Navigates to zlti.com and verifies that all anchor links on the page are present and have href attributes

Starting URL: http://www.zlti.com

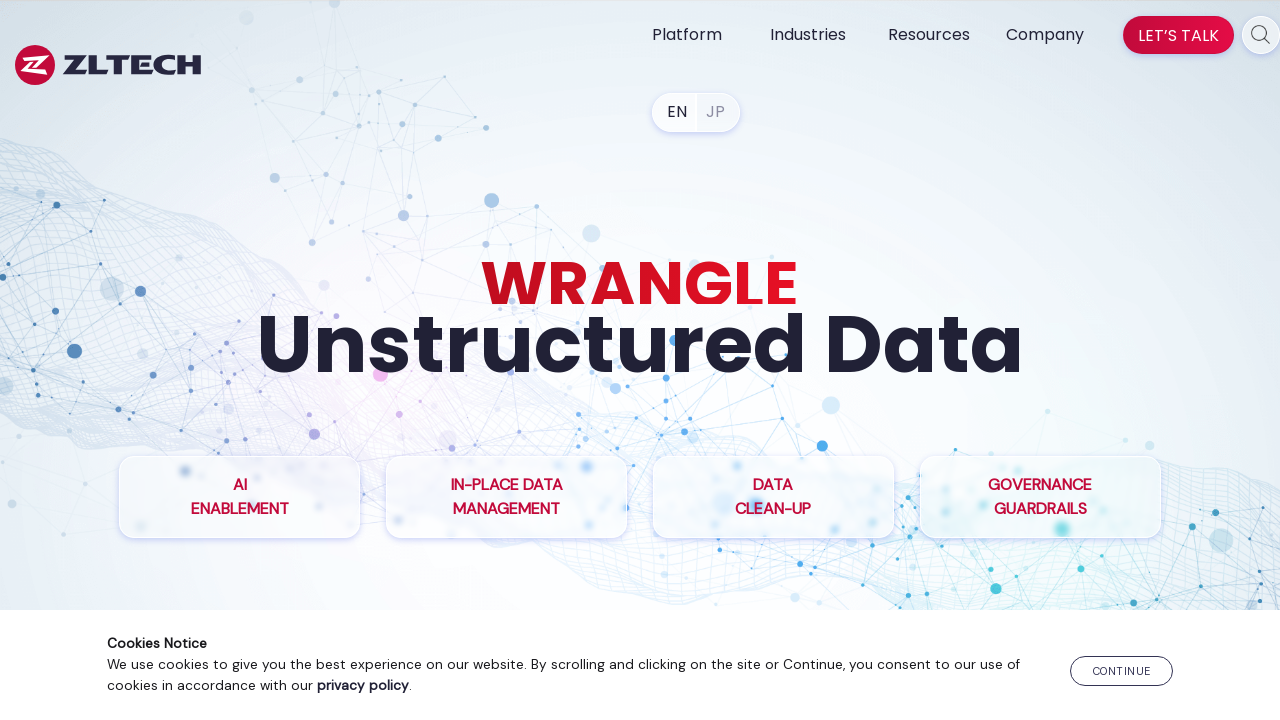

Navigated to http://www.zlti.com
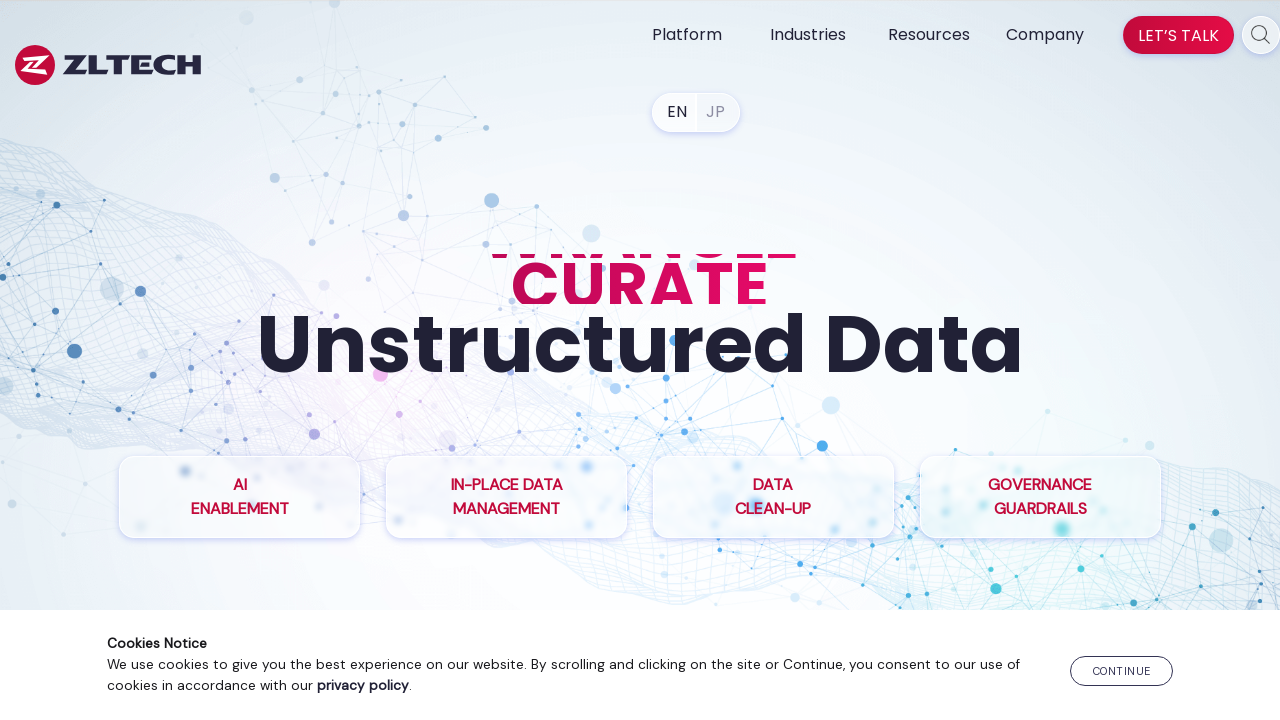

Located all anchor links on the page
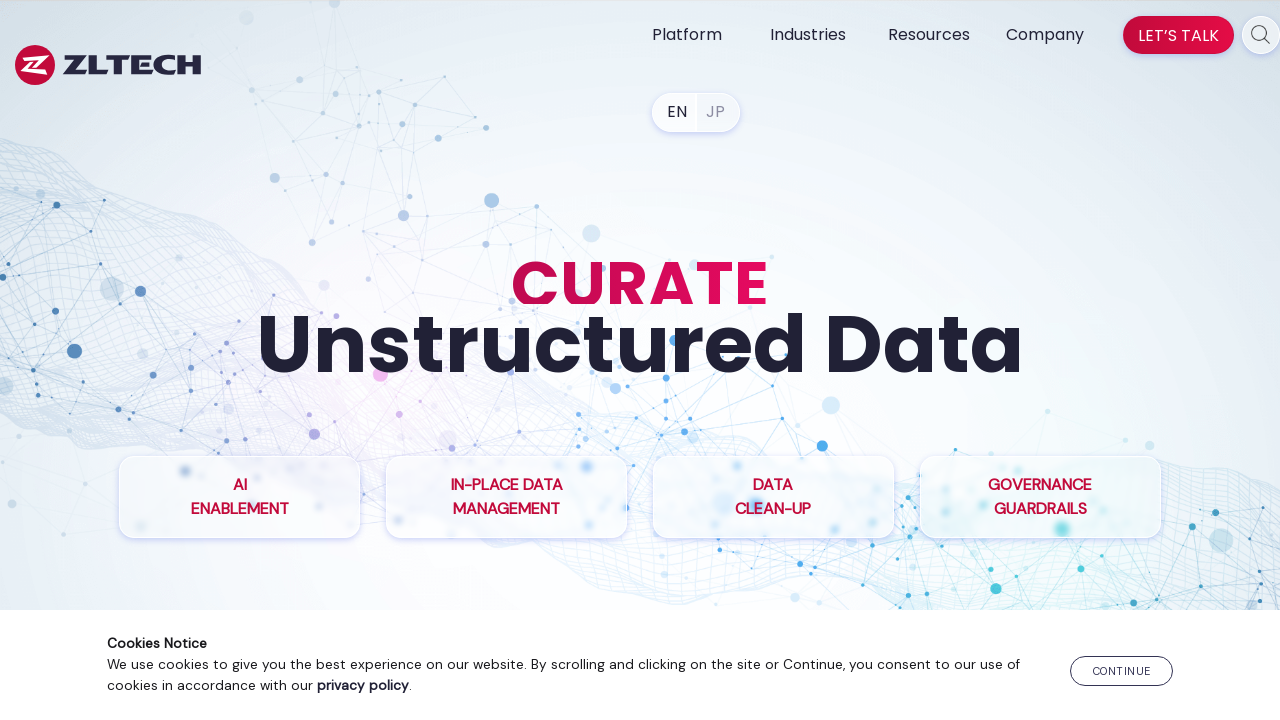

Verified 79 anchor links are present on the page
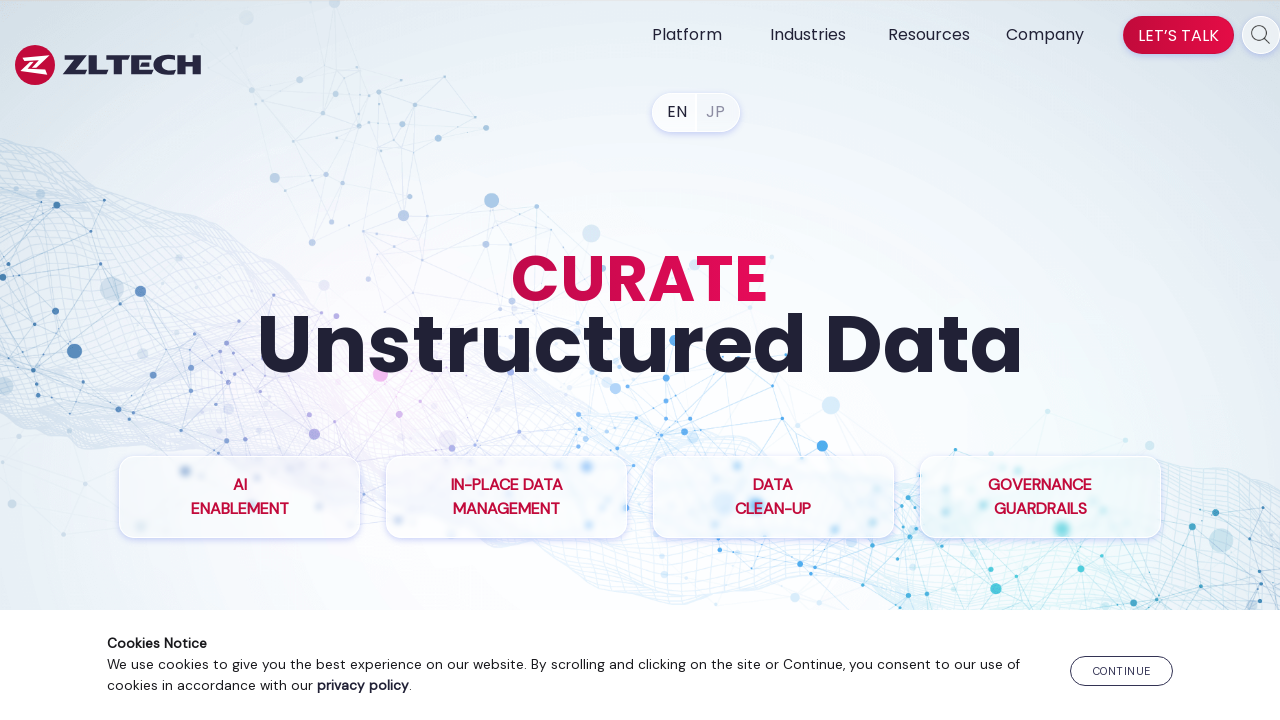

Verified link with href: /privacy-policy
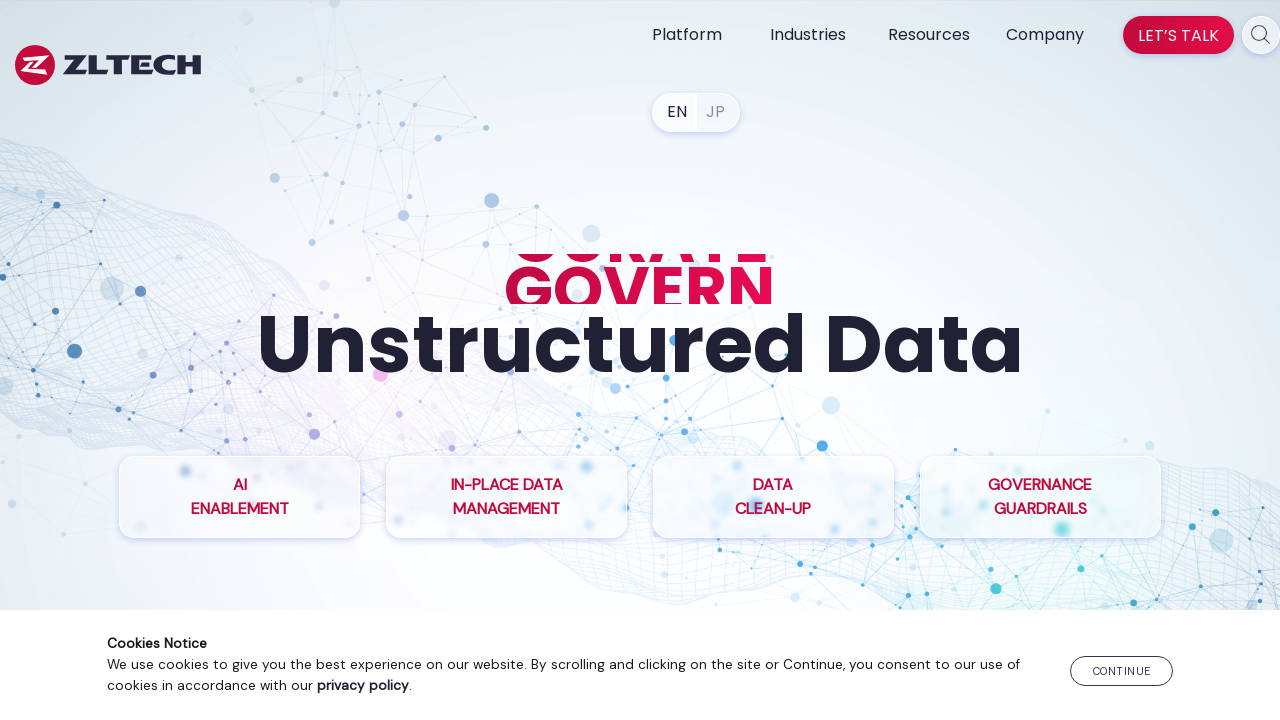

Verified link with href: https://www.zlti.com/
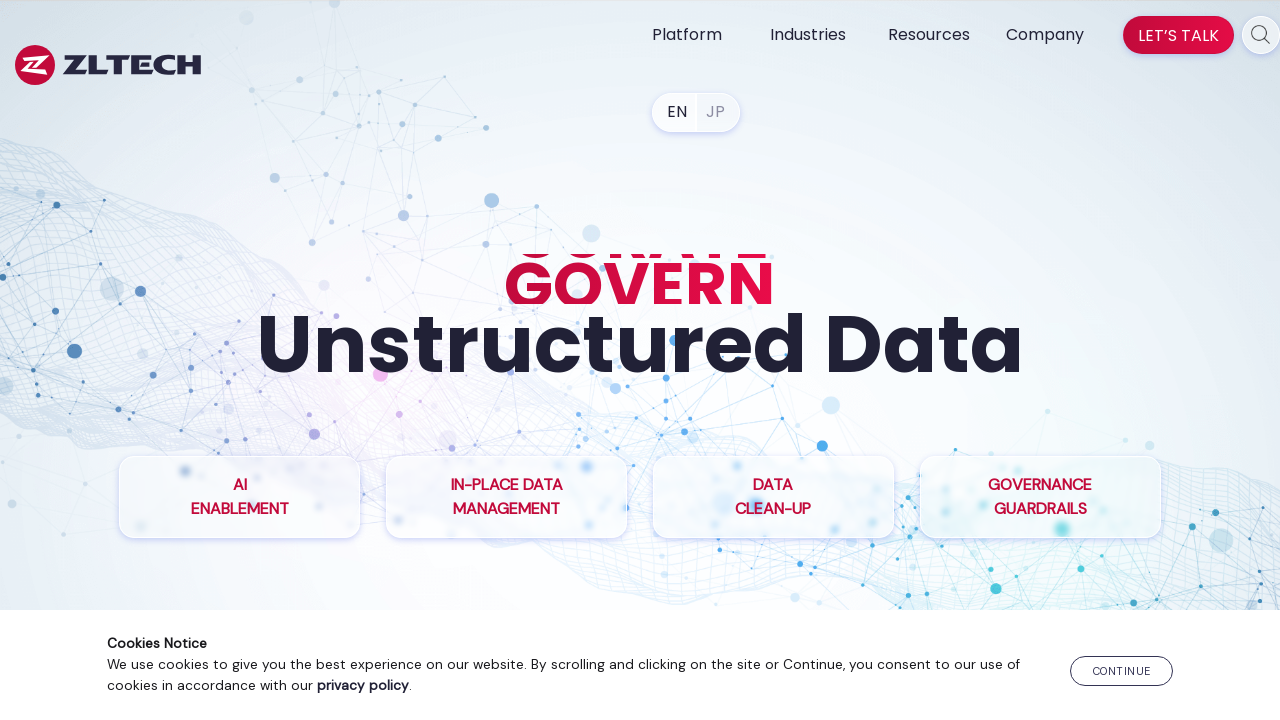

Found link with empty or missing href attribute
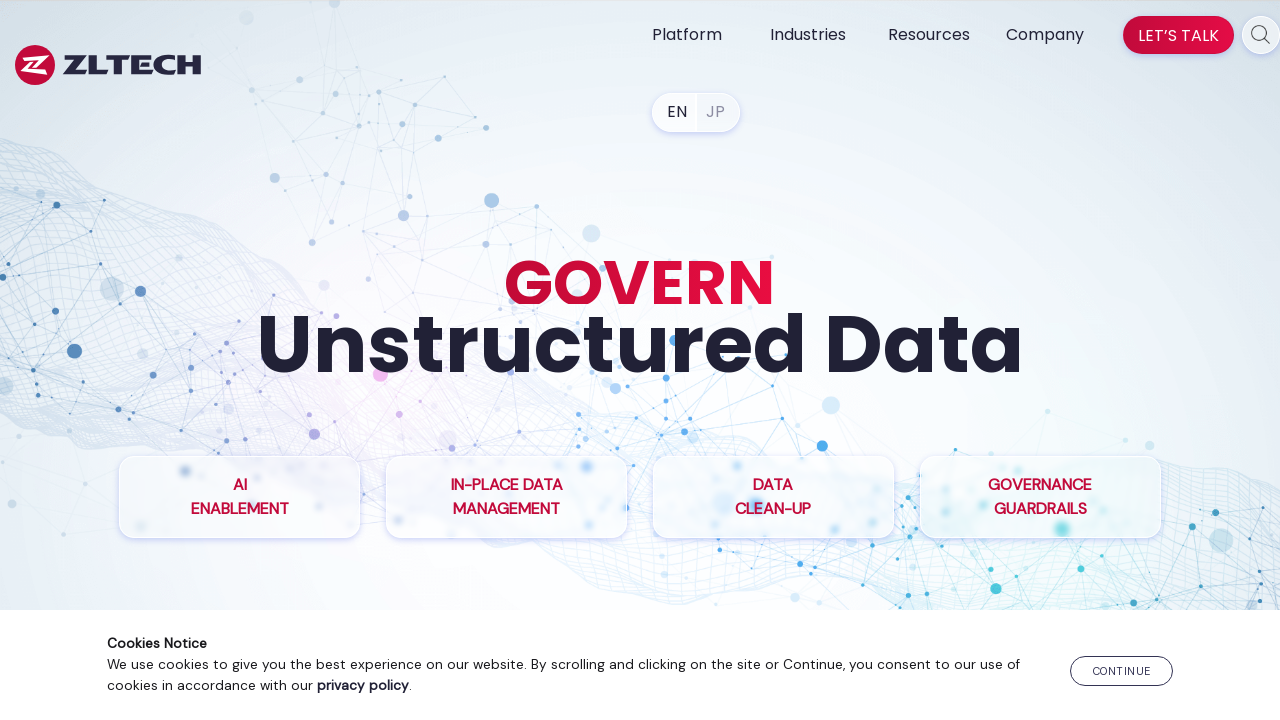

Verified link with href: https://www.zlti.com/enterprise-data-genai/
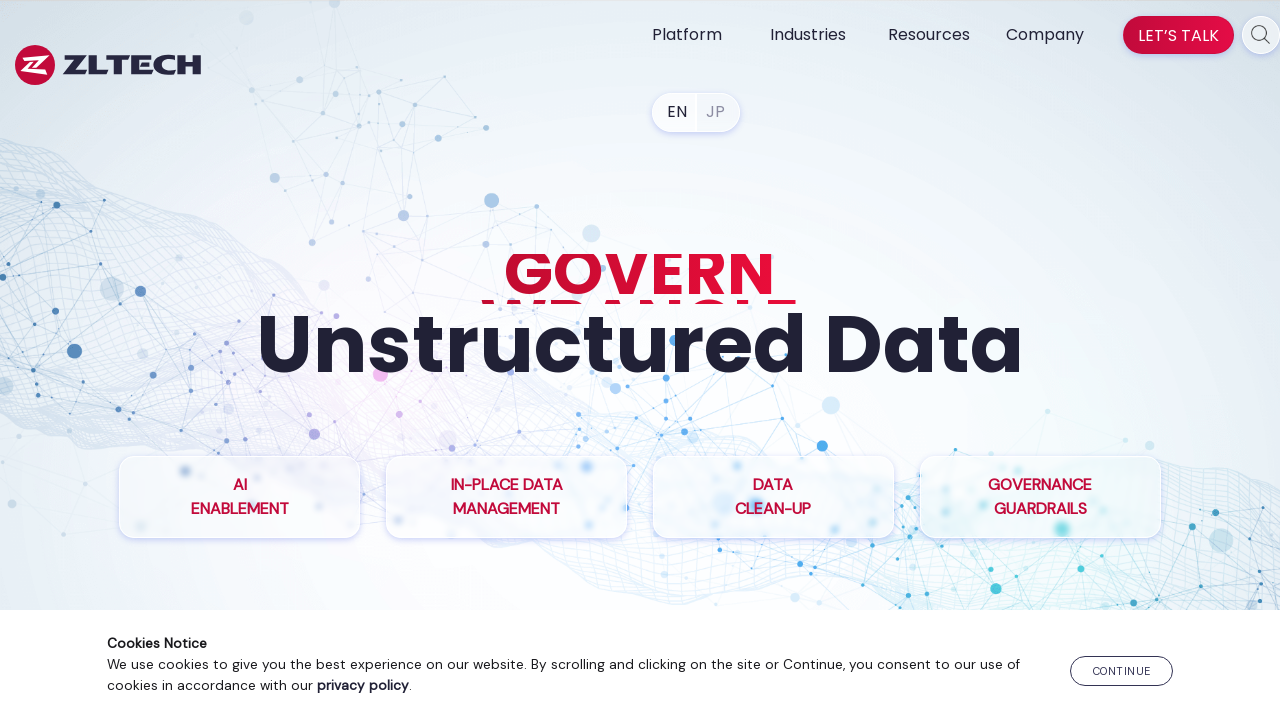

Verified link with href: https://www.zlti.com/information-governance/
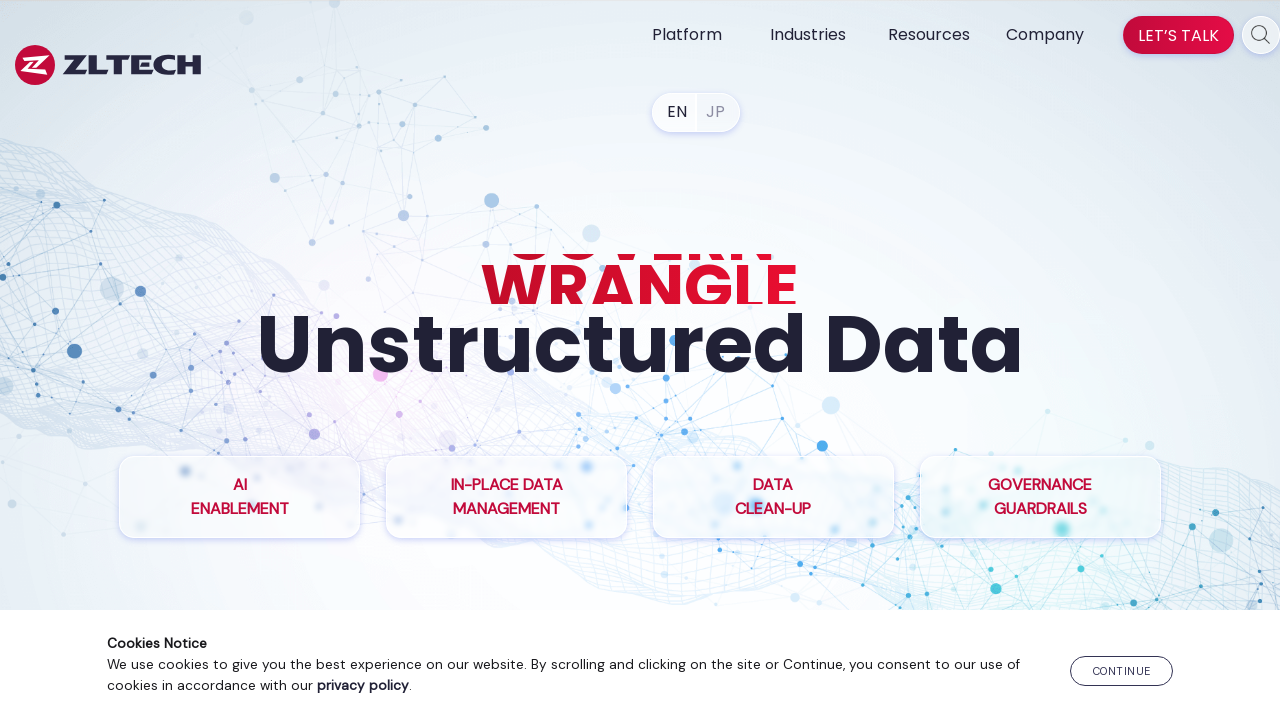

Verified link with href: https://www.zlti.com/inplace-data-management/
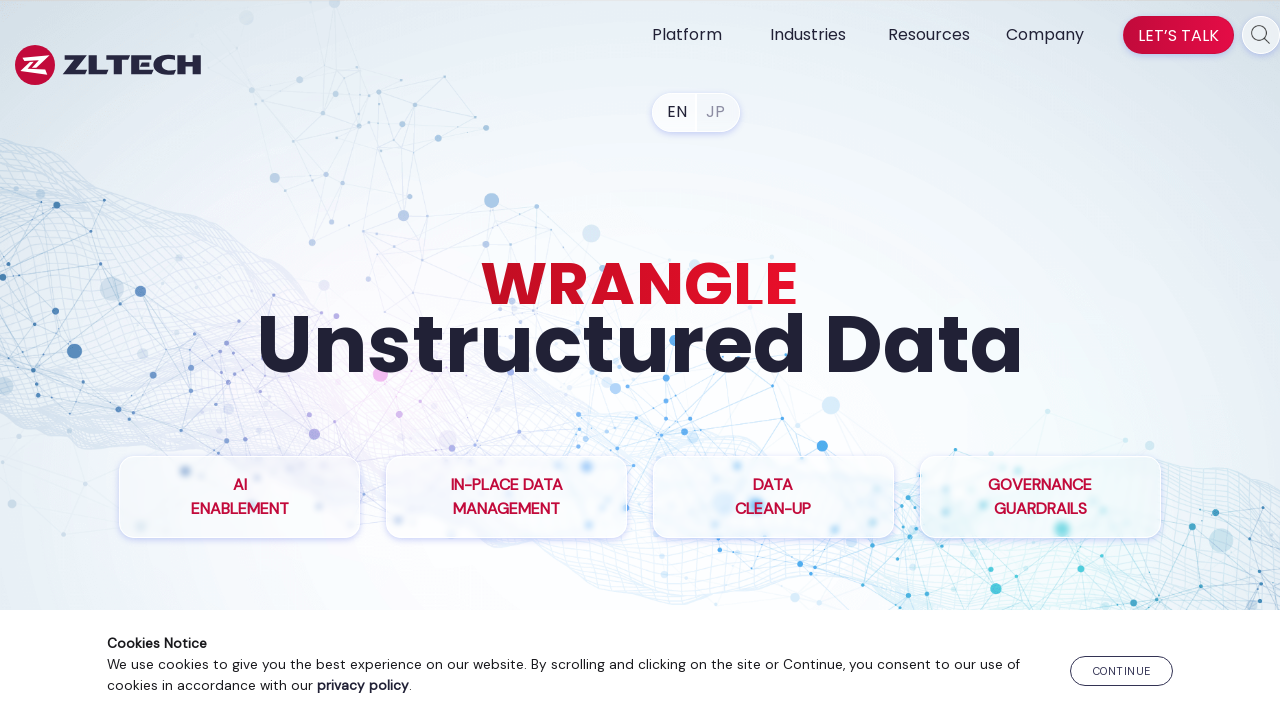

Verified link with href: https://www.zlti.com/compliance-management-software/
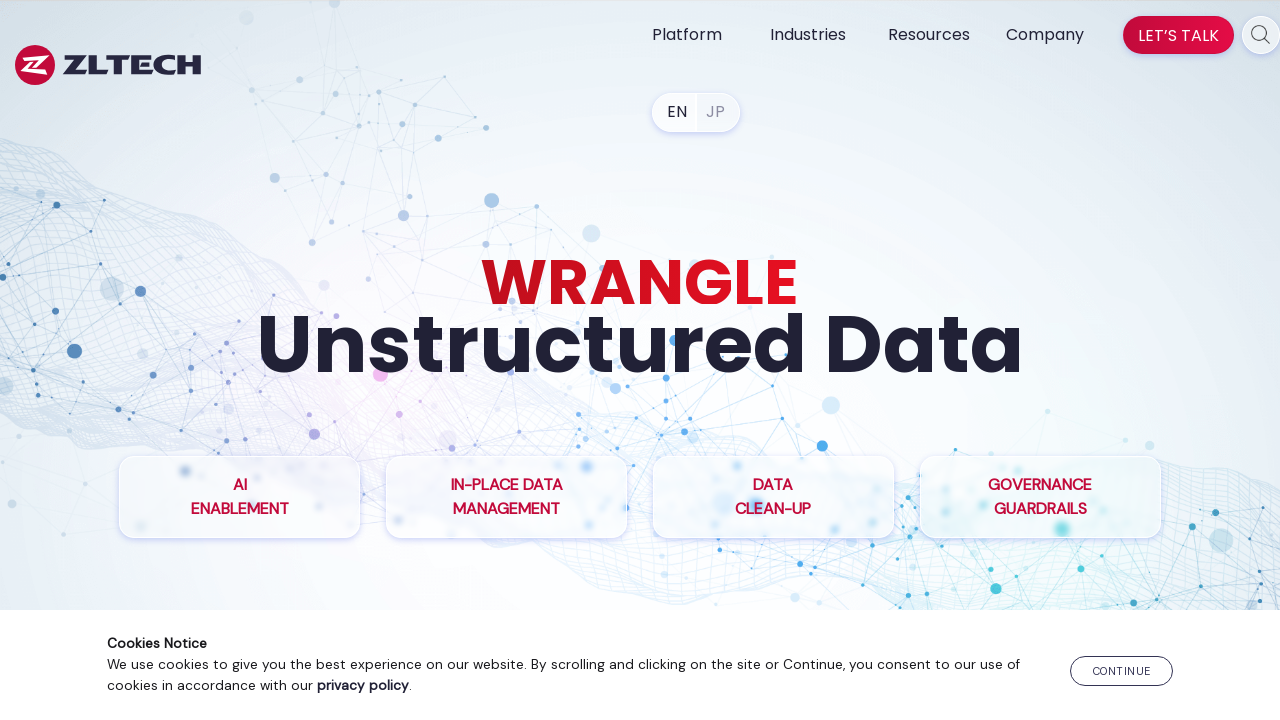

Verified link with href: https://www.zlti.com/ediscovery-compliance-solution/
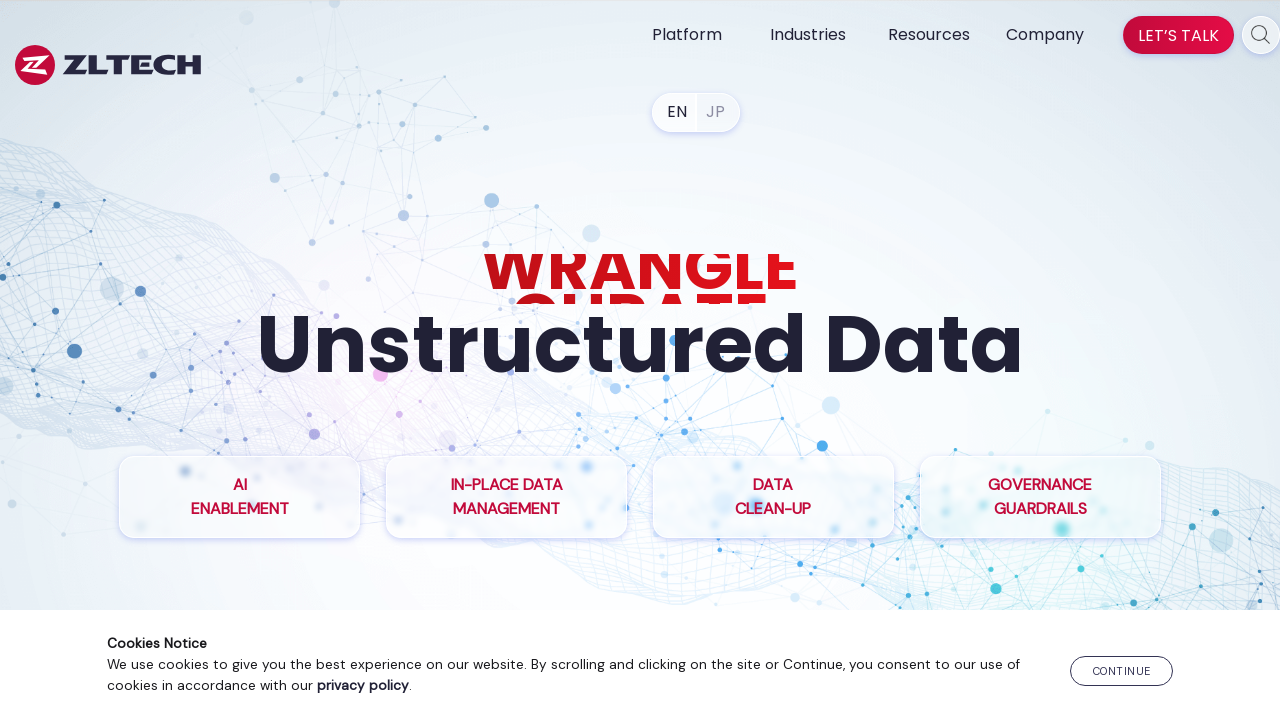

Verified link with href: https://www.zlti.com/file-analysis/
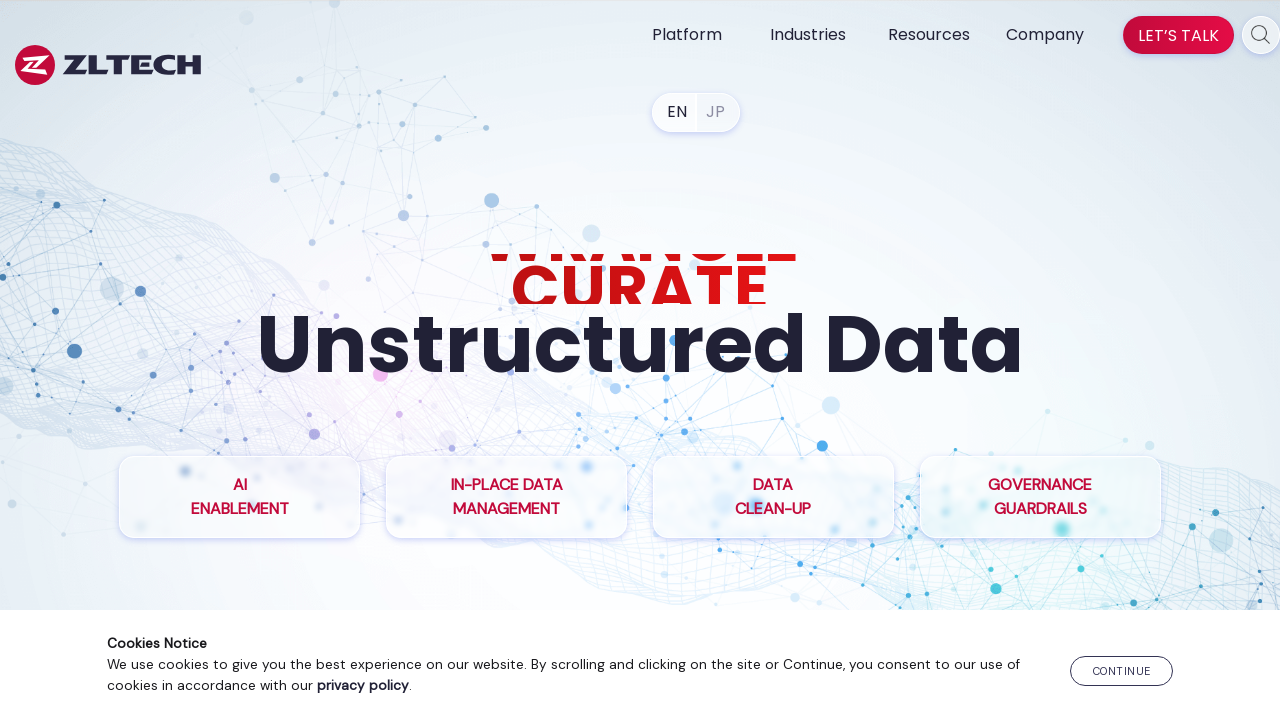

Verified link with href: https://www.zlti.com/data-privacy-compliance/
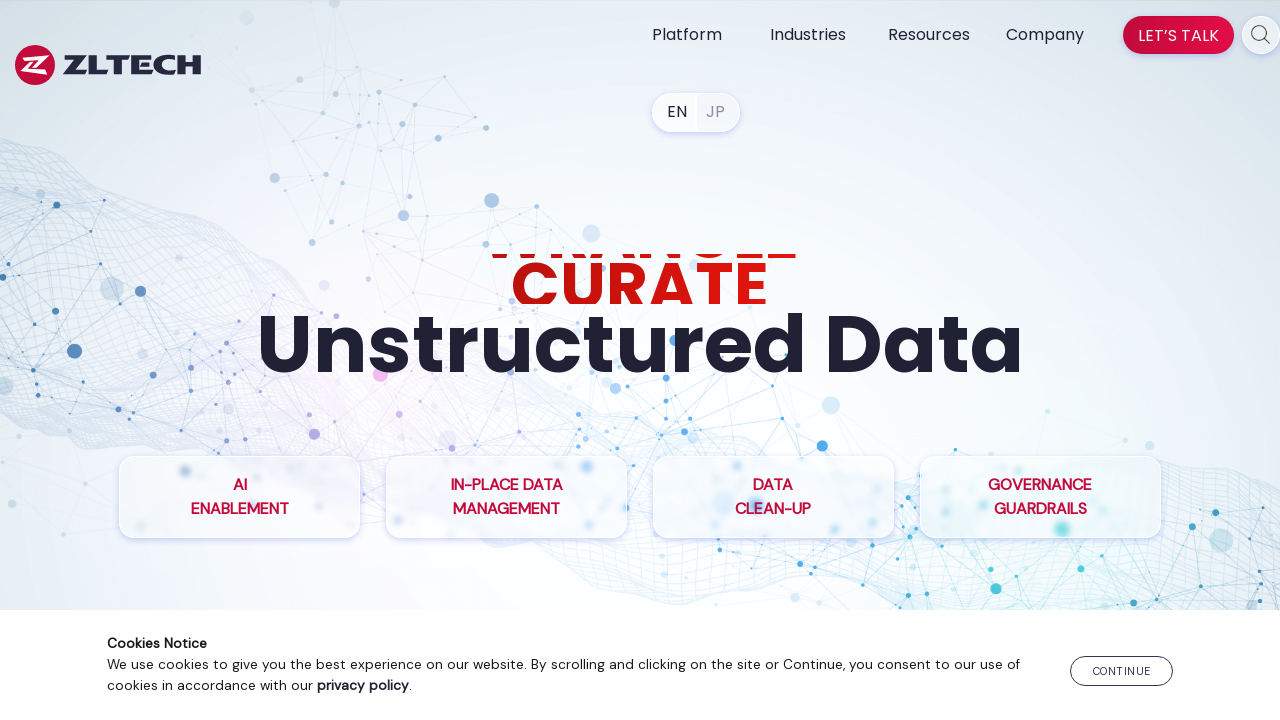

Verified link with href: https://www.zlti.com/records-management-system/
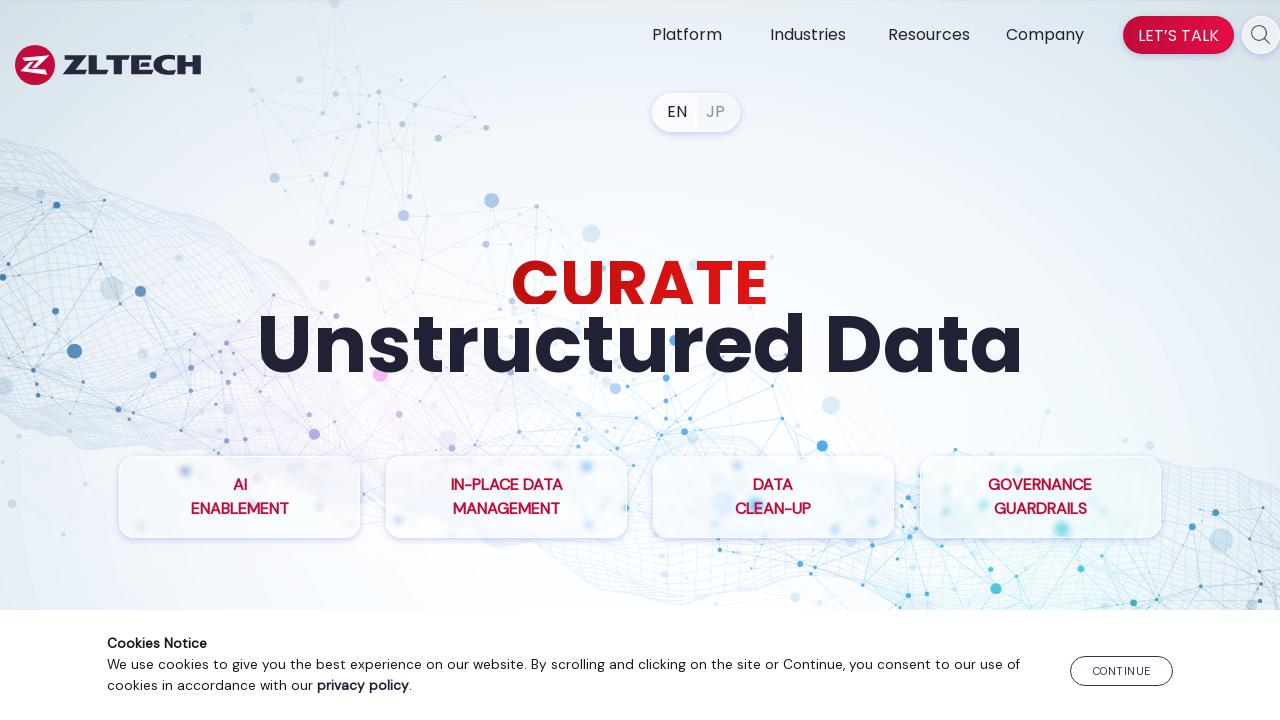

Found link with empty or missing href attribute
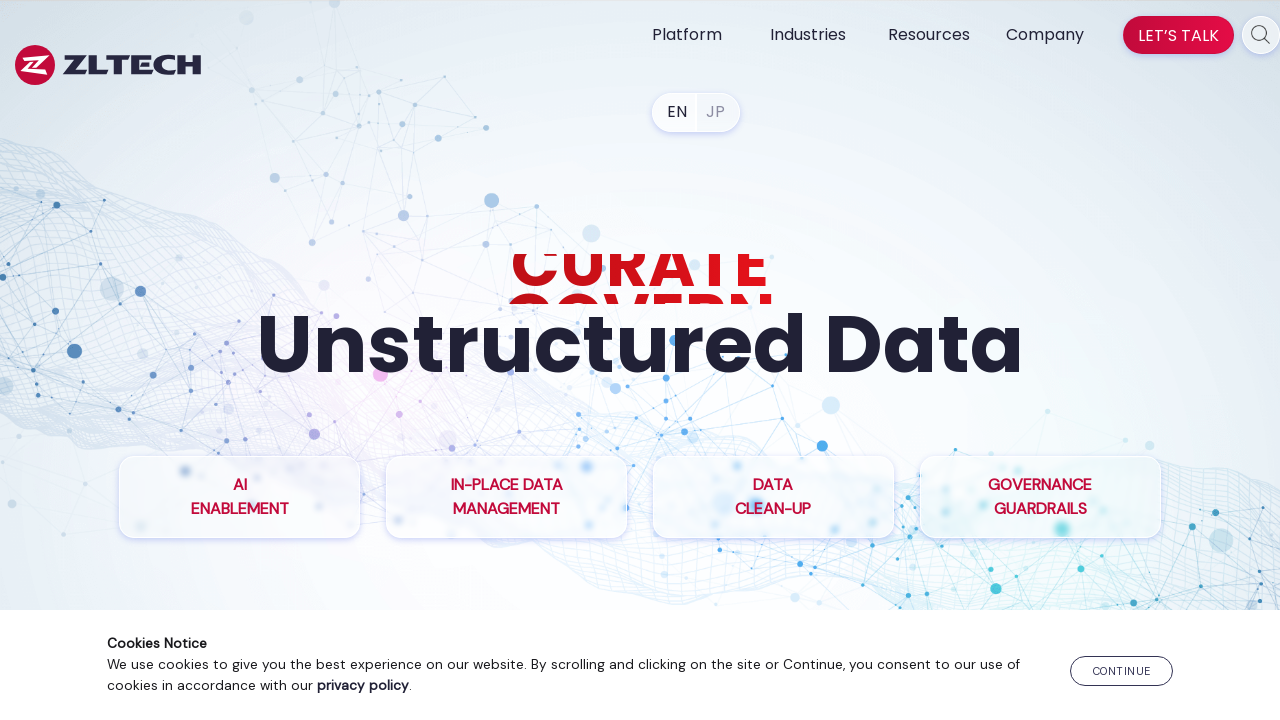

Verified link with href: https://www.zlti.com/industry-financial-services/
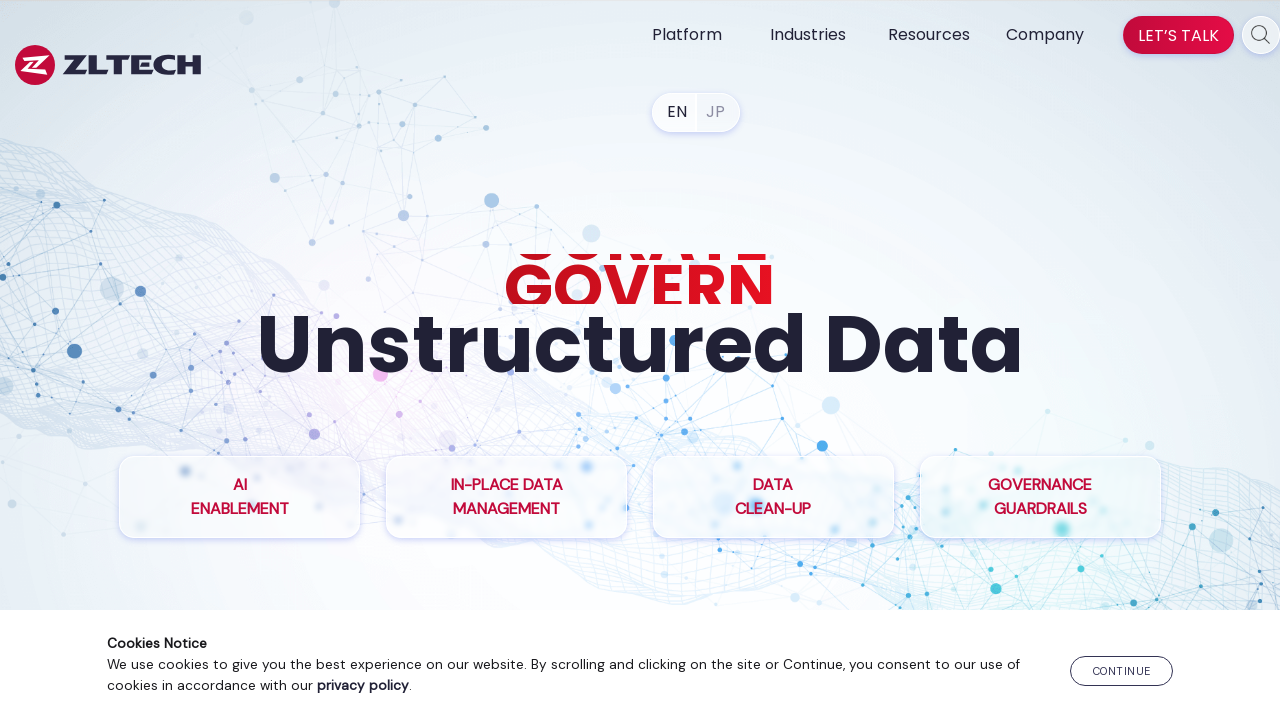

Verified link with href: https://www.zlti.com/government-records-management-solution/
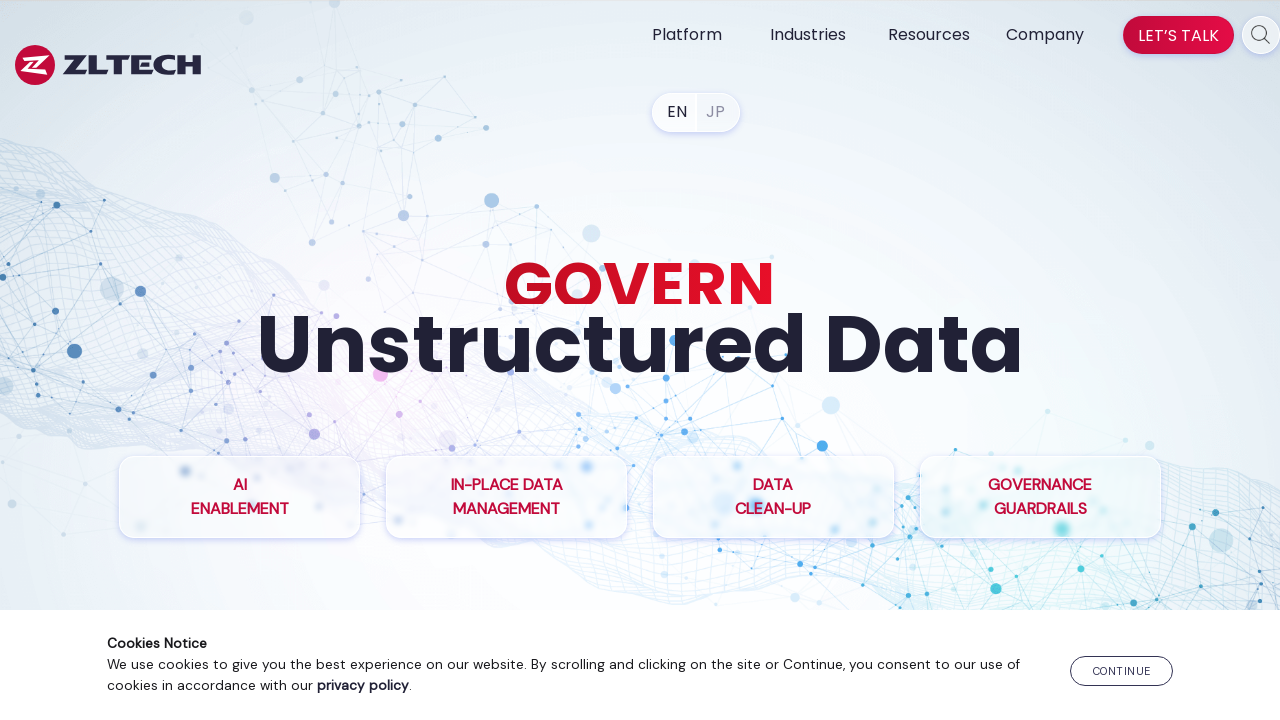

Verified link with href: https://www.zlti.com/healthcare-data-management/
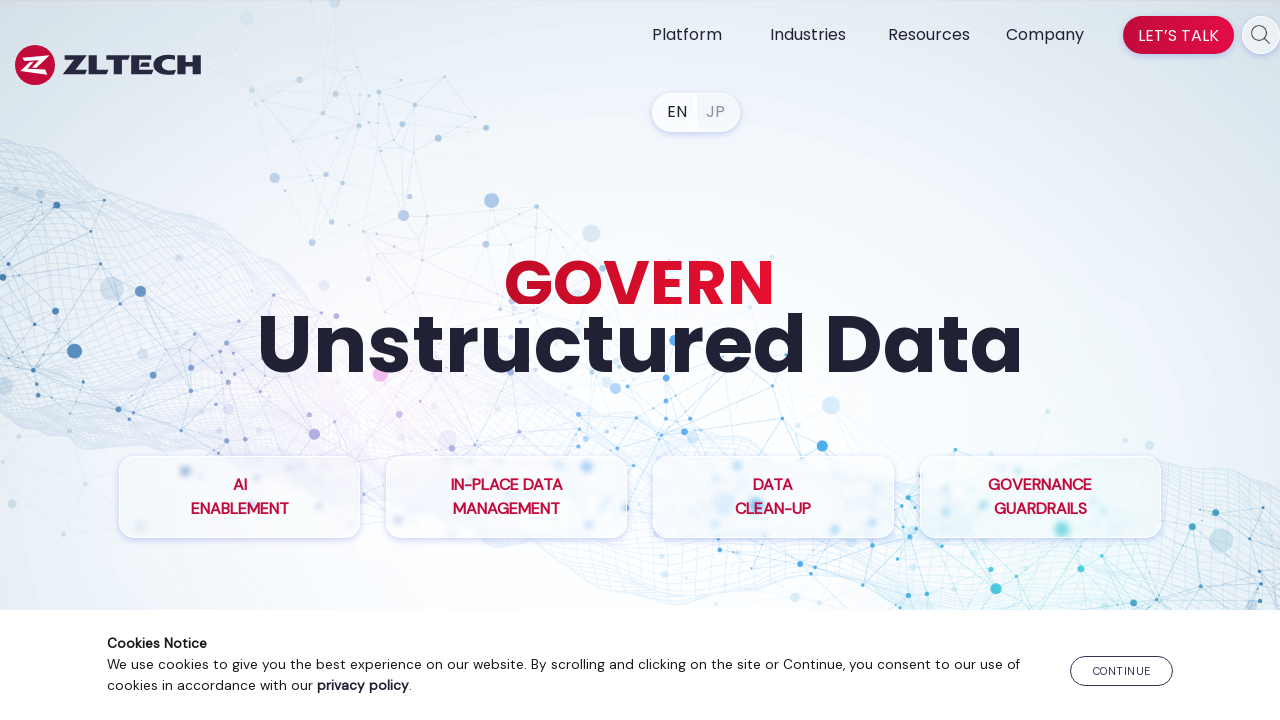

Found link with empty or missing href attribute
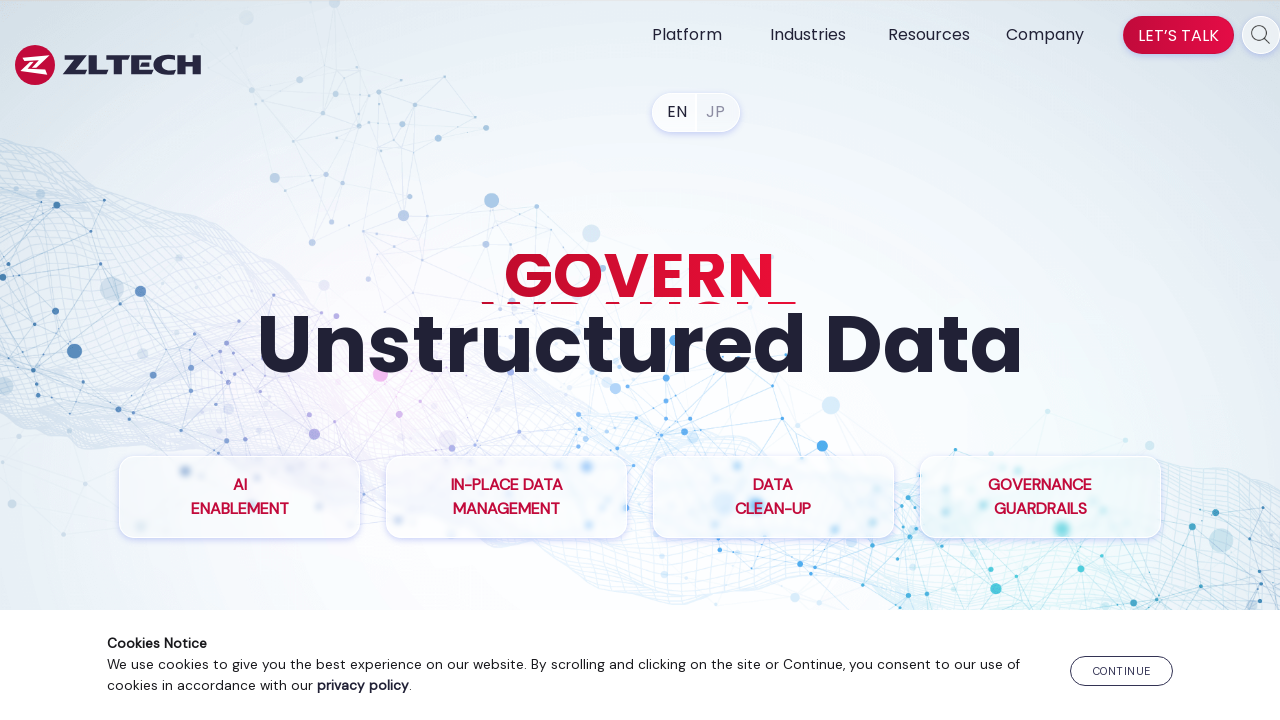

Verified link with href: https://www.zlti.com/resources/
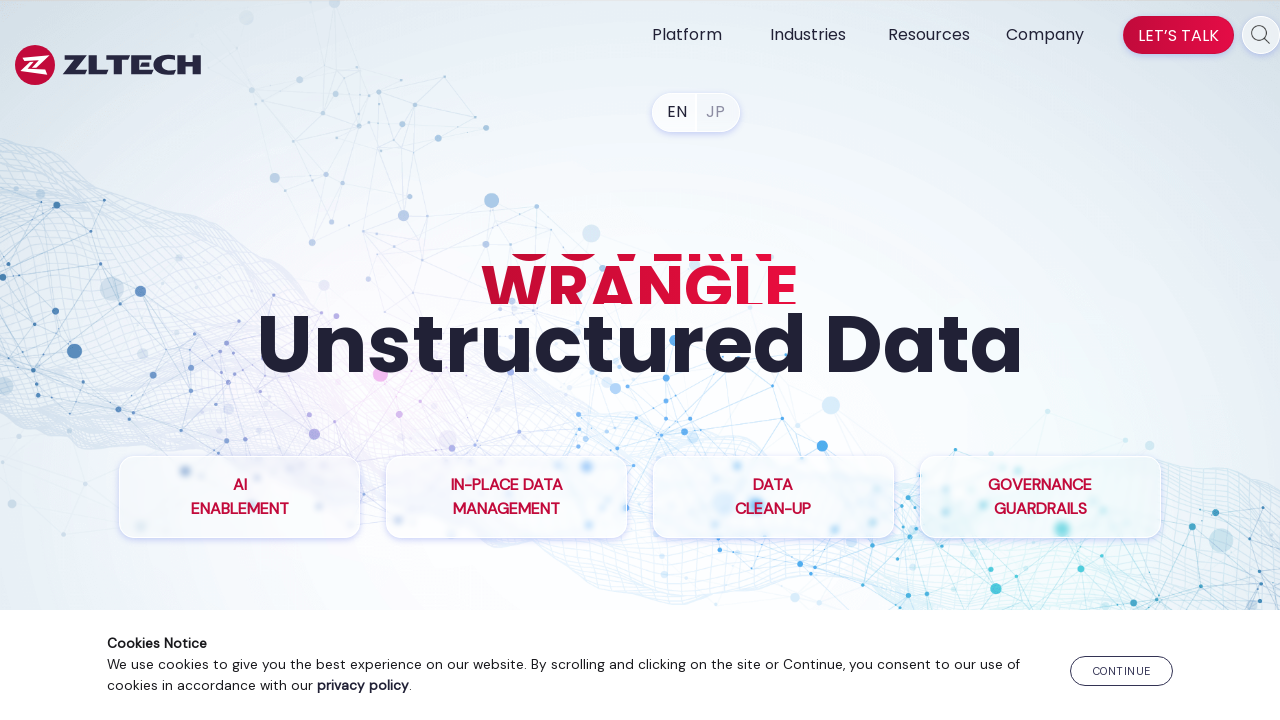

Verified link with href: https://www.zlti.com/blog/
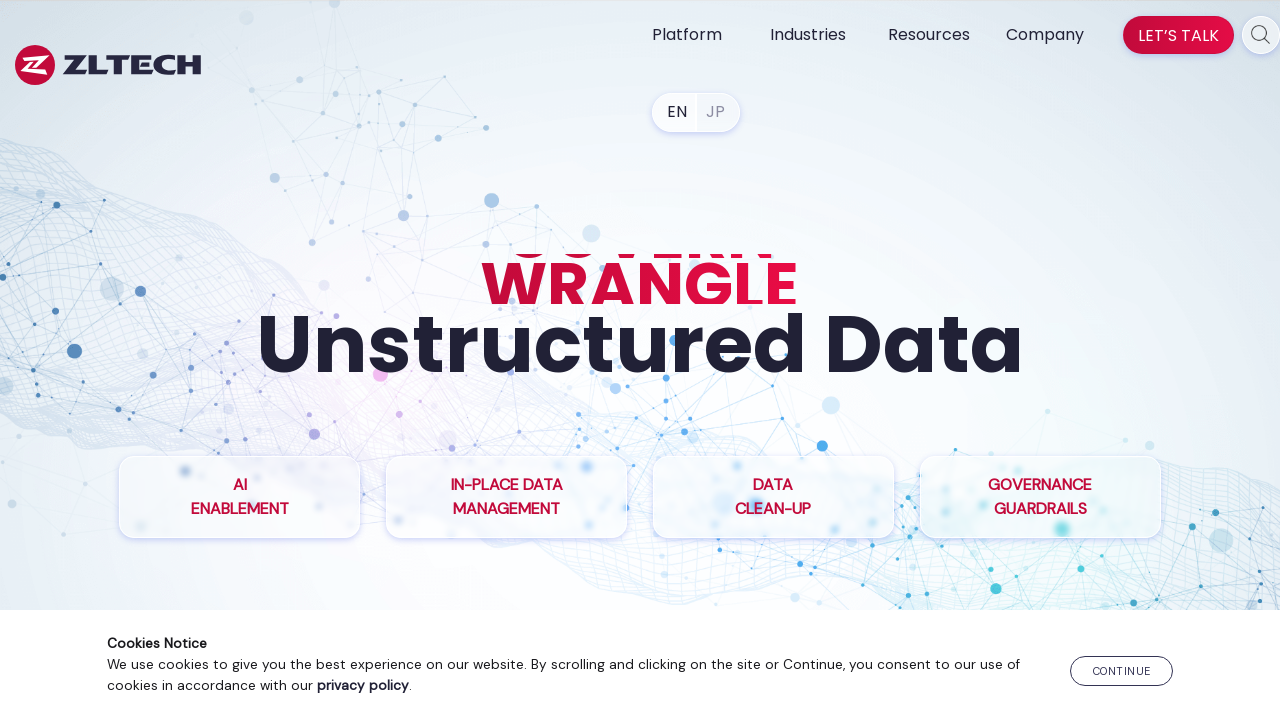

Verified link with href: https://www.zlti.com/lib/brochure/
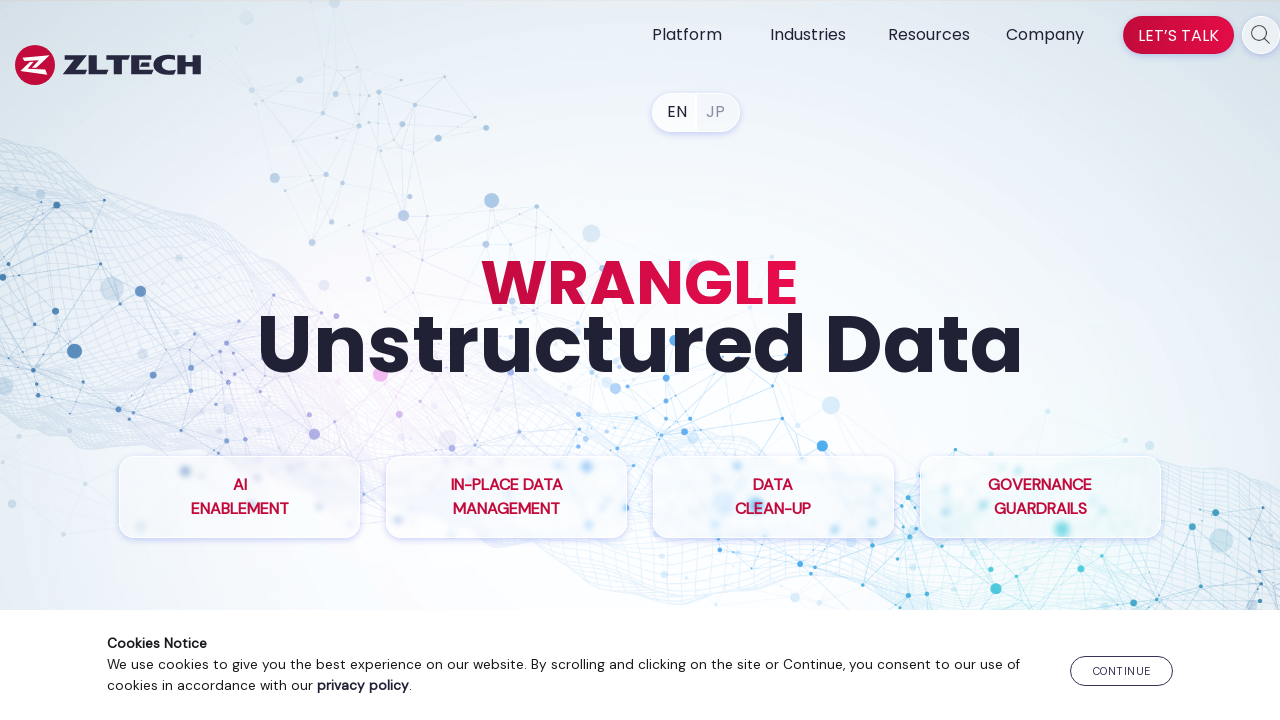

Verified link with href: https://www.zlti.com/lib/casestudy/
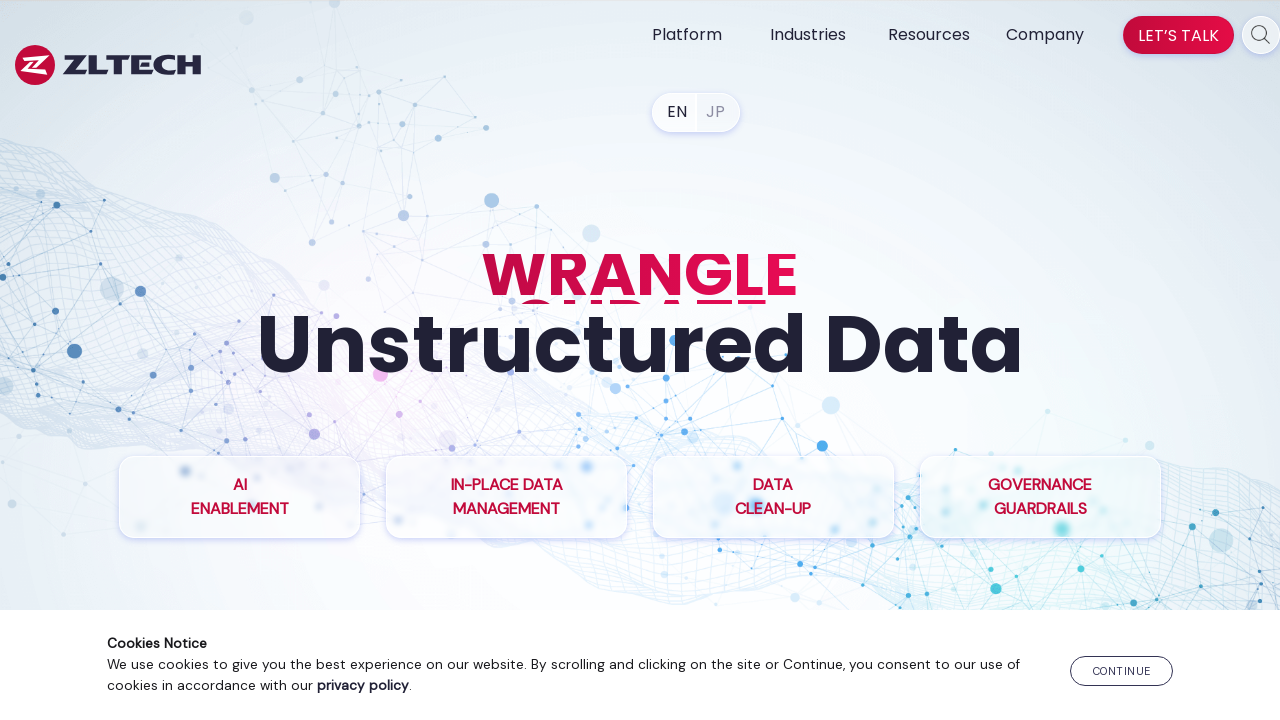

Verified link with href: https://www.zlti.com/lib/datasheet/
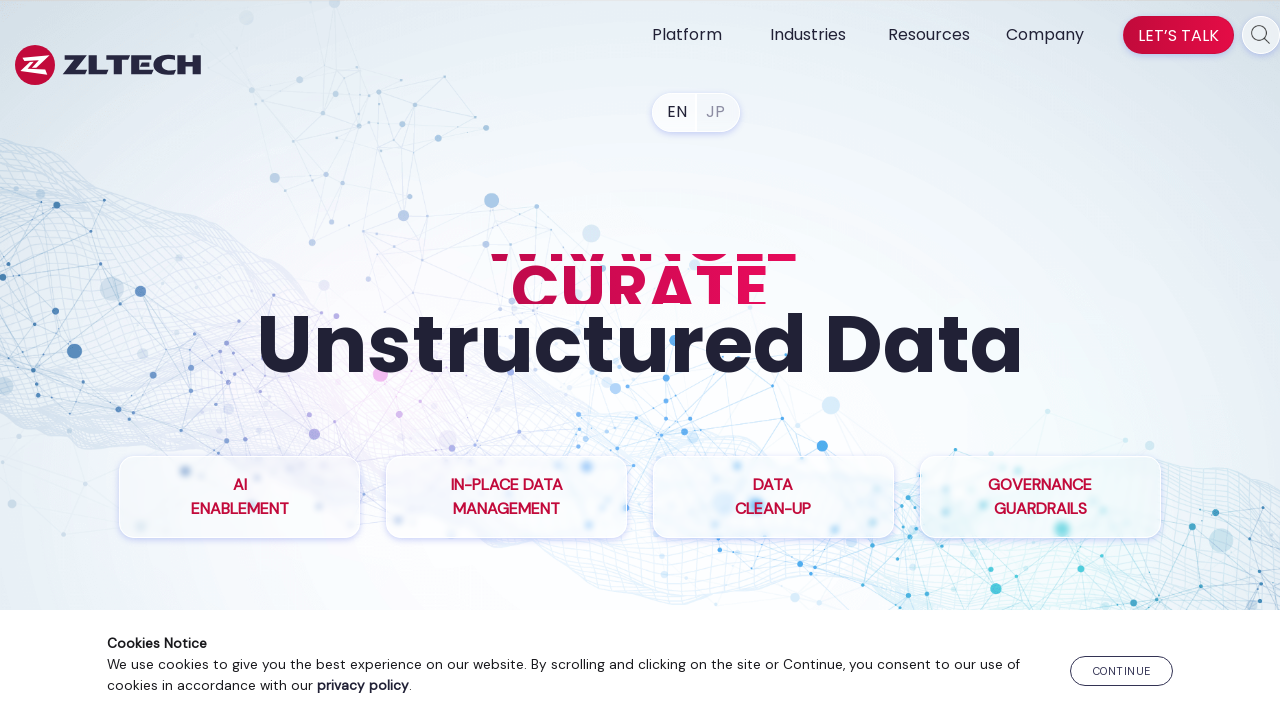

Verified link with href: https://www.zlti.com/events/
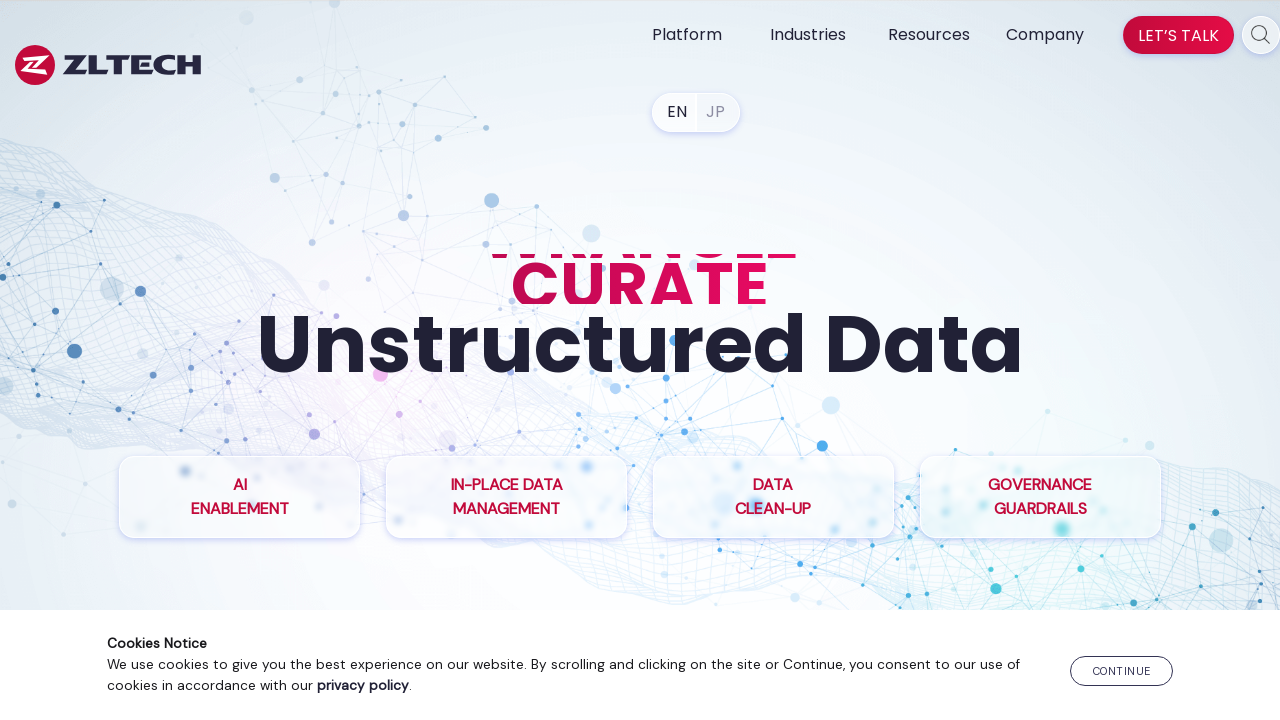

Verified link with href: https://www.zlti.com/lib/whitepaper/
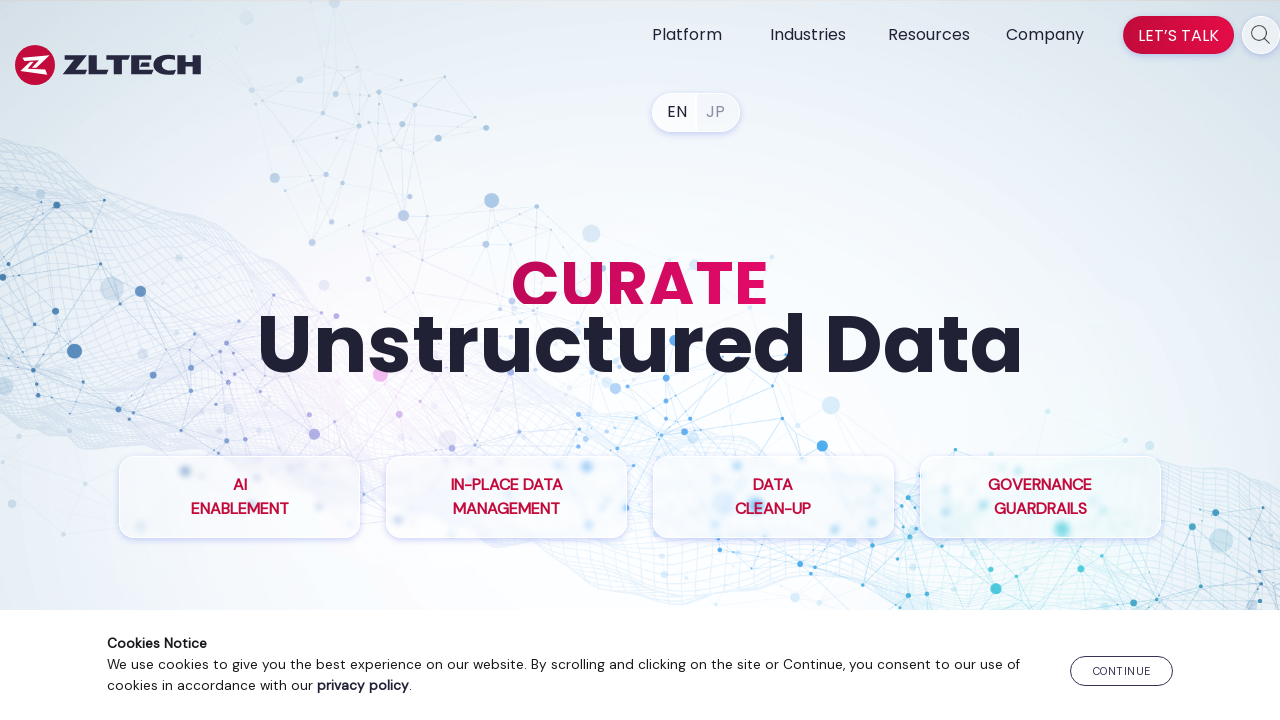

Verified link with href: https://www.zlti.com/lib/videos/
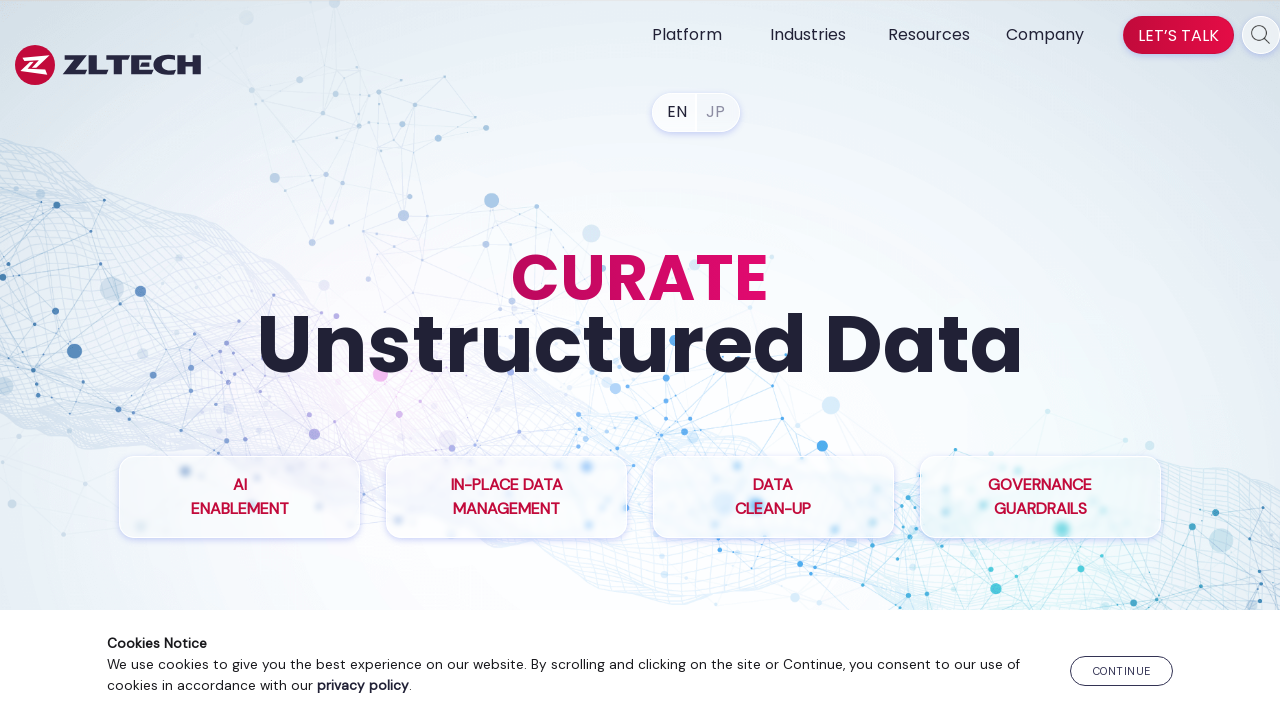

Verified link with href: https://www.zlti.com/lib/webinar/
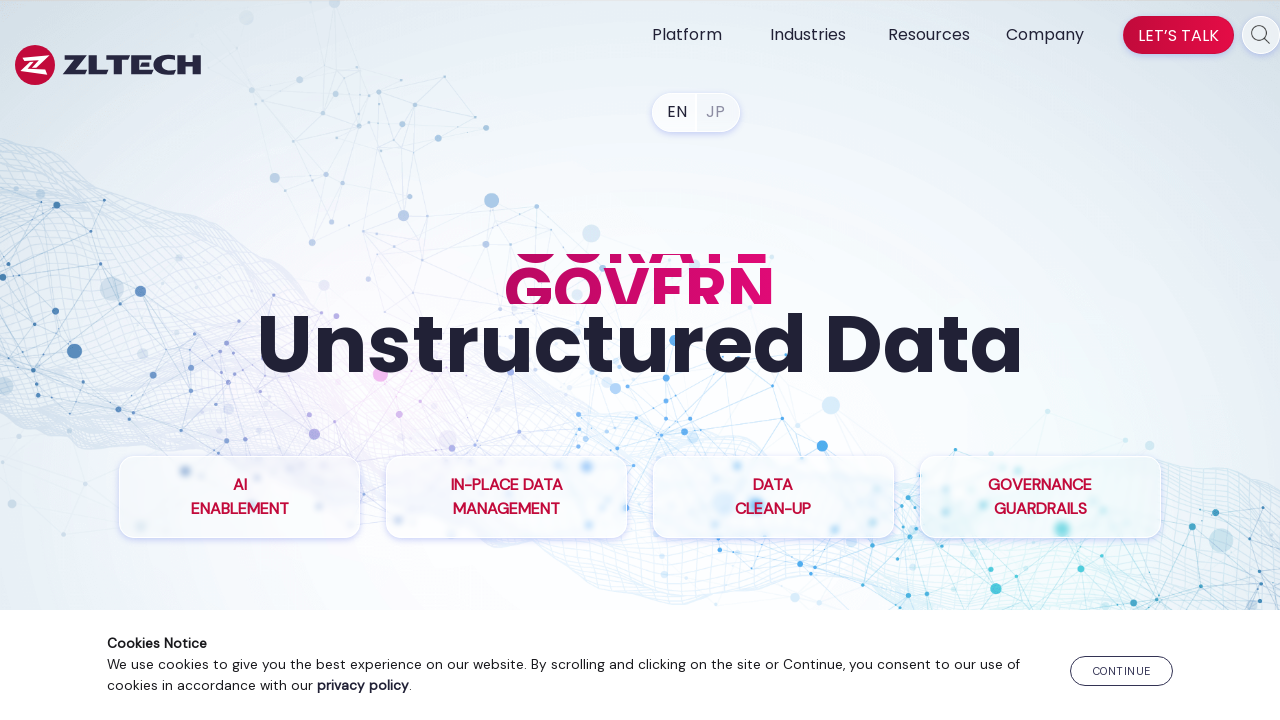

Found link with empty or missing href attribute
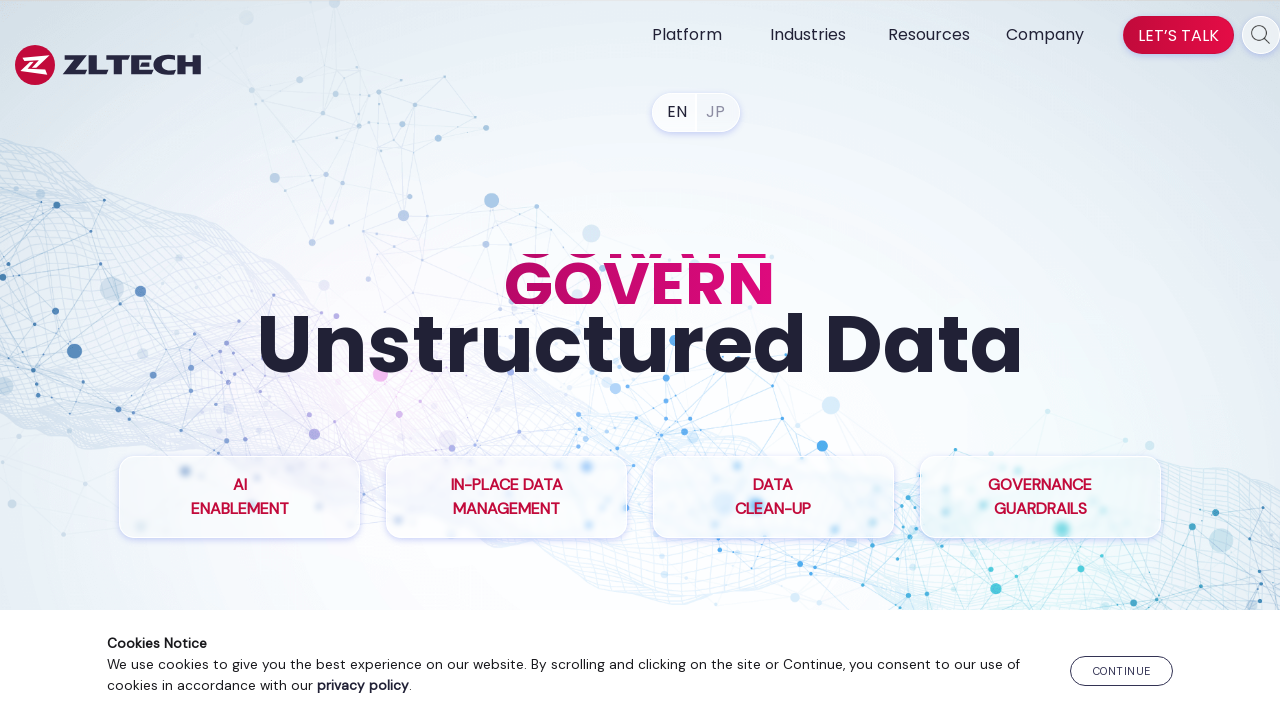

Verified link with href: https://www.zlti.com/company/
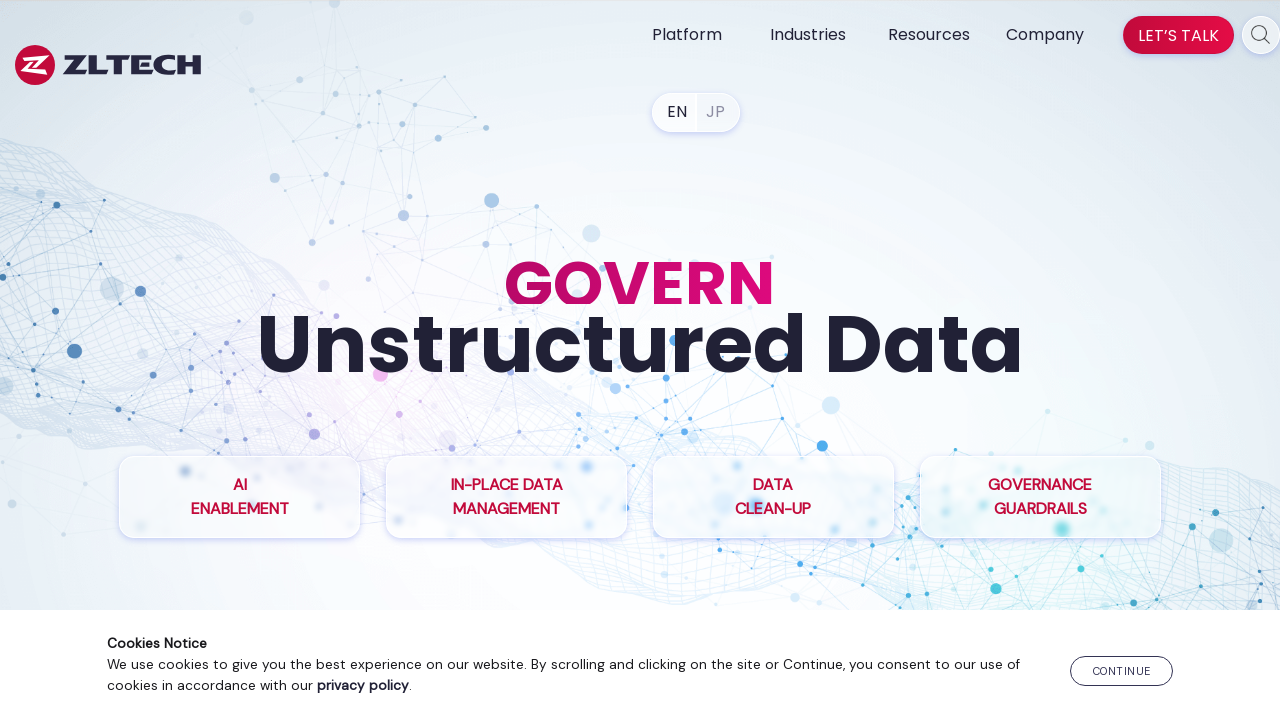

Verified link with href: https://www.zlti.com/contact-us/
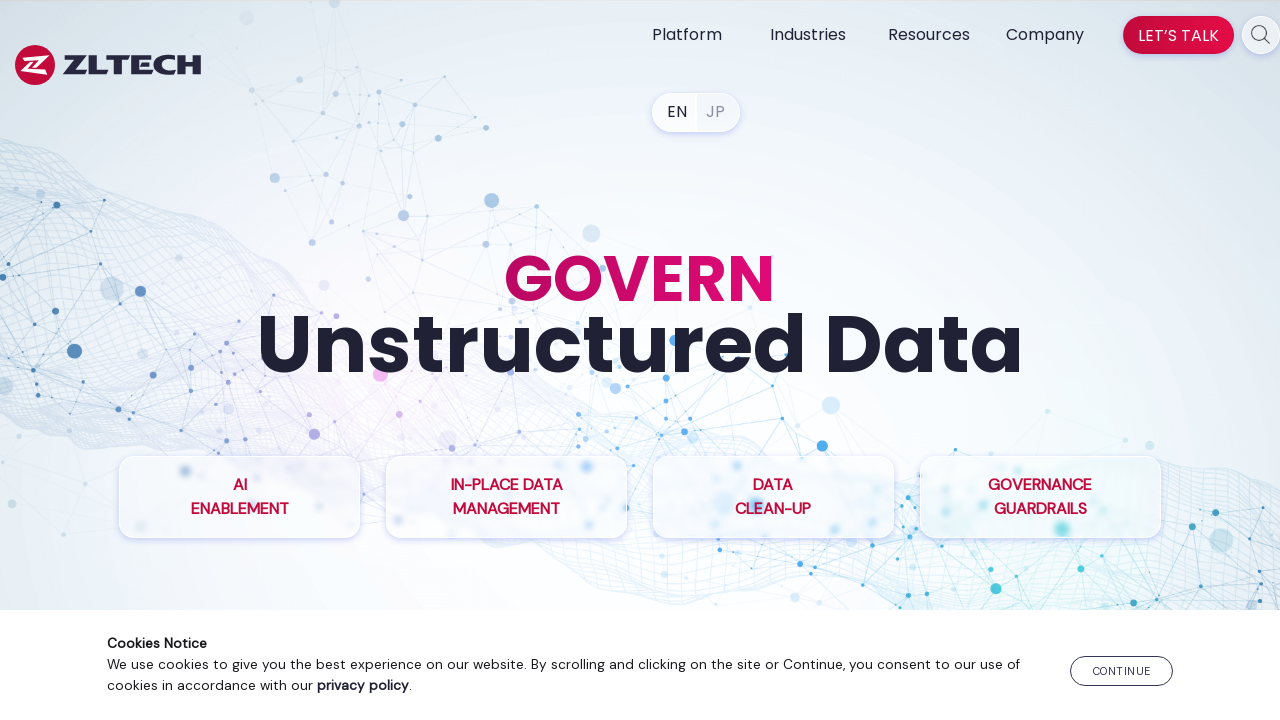

Verified link with href: https://www.zlti.com/careers/
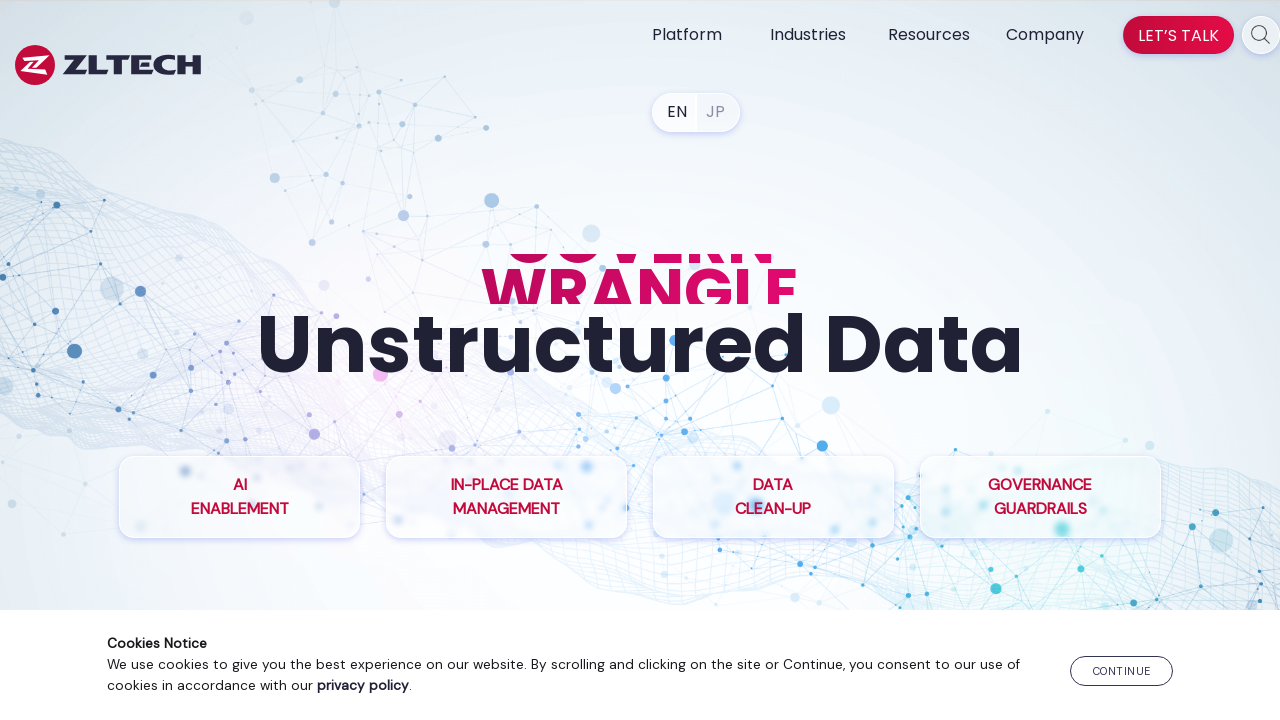

Verified link with href: https://www.zlti.com/partners/
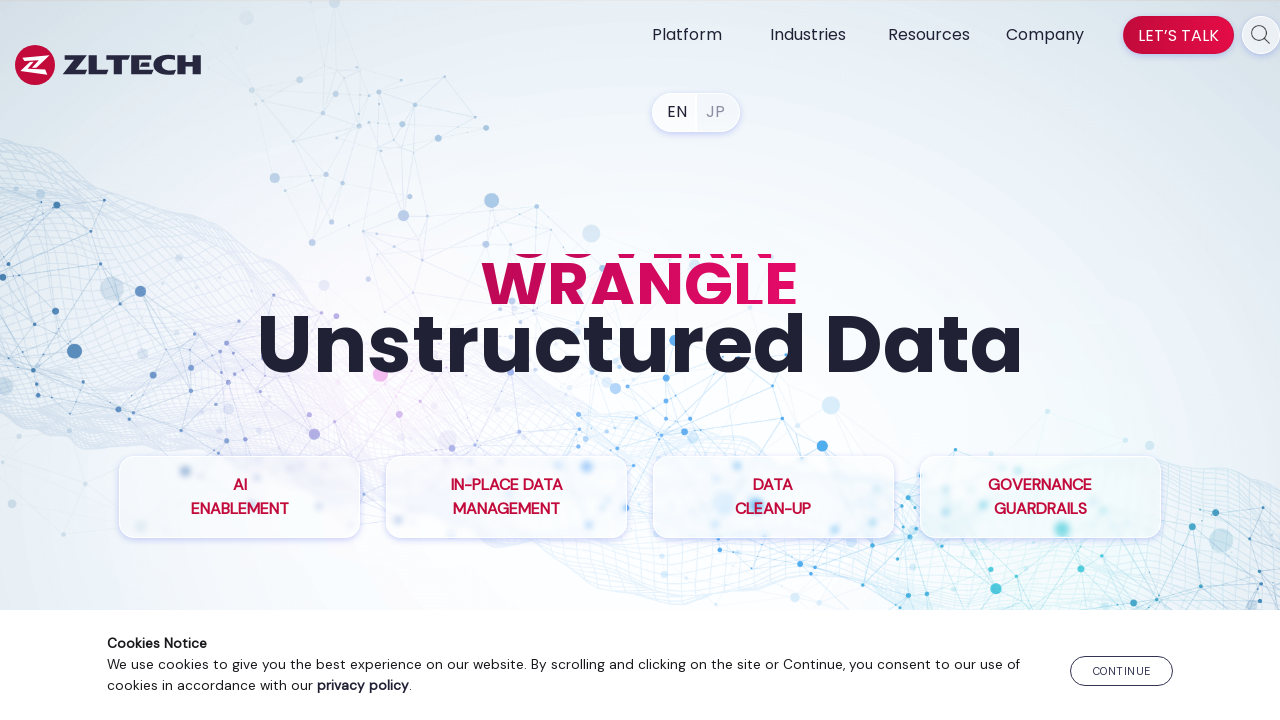

Verified link with href: https://www.zlti.com/press-releases/
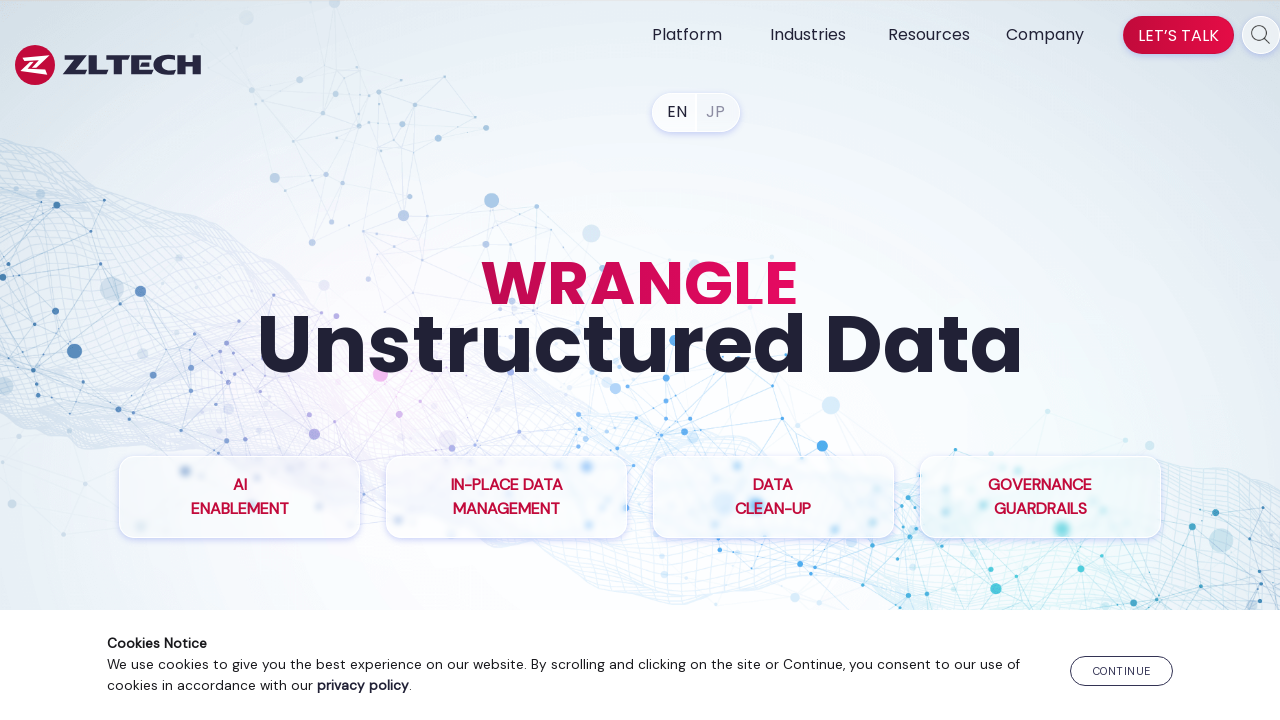

Verified link with href: https://www.zlti.com/newsroom/
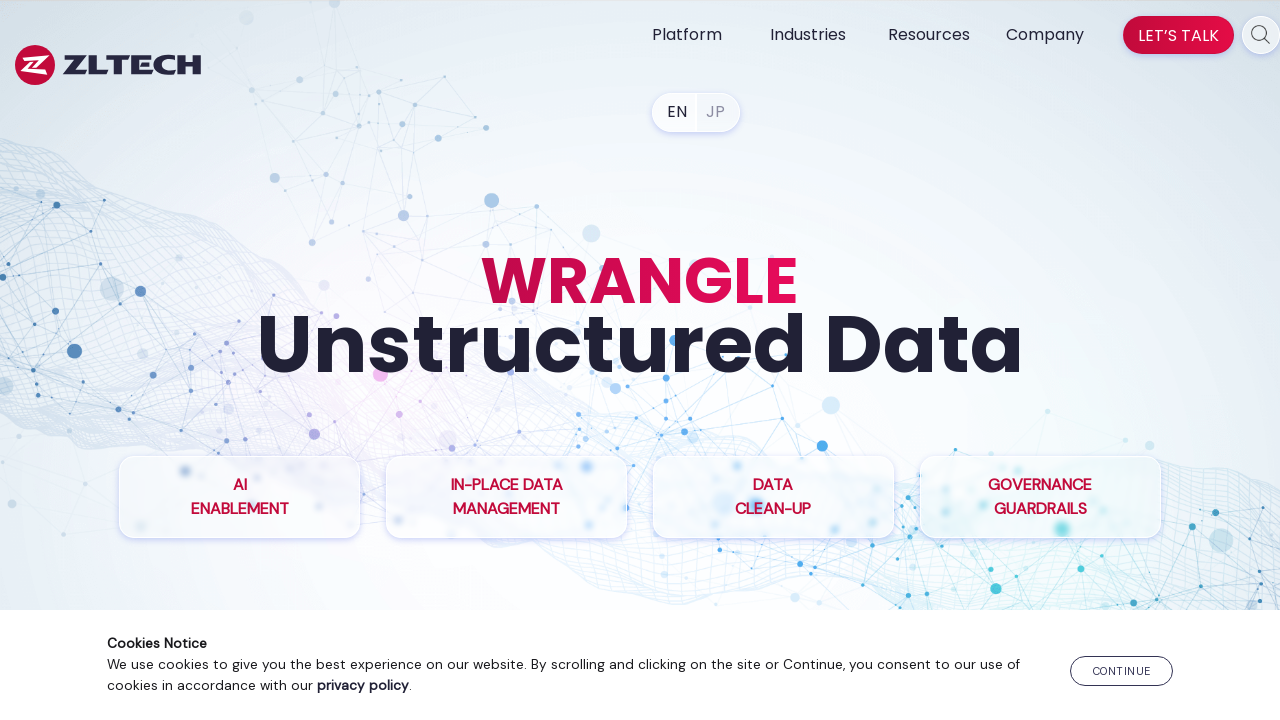

Verified link with href: #footer-CTA
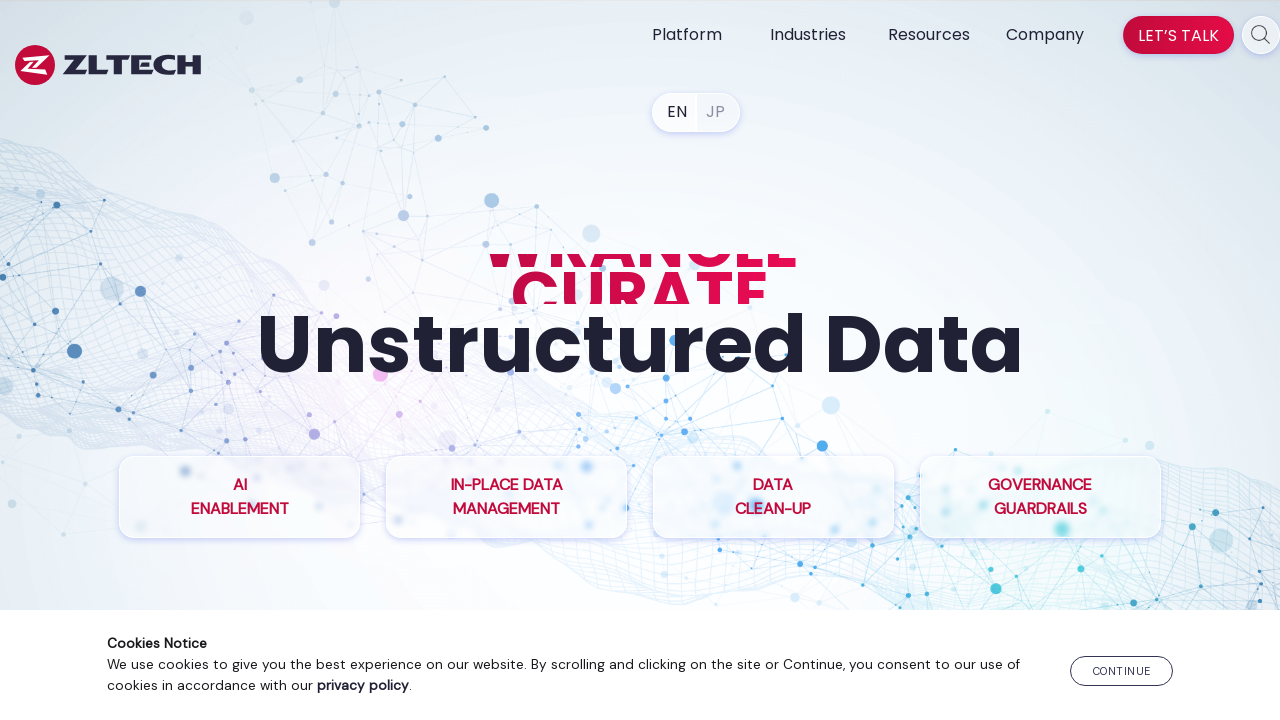

Verified link with href: https://www.zlti.com/
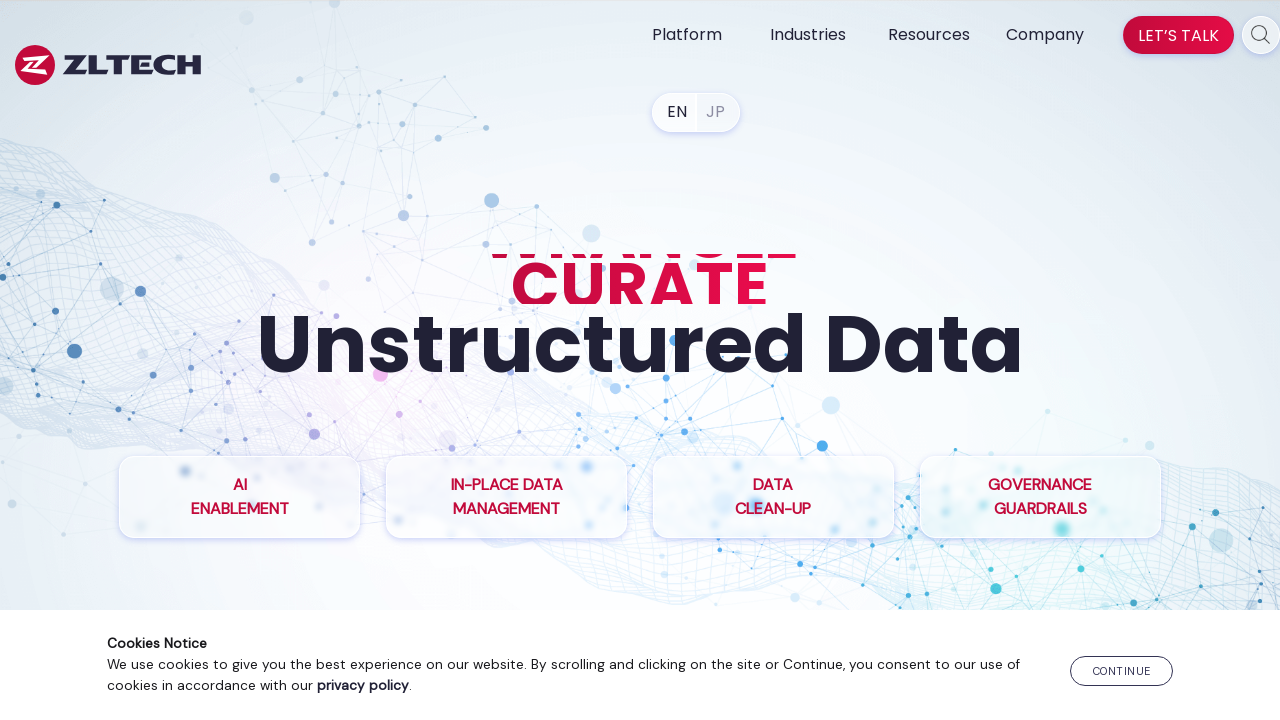

Verified link with href: https://www.zlti.com/jp/
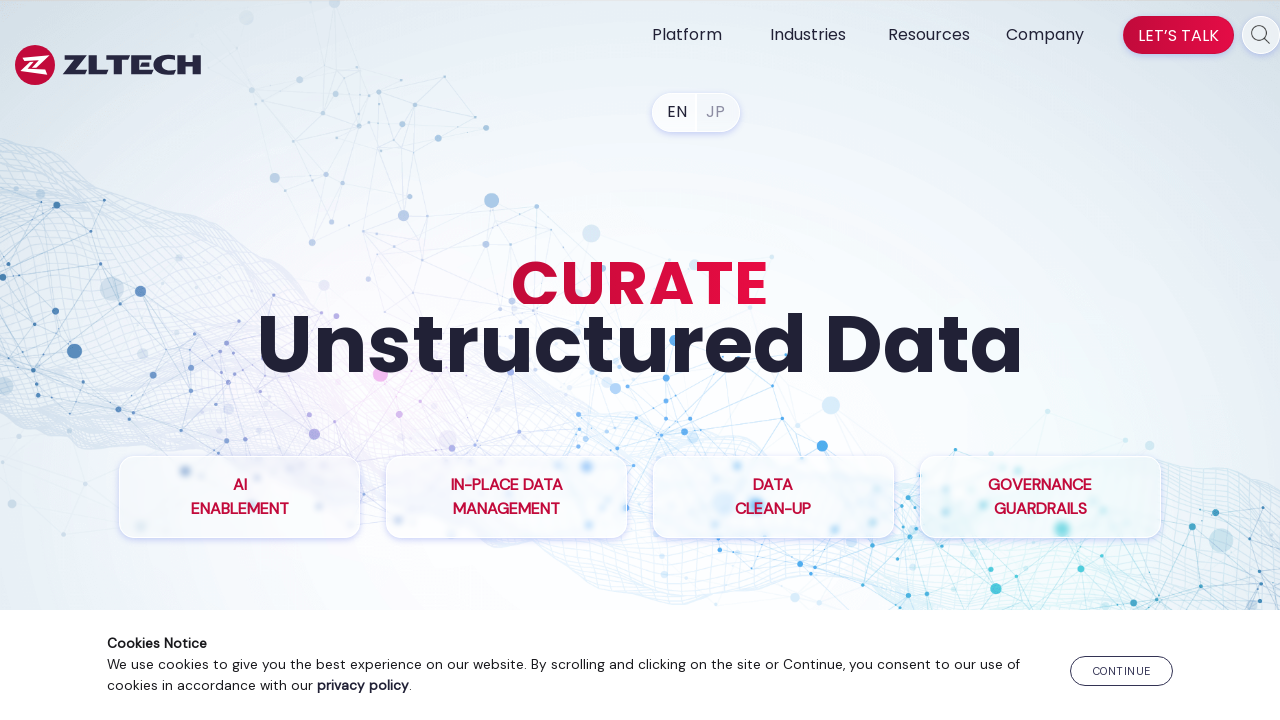

Verified link with href: /enterprise-data-genai/
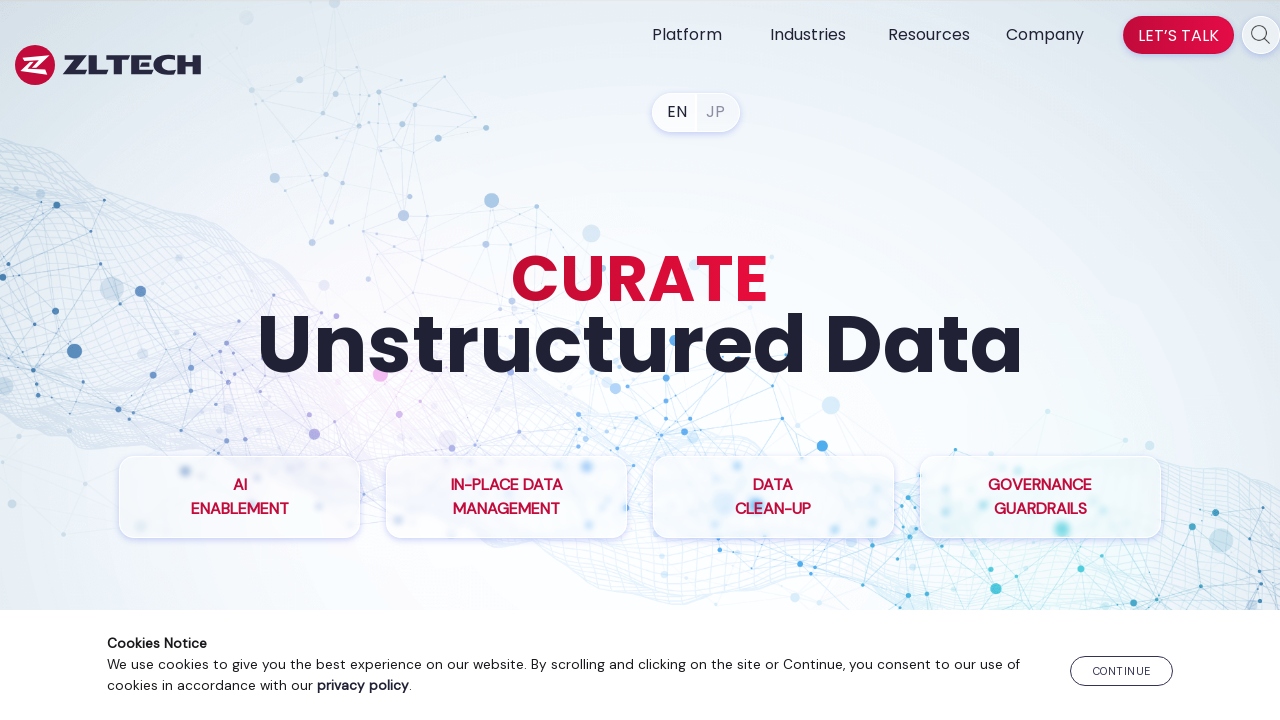

Verified link with href: /inplace-data-management/
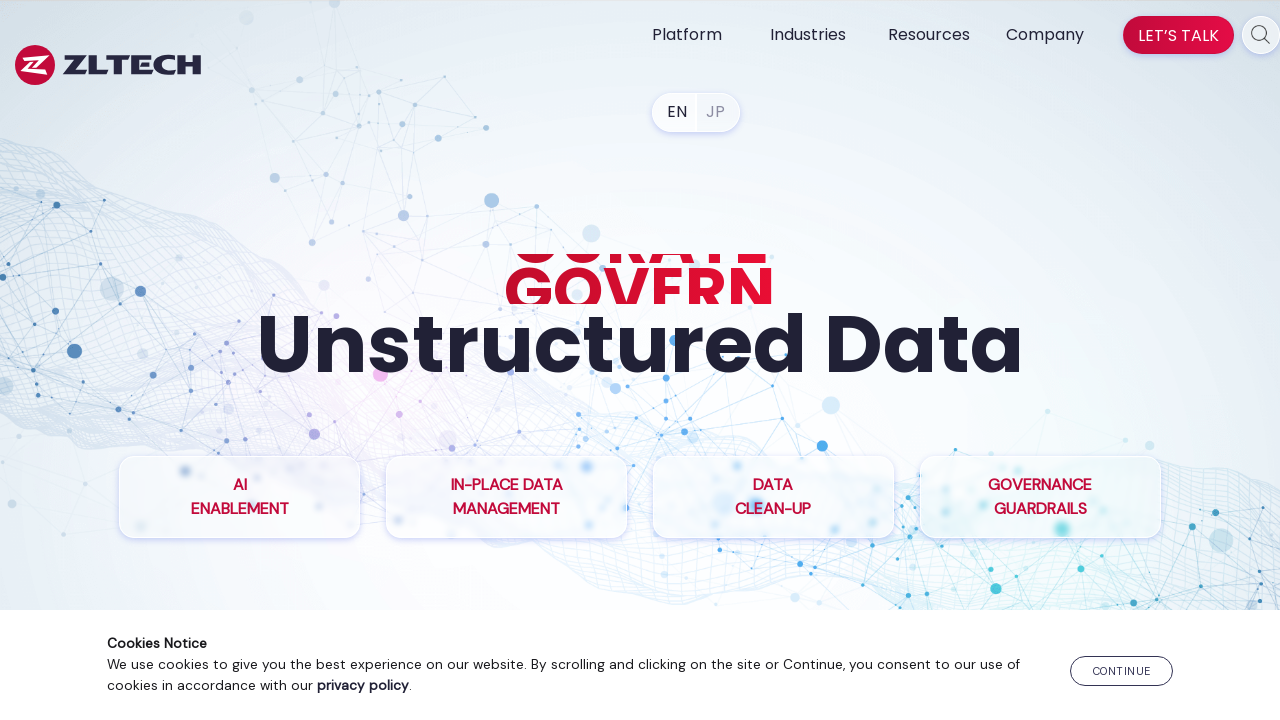

Verified link with href: /file-analysis/
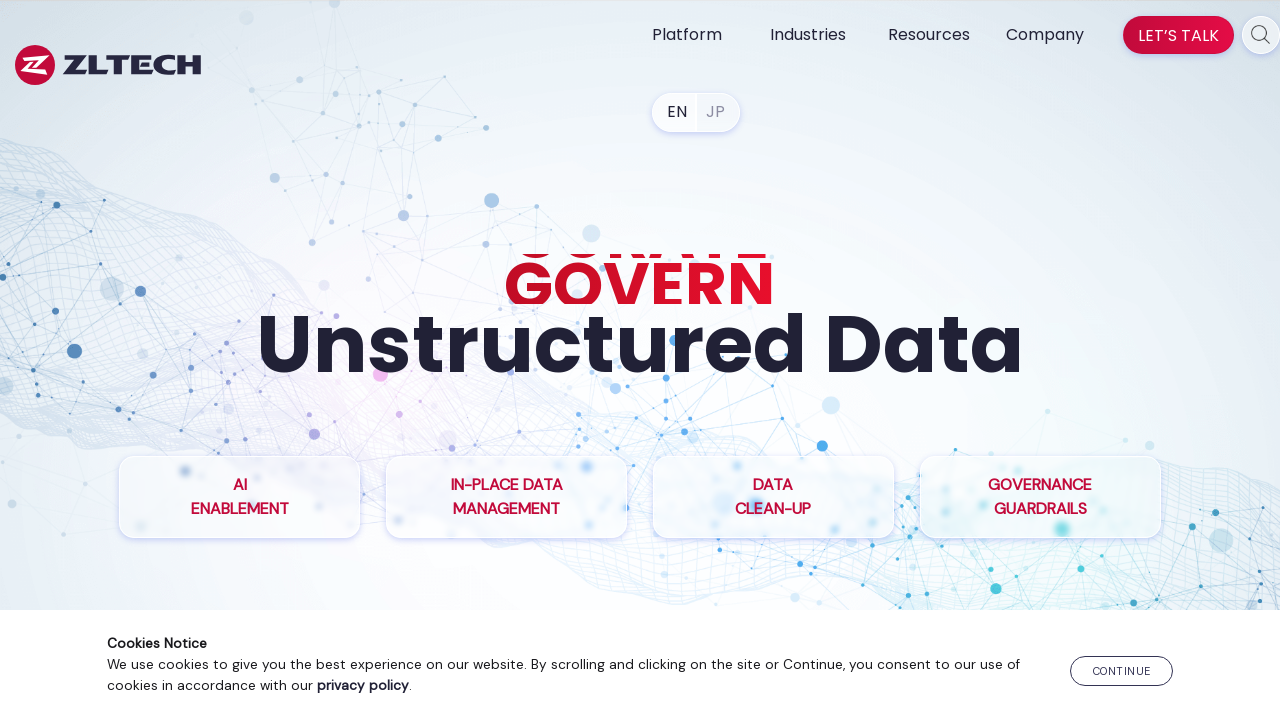

Verified link with href: /information-governance/
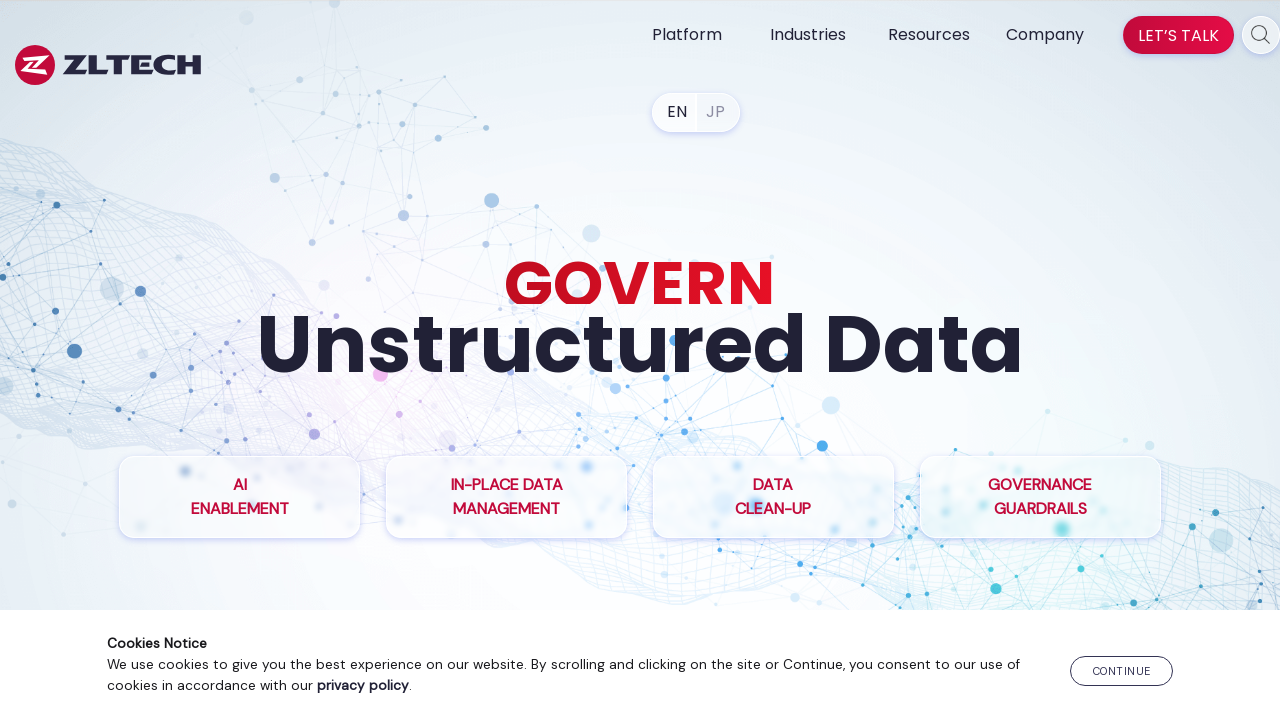

Verified link with href: #footer-CTA
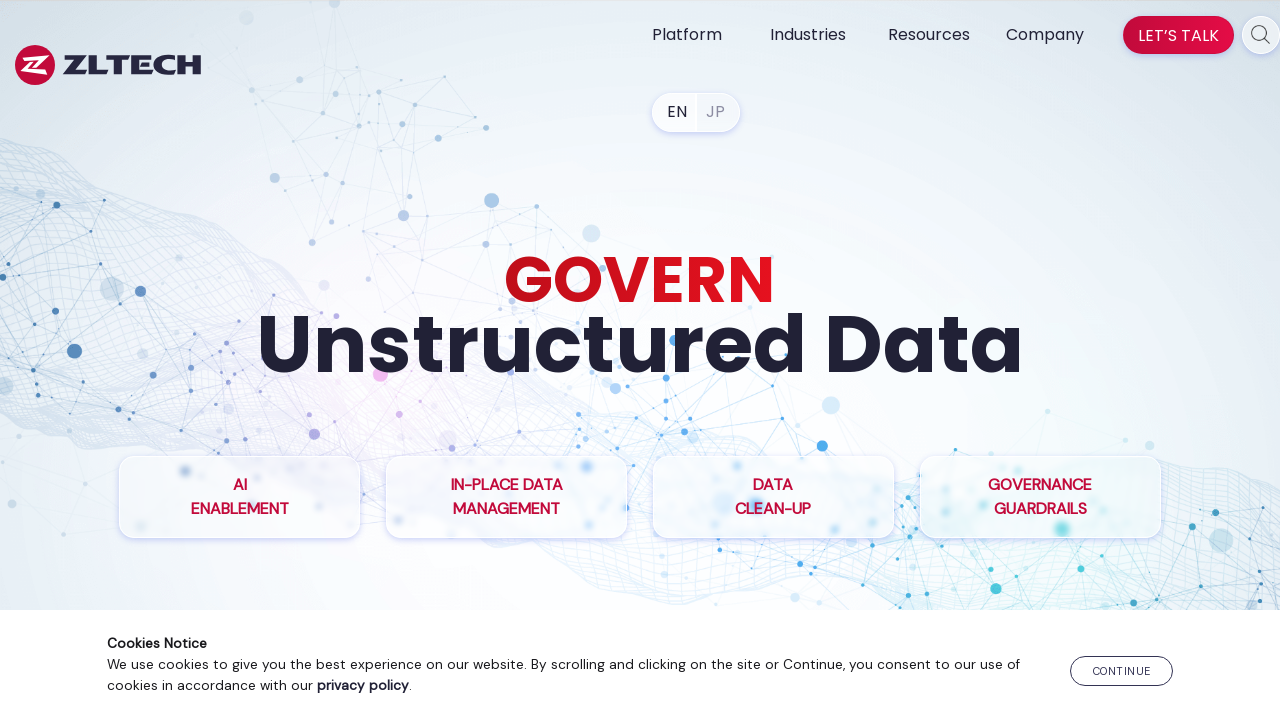

Verified link with href: /compliance-management-software/
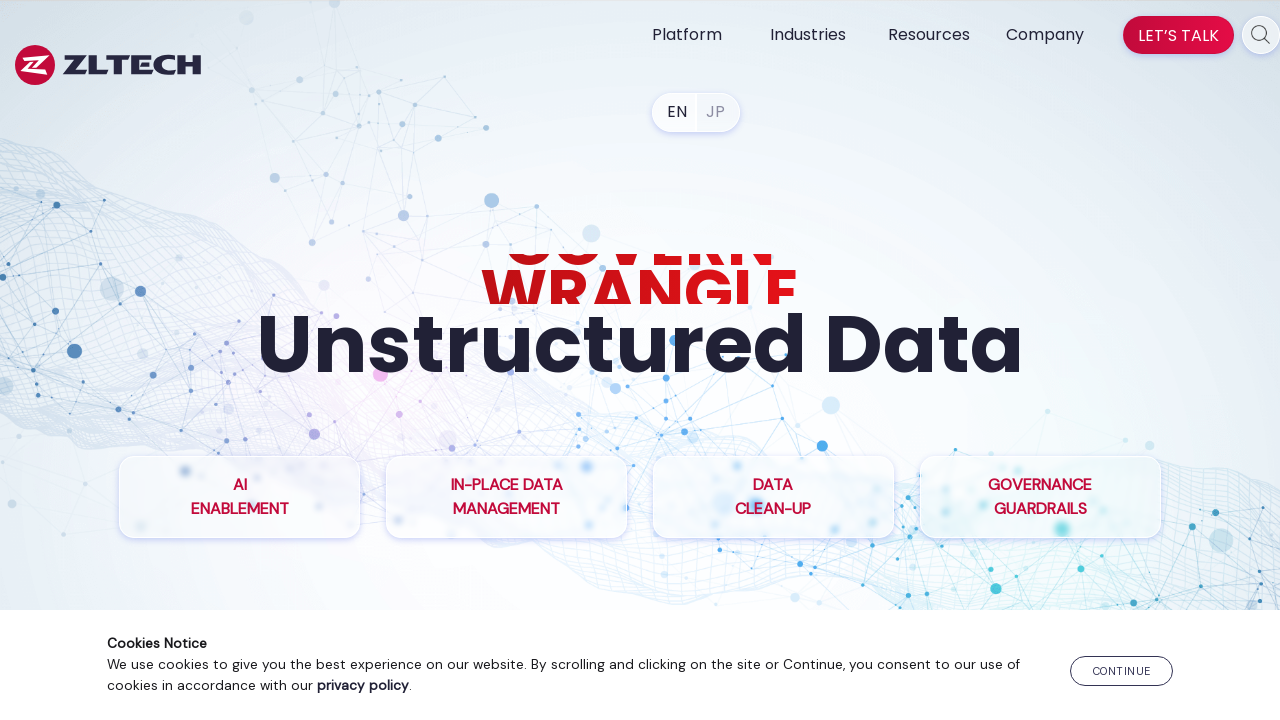

Verified link with href: /ediscovery-compliance-solution/
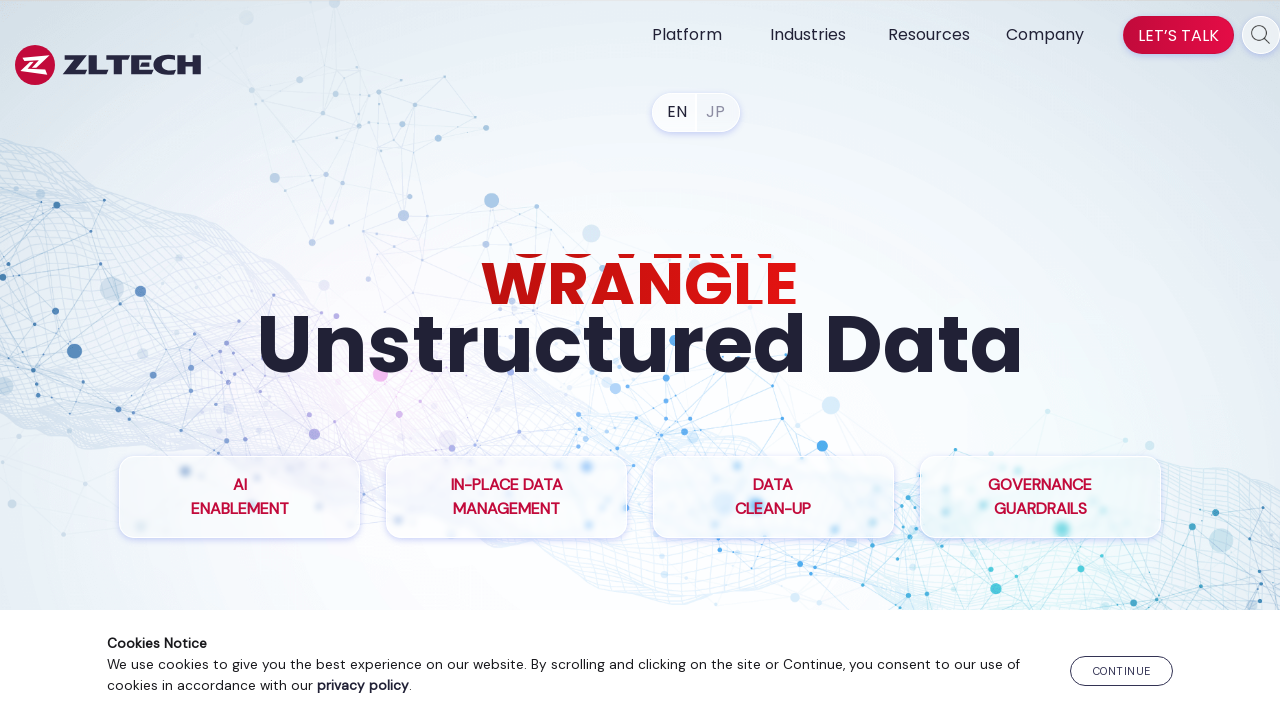

Verified link with href: /records-management-system/
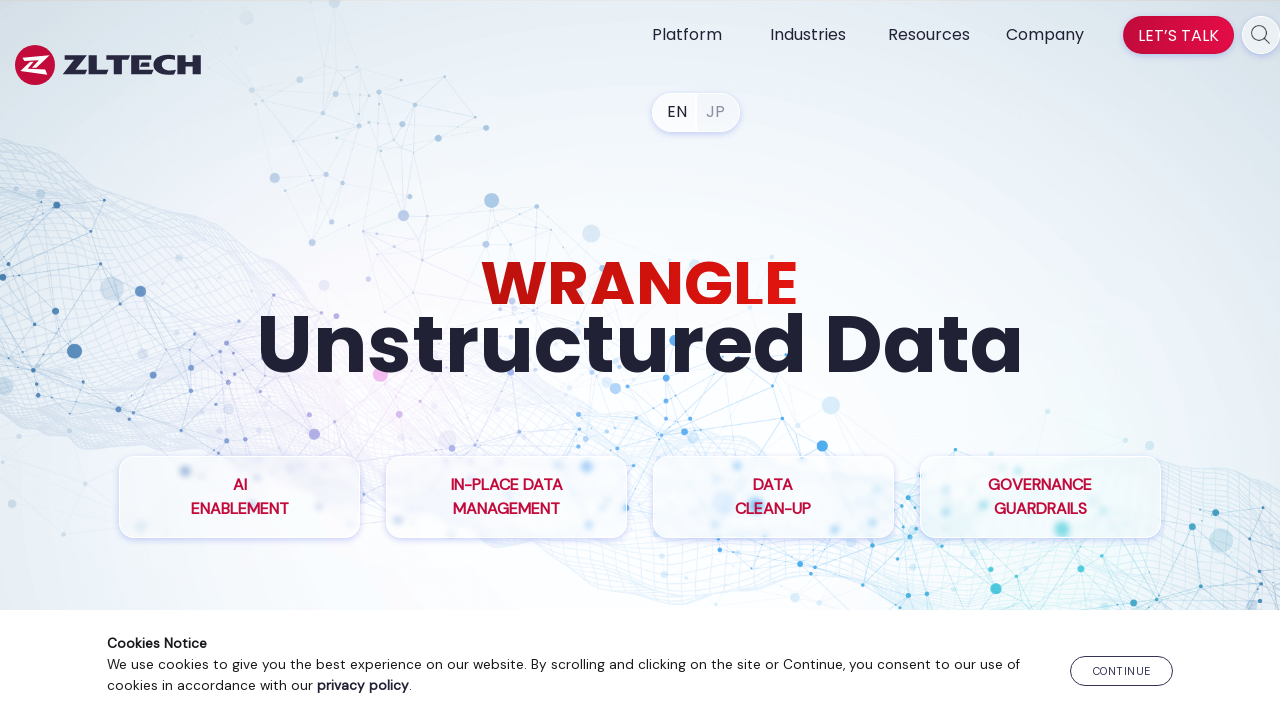

Verified link with href: /data-privacy-compliance/
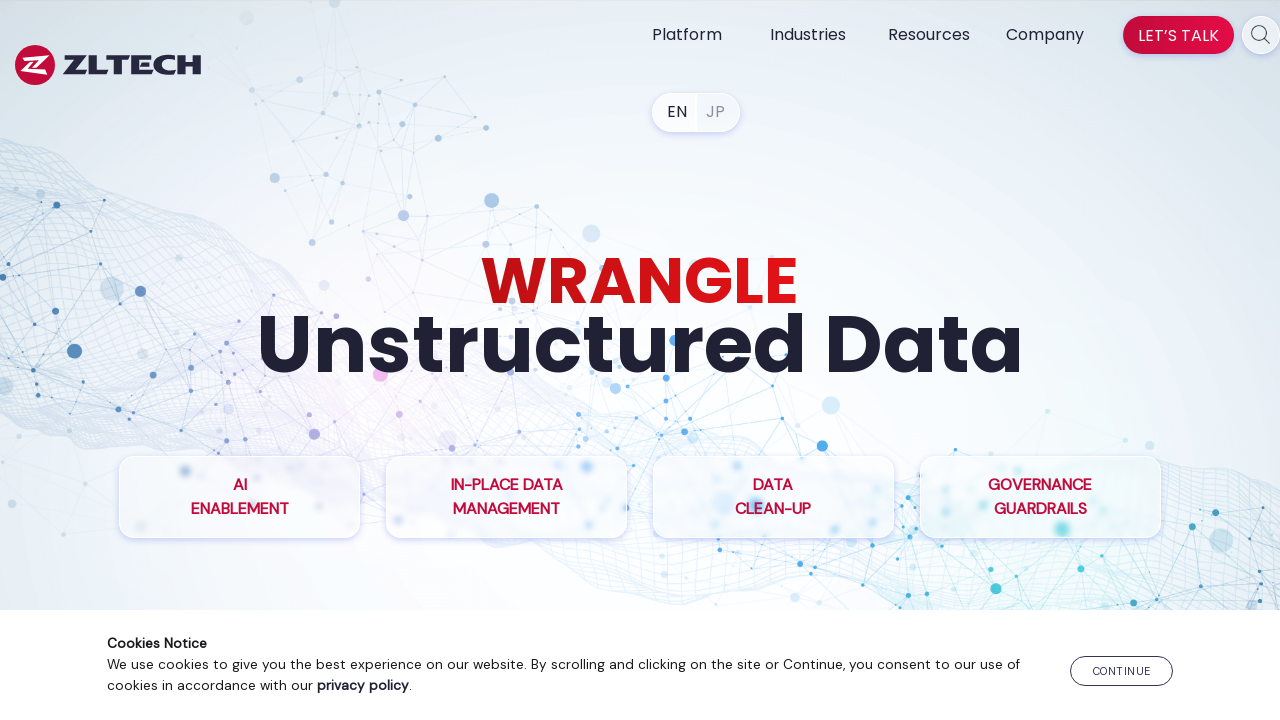

Verified link with href: /cloud-solutions/
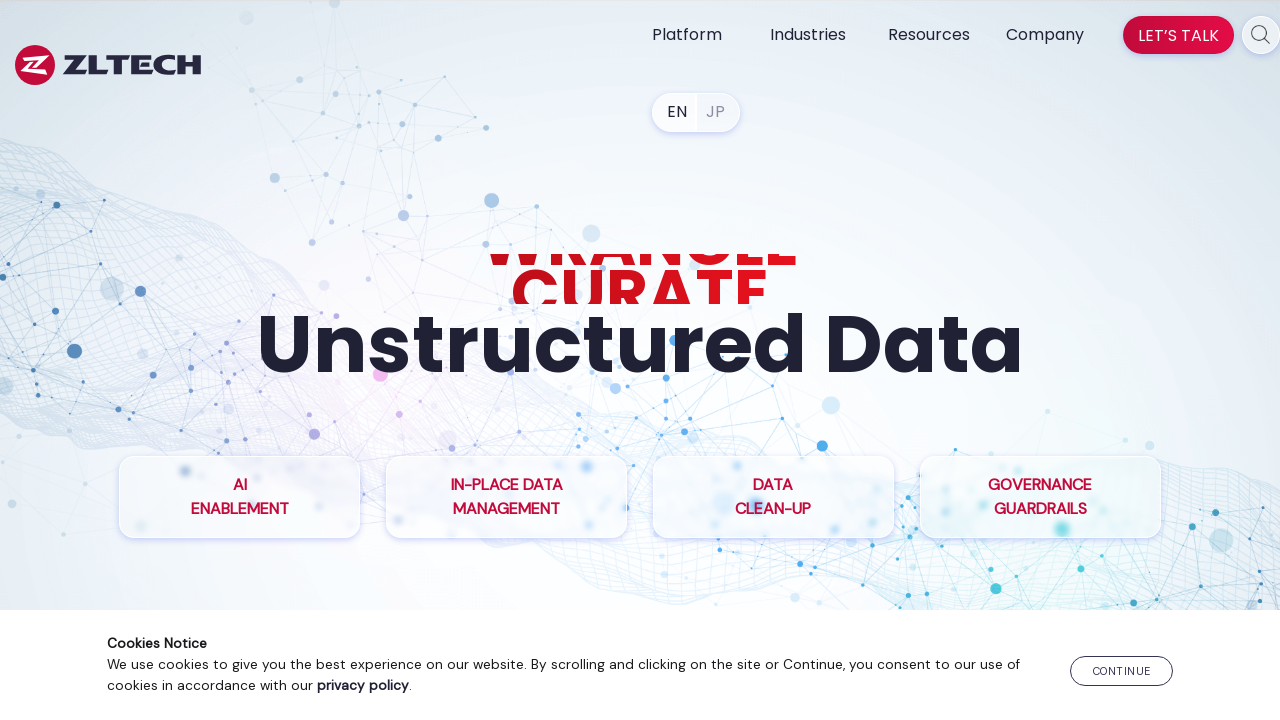

Verified link with href: /industry-financial-services/
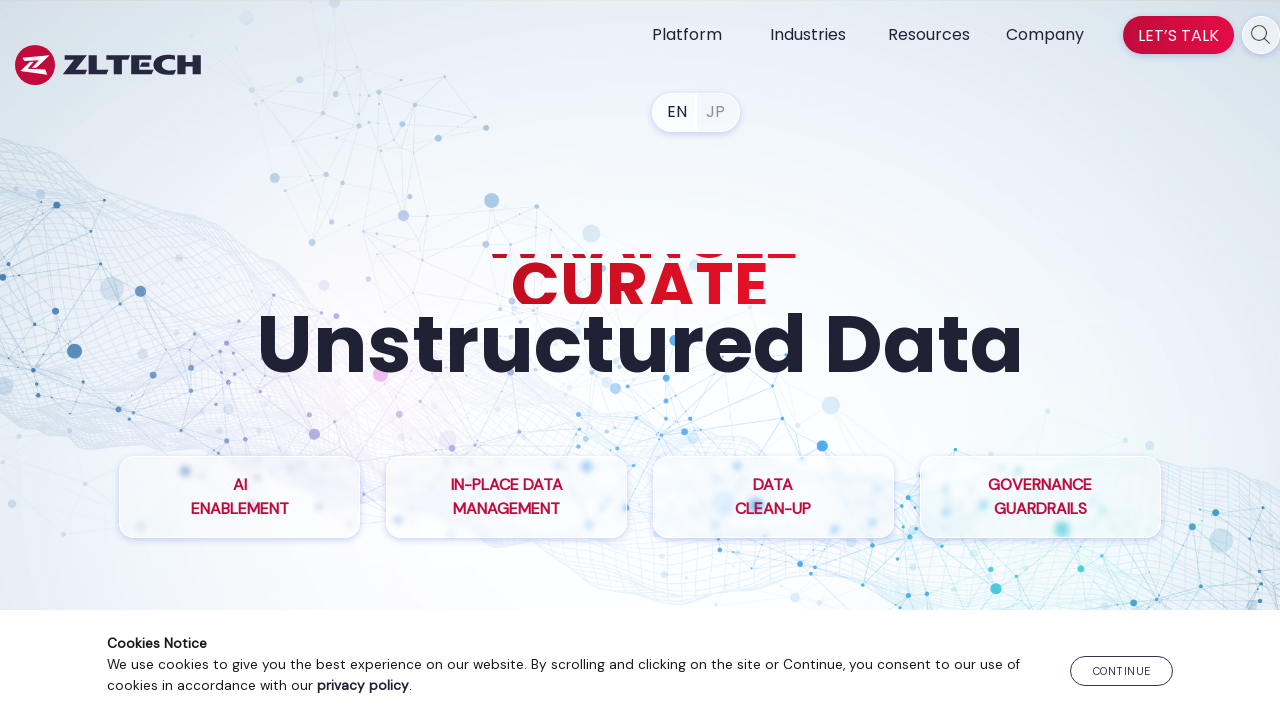

Verified link with href: /resources/zl-ua/
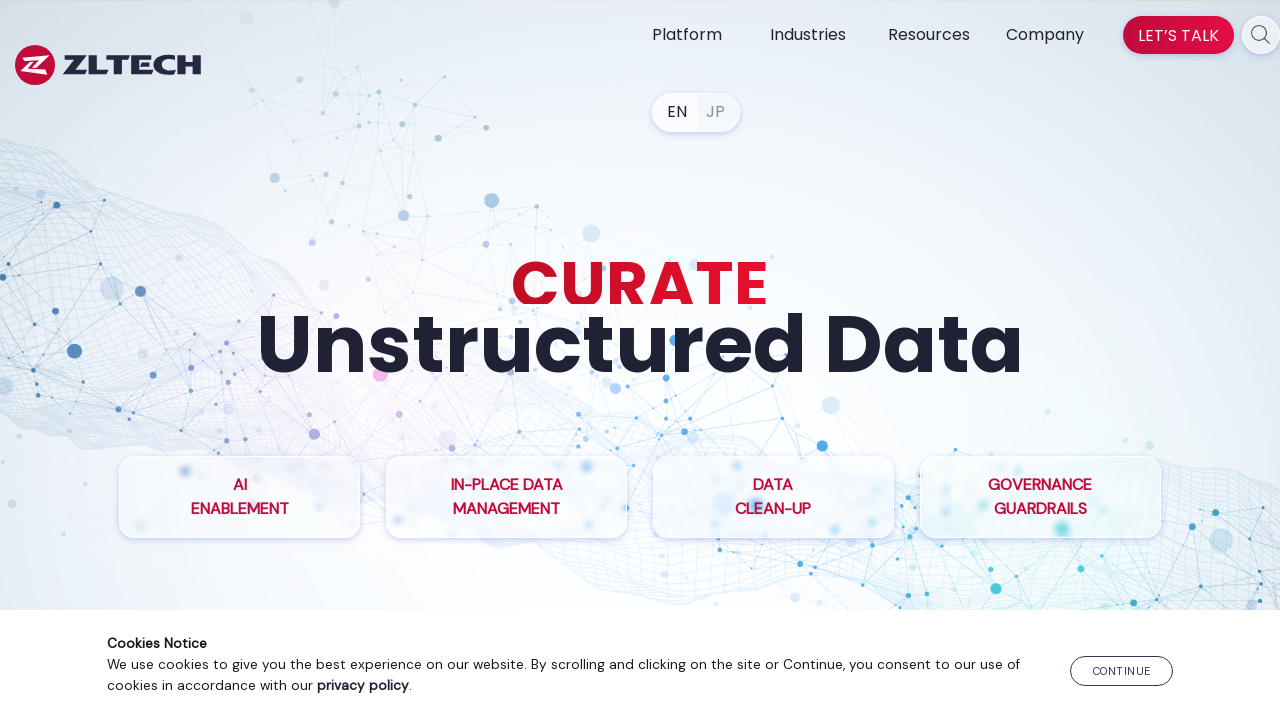

Verified link with href: /resources/files-management-for-top-bank/
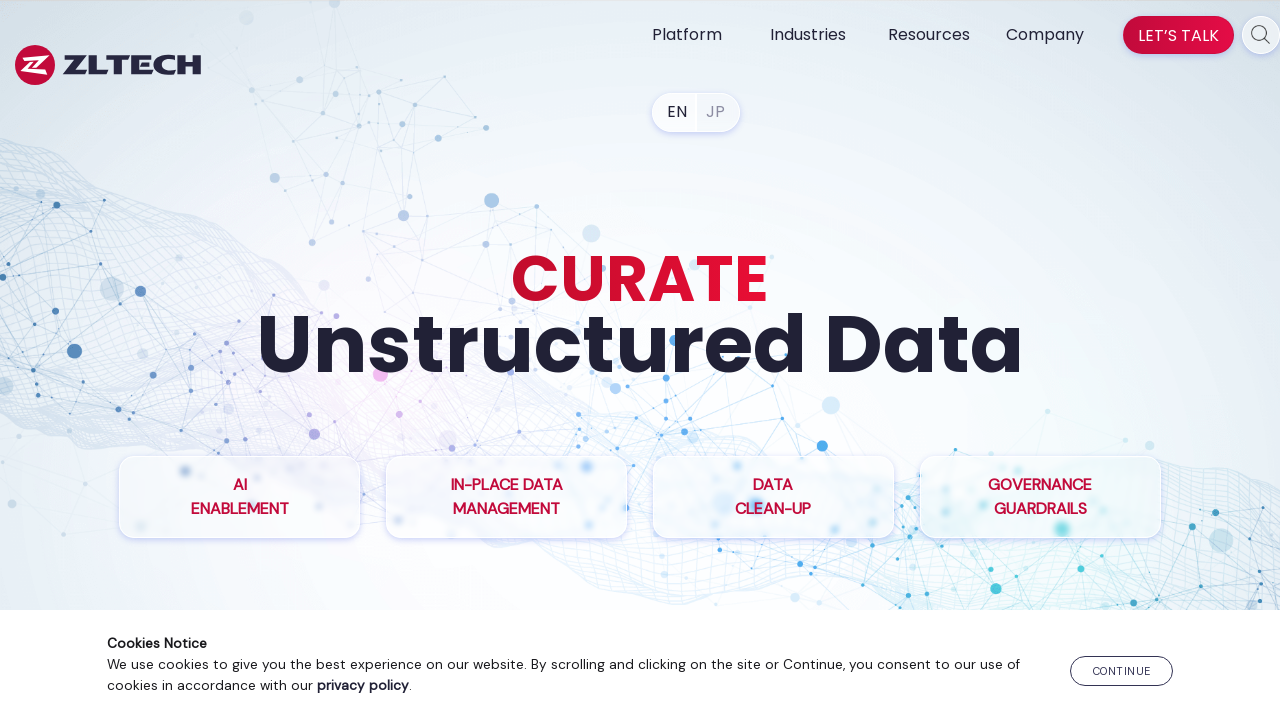

Verified link with href: /resources/nara/
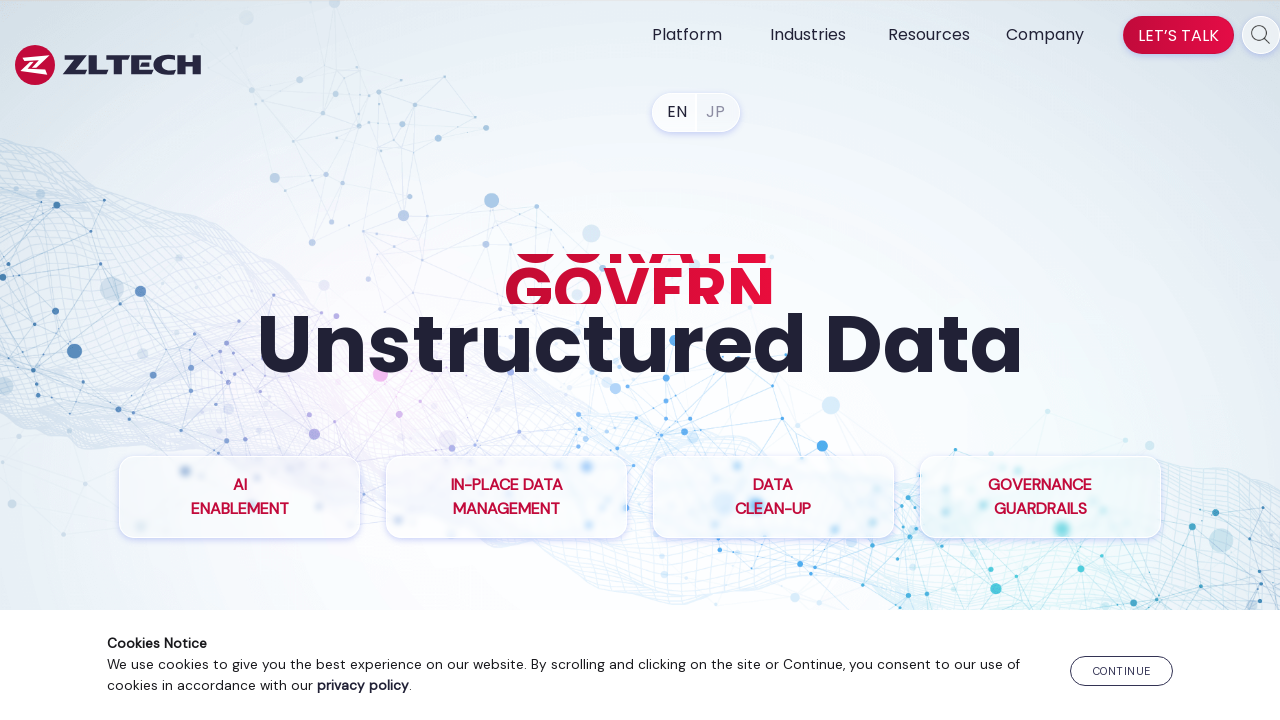

Verified link with href: https://www.zlti.com/privacy-policy/
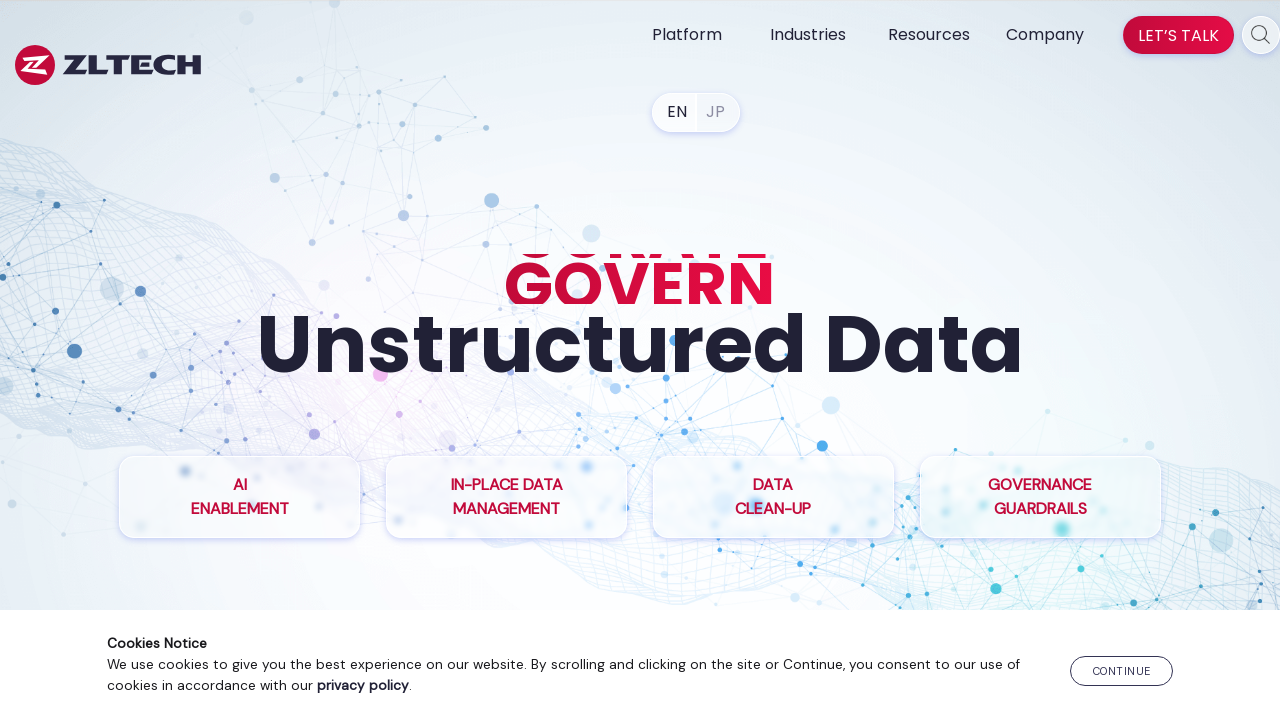

Verified link with href: tel:14082408989
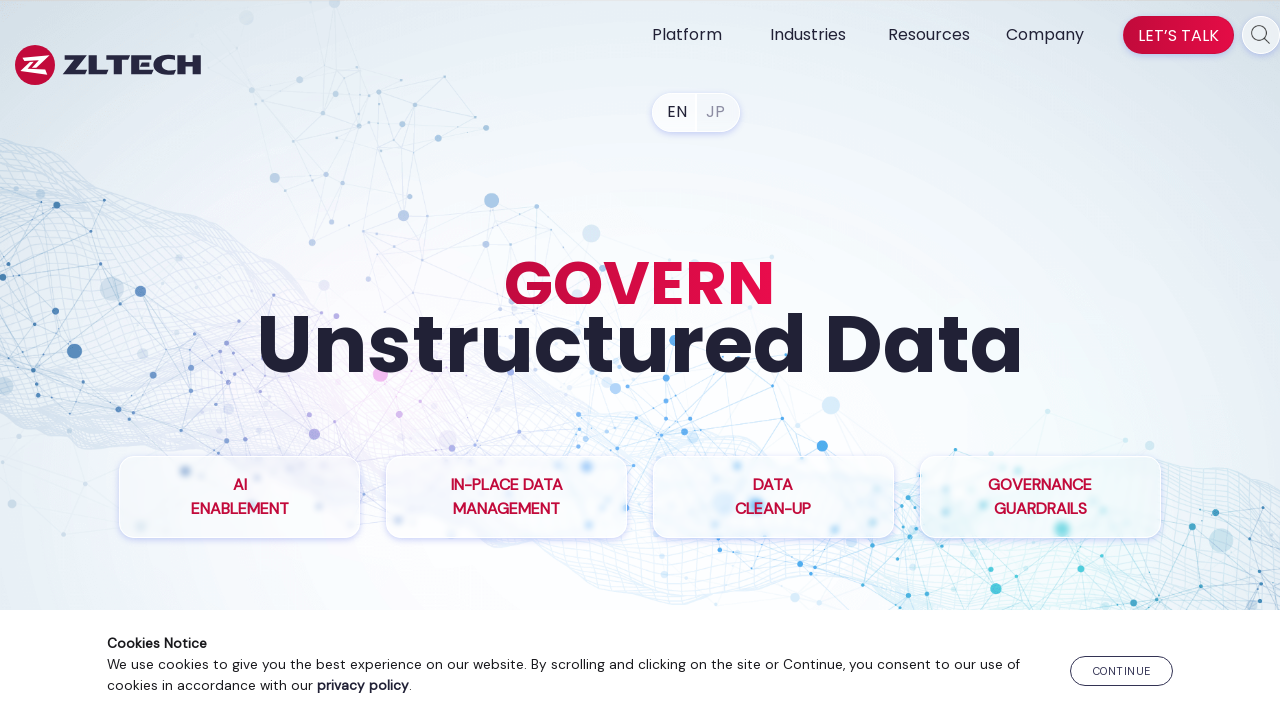

Verified link with href: mailto:info@zlti.com
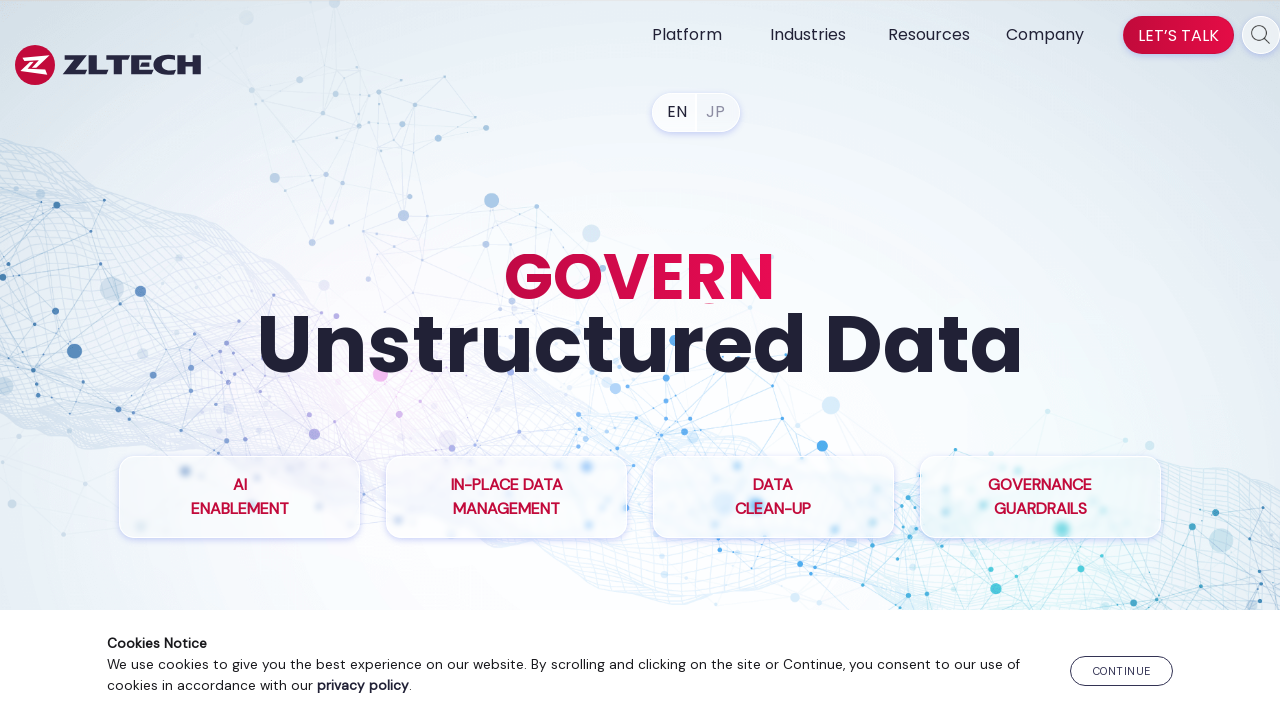

Verified link with href: https://www.linkedin.com/company/zltech/
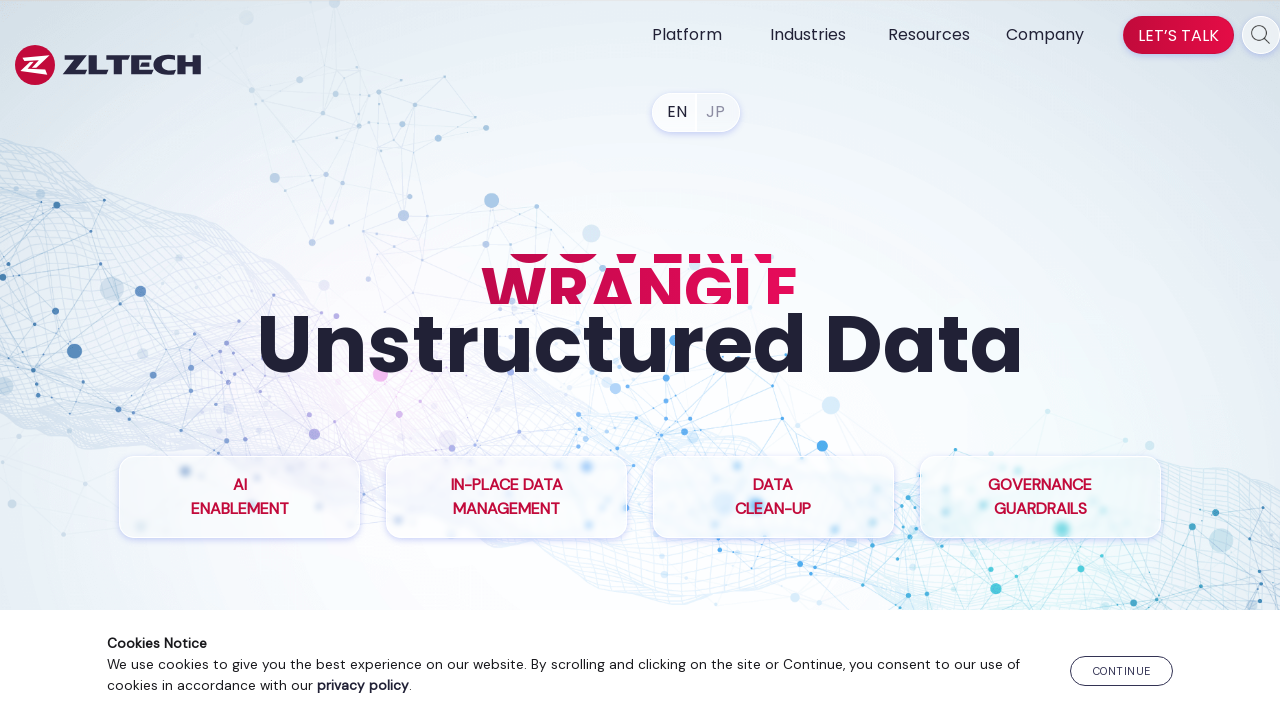

Verified link with href: https://www.youtube.com/channel/UC_19StRP9dJervK4NGm0kmw/
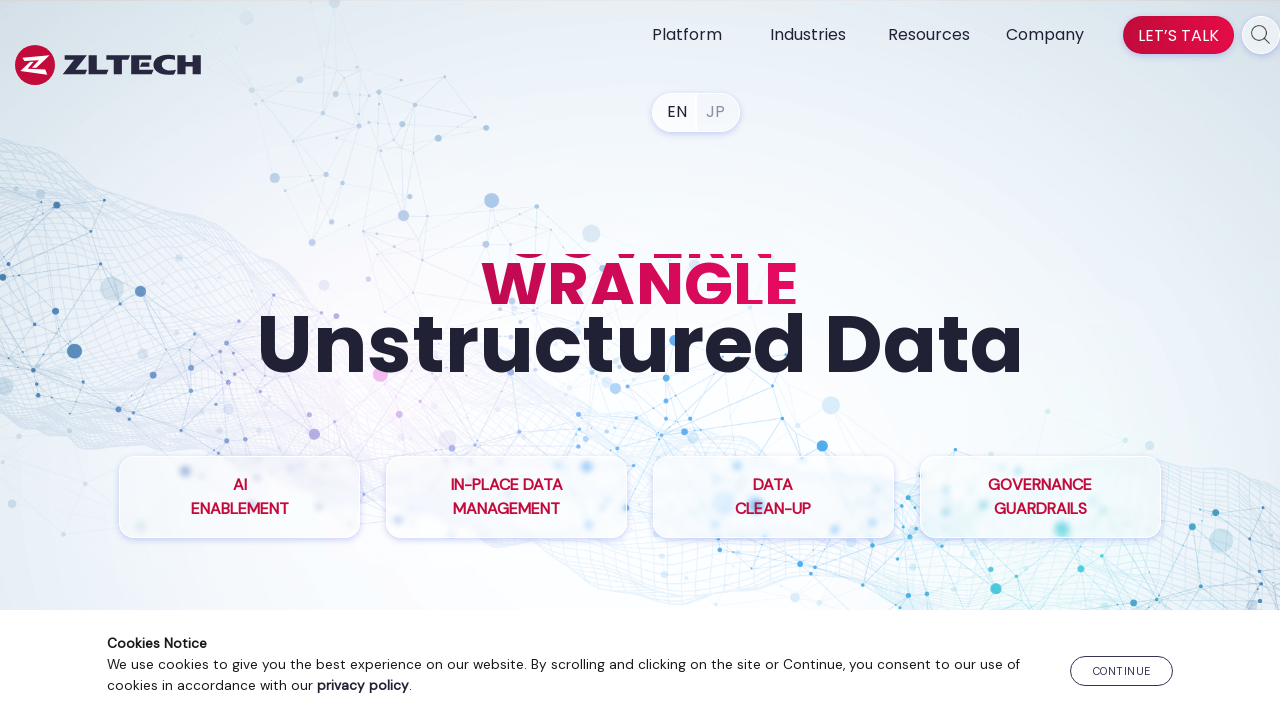

Verified link with href: /company/
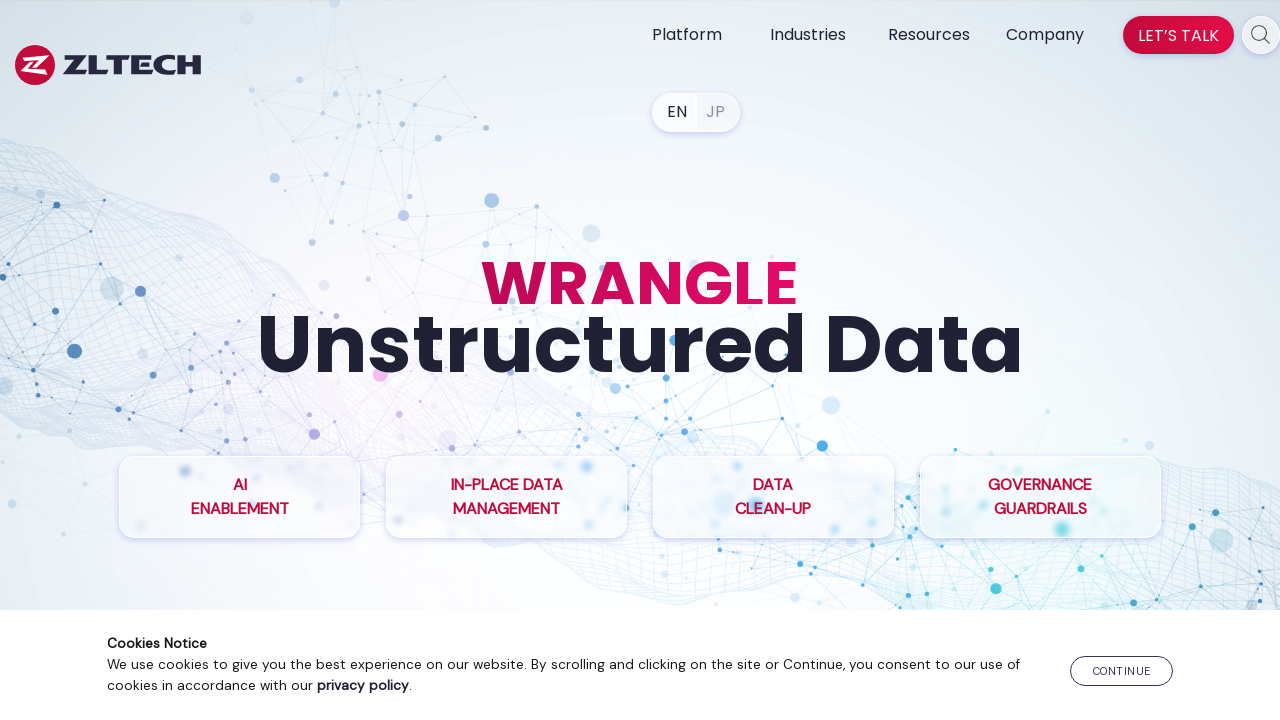

Verified link with href: /partners/
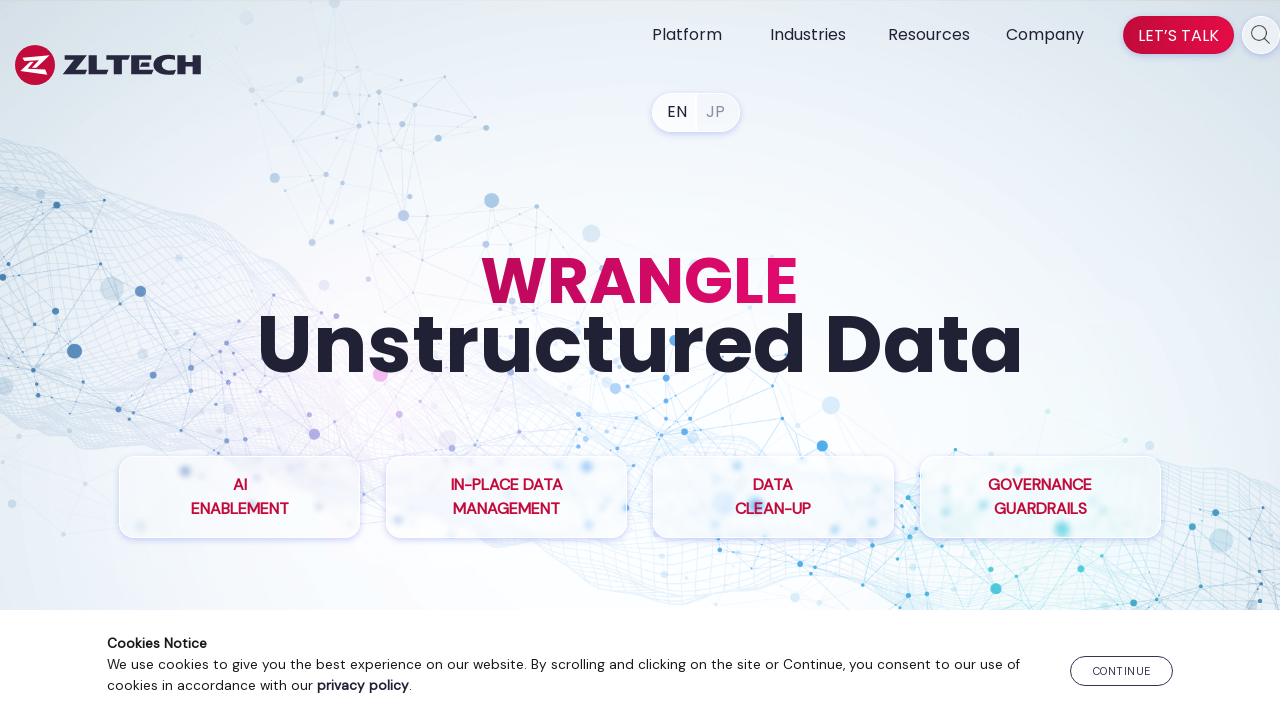

Verified link with href: /press-releases/
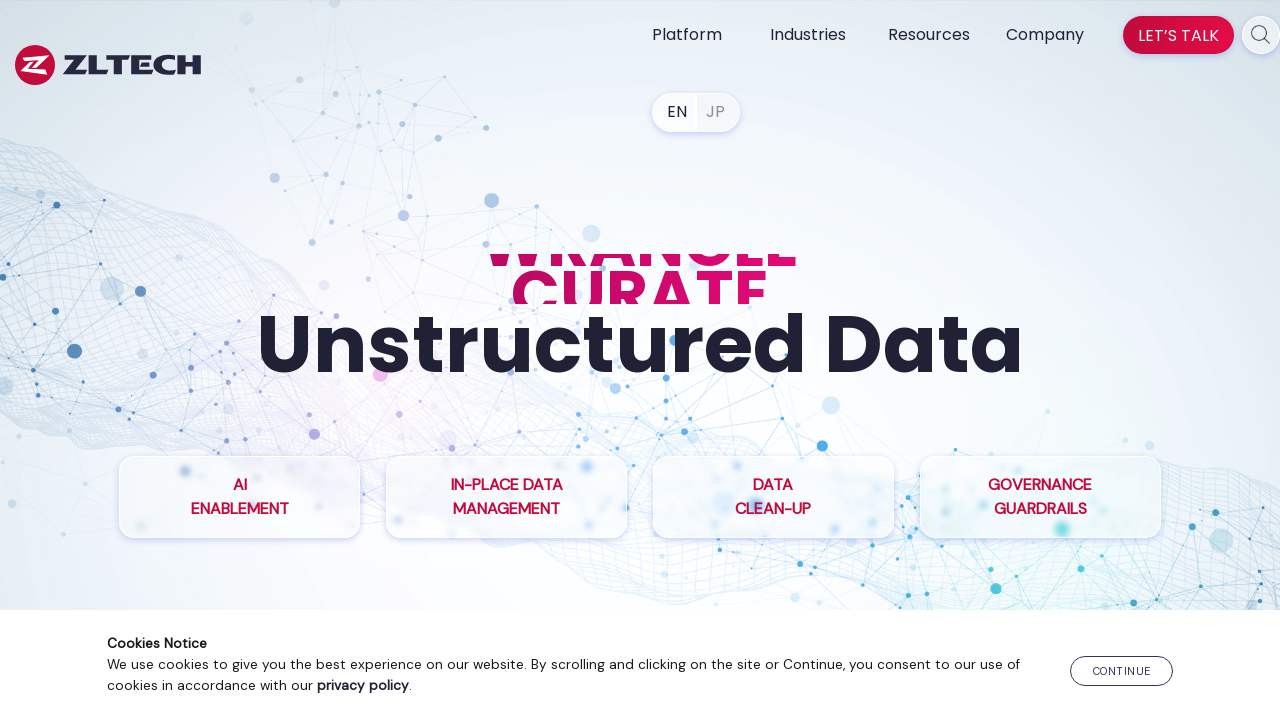

Verified link with href: /newsroom/
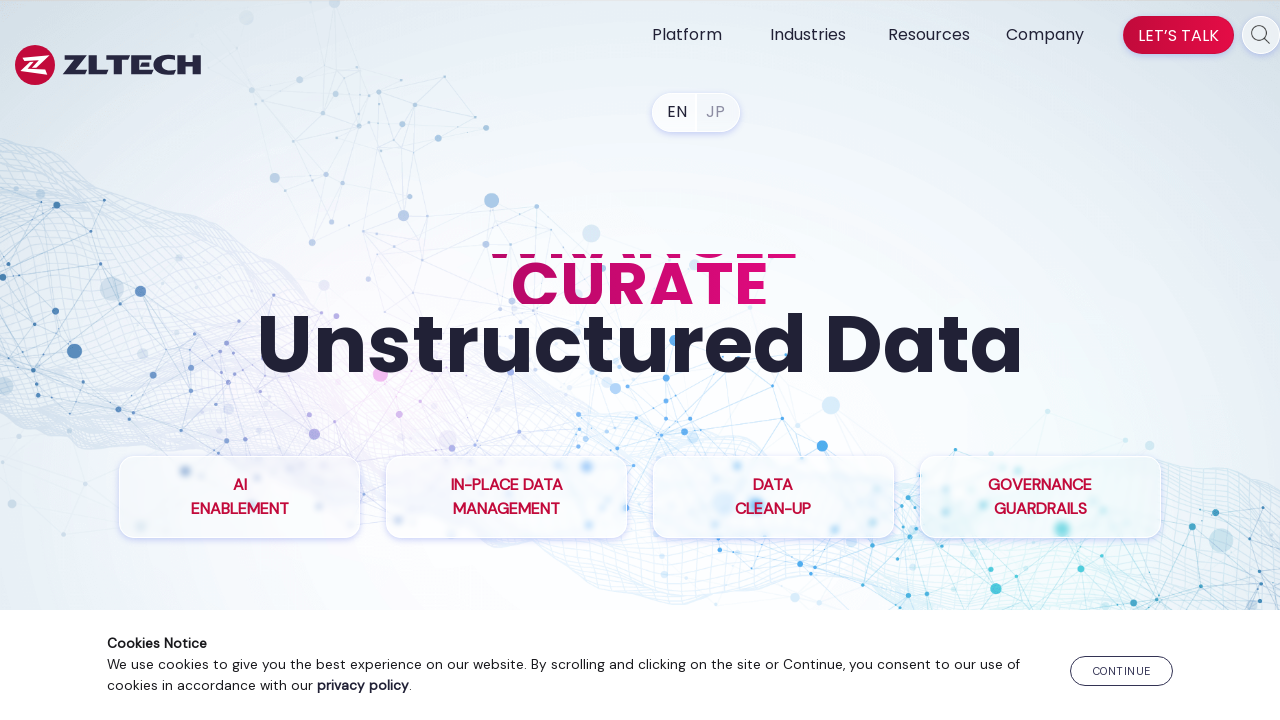

Verified link with href: /events/
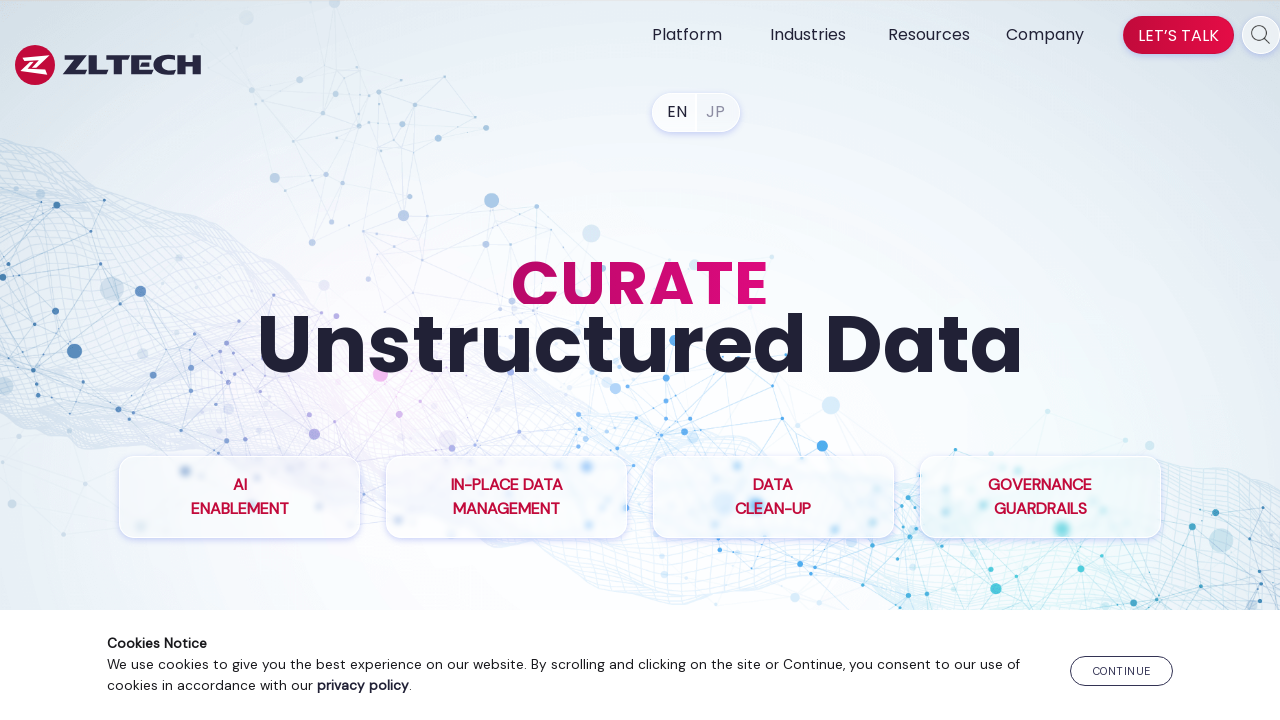

Verified link with href: /careers/
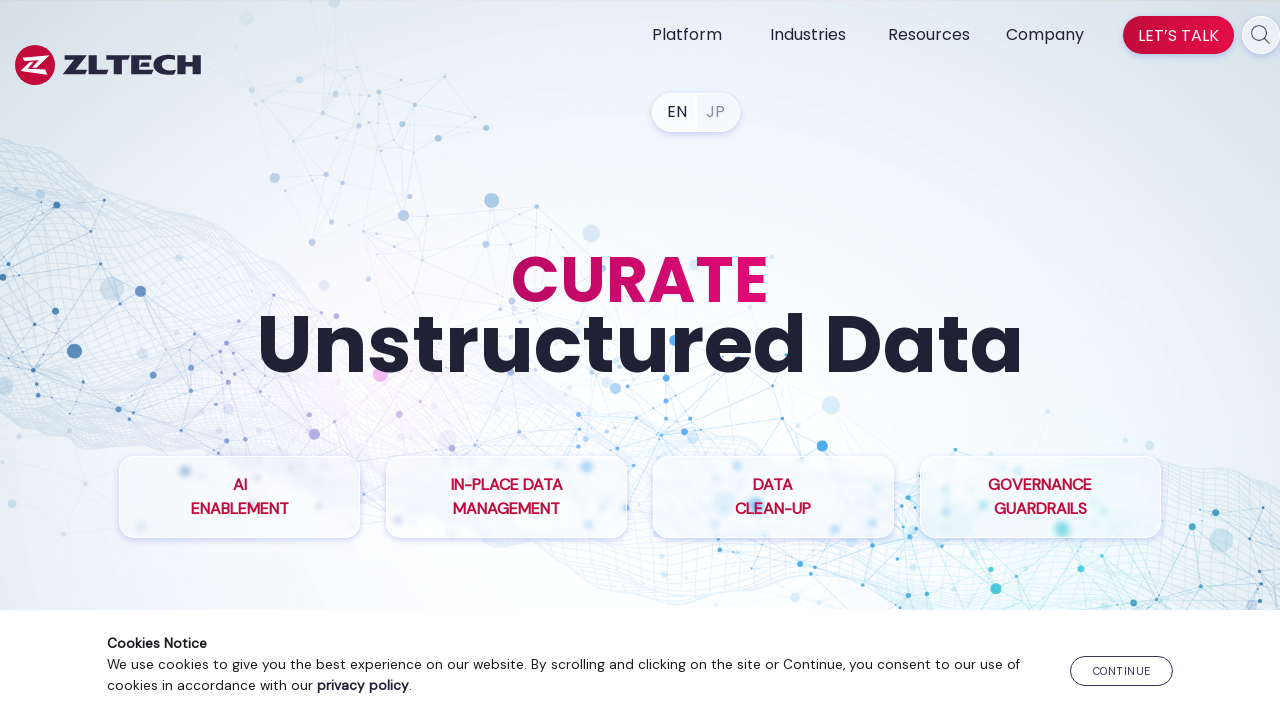

Verified link with href: /contact-us/
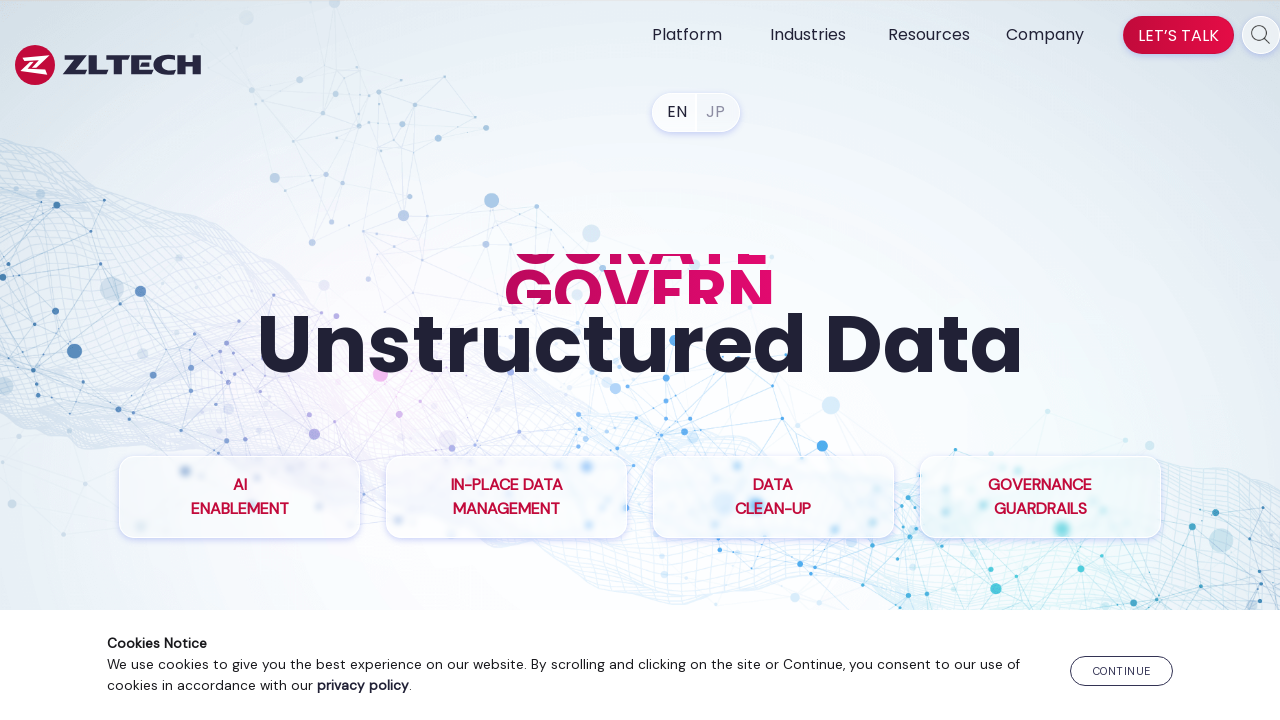

Verified link with href: /lib/brochure/
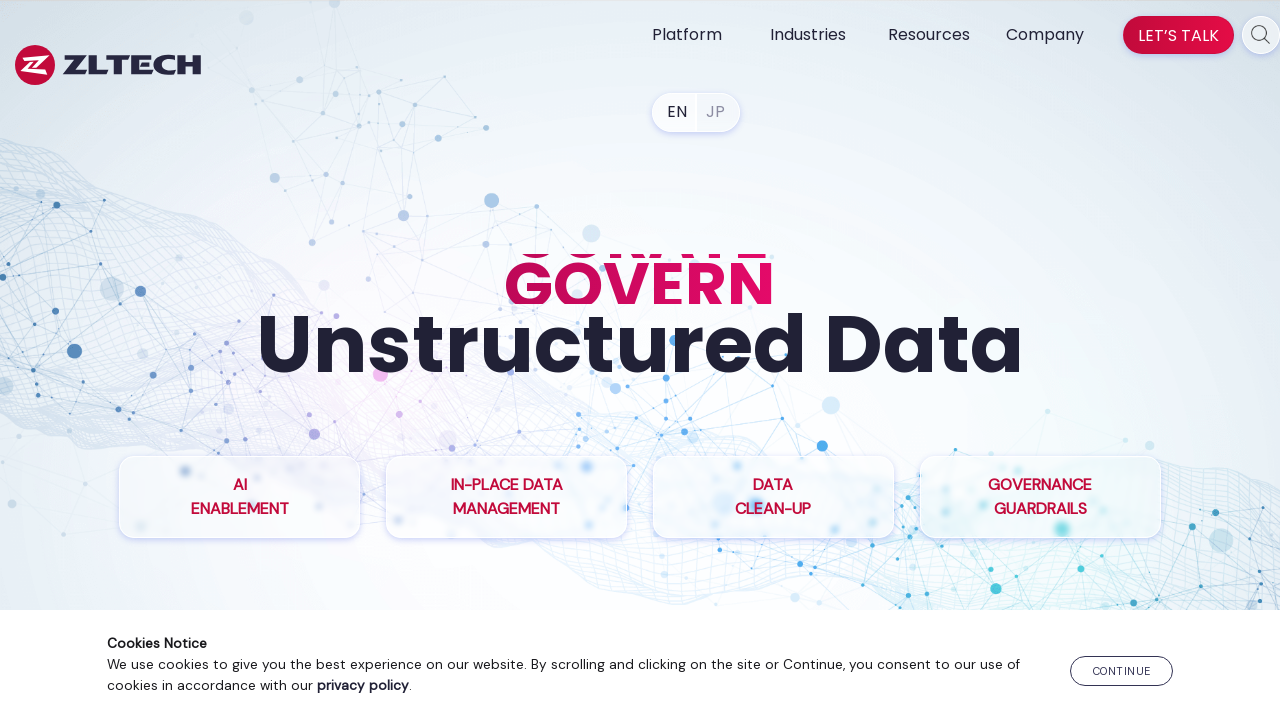

Verified link with href: /lib/casestudy/
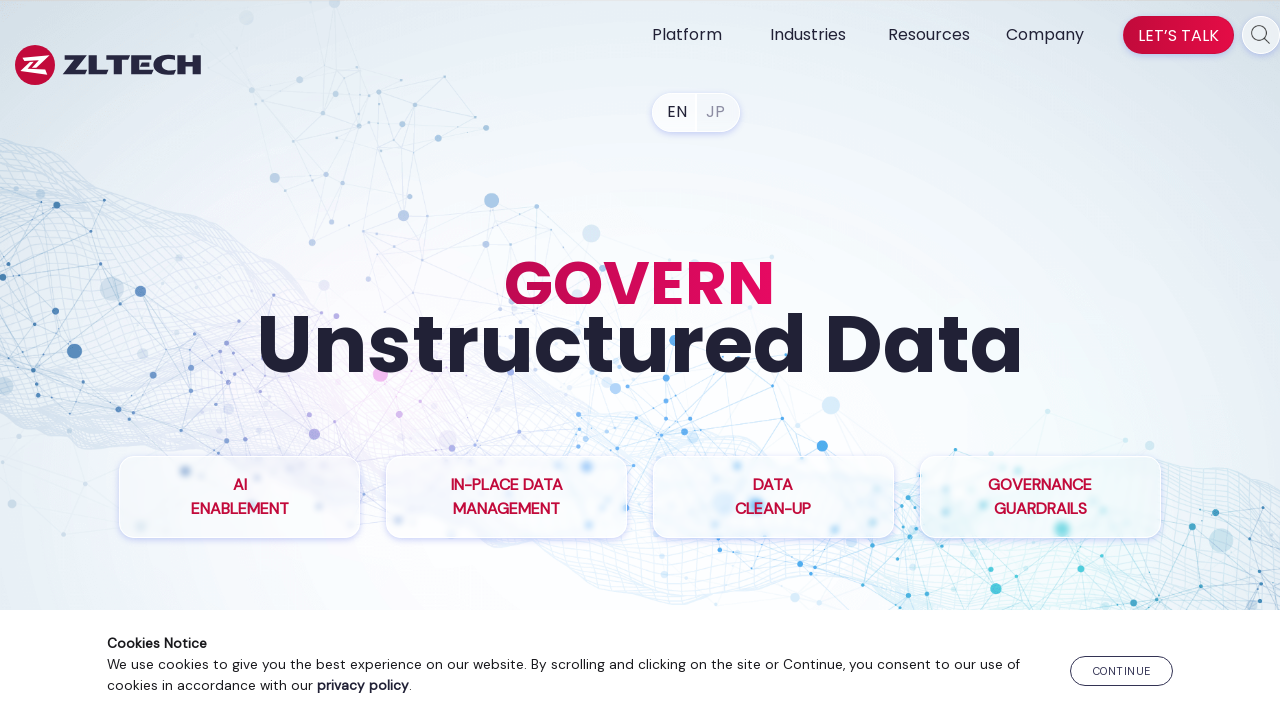

Verified link with href: /lib/datasheet/
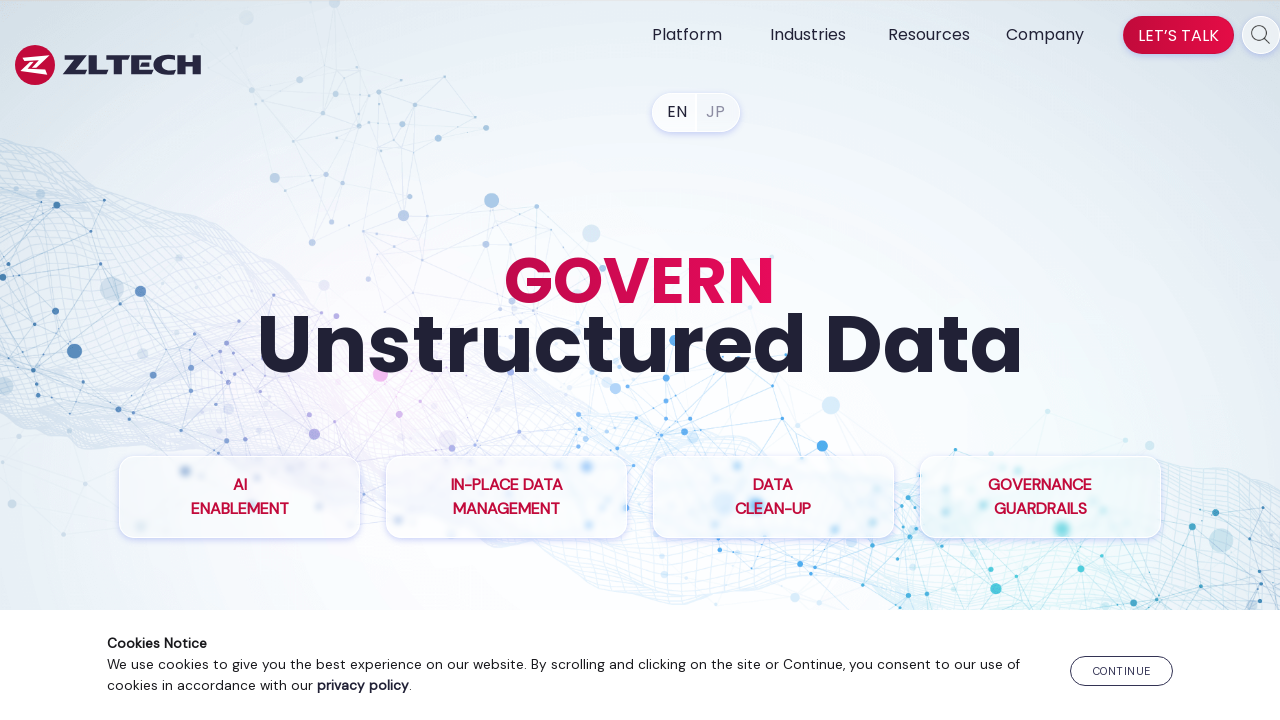

Verified link with href: /lib/whitepaper/
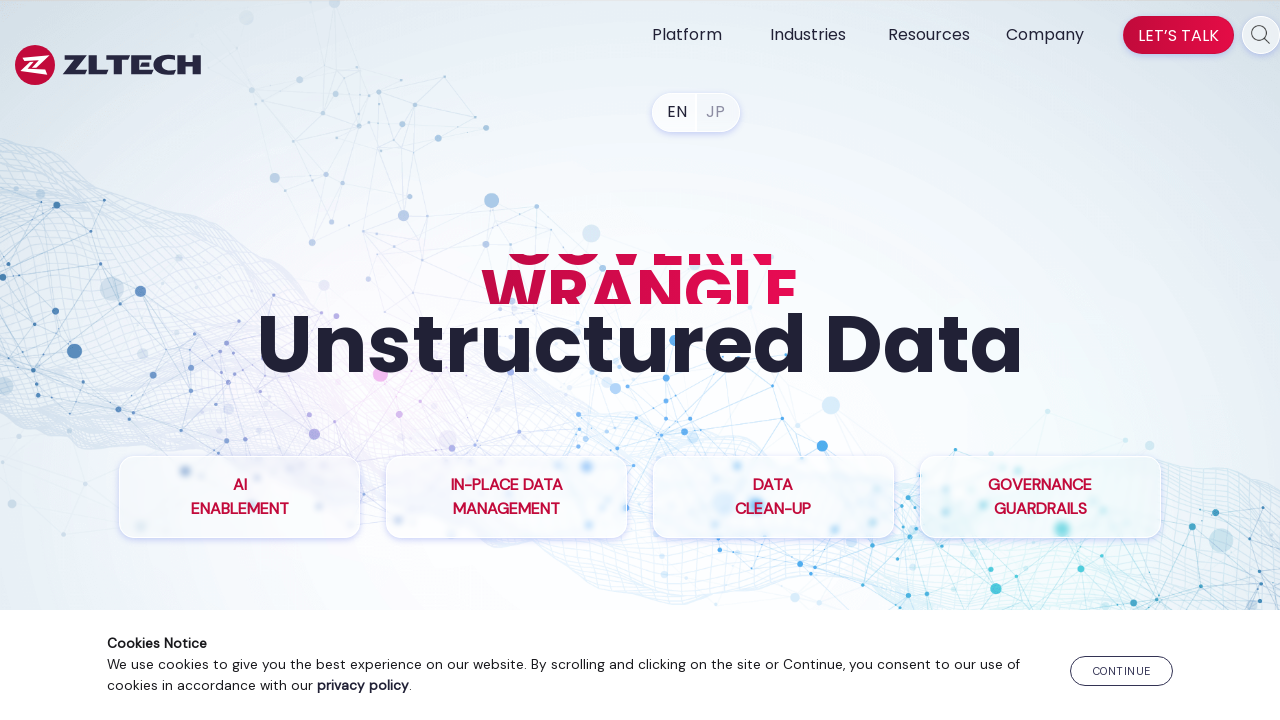

Verified link with href: /lib/webinar/
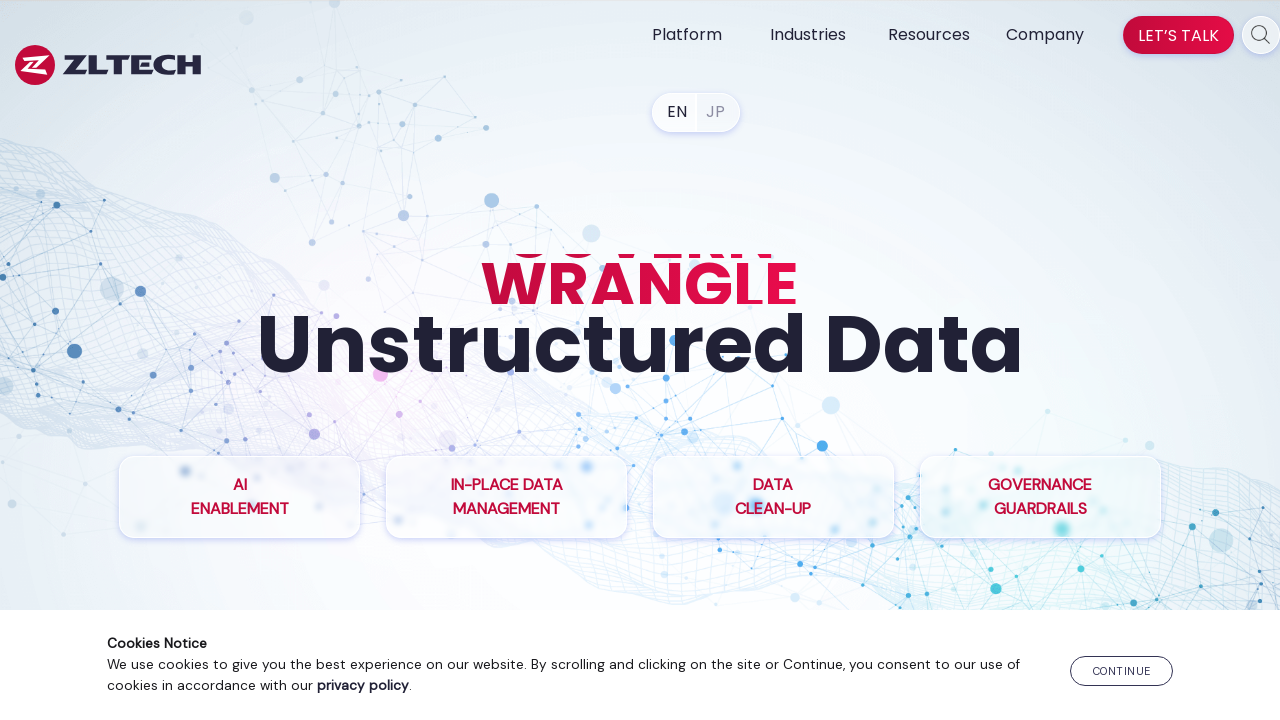

Verified link with href: /blog/
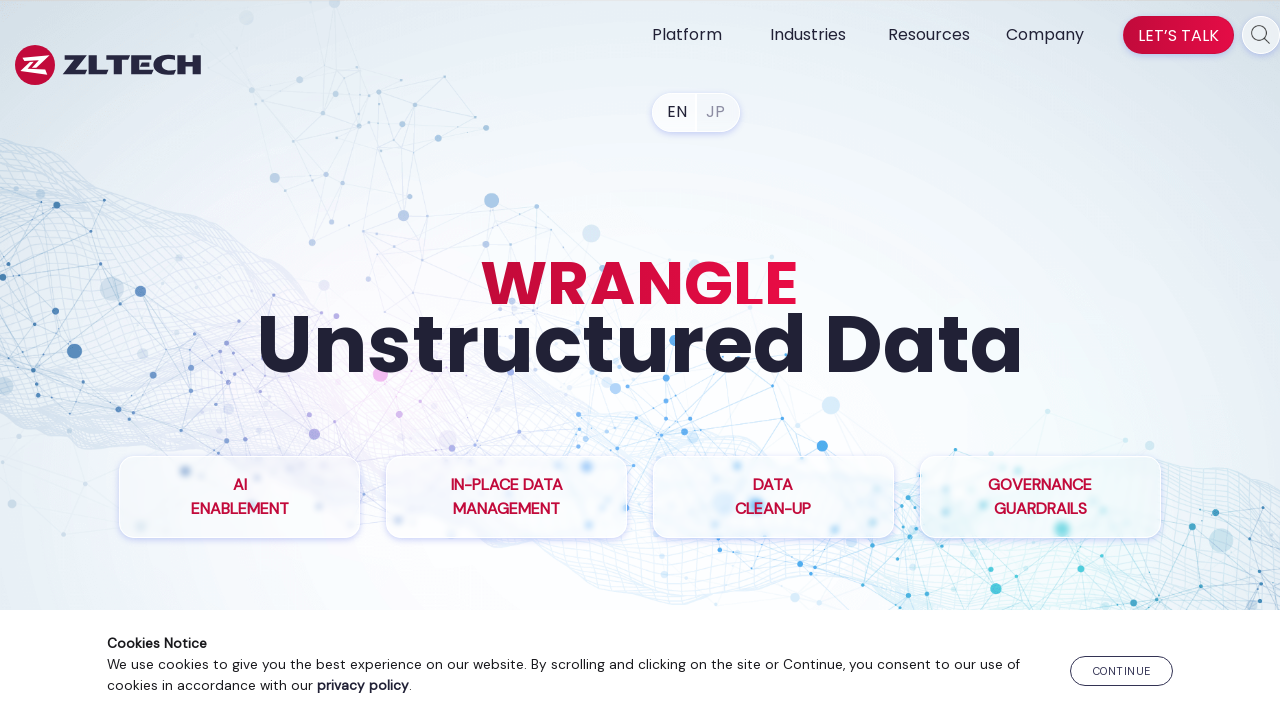

Verified link with href: /data-archiving-solution/
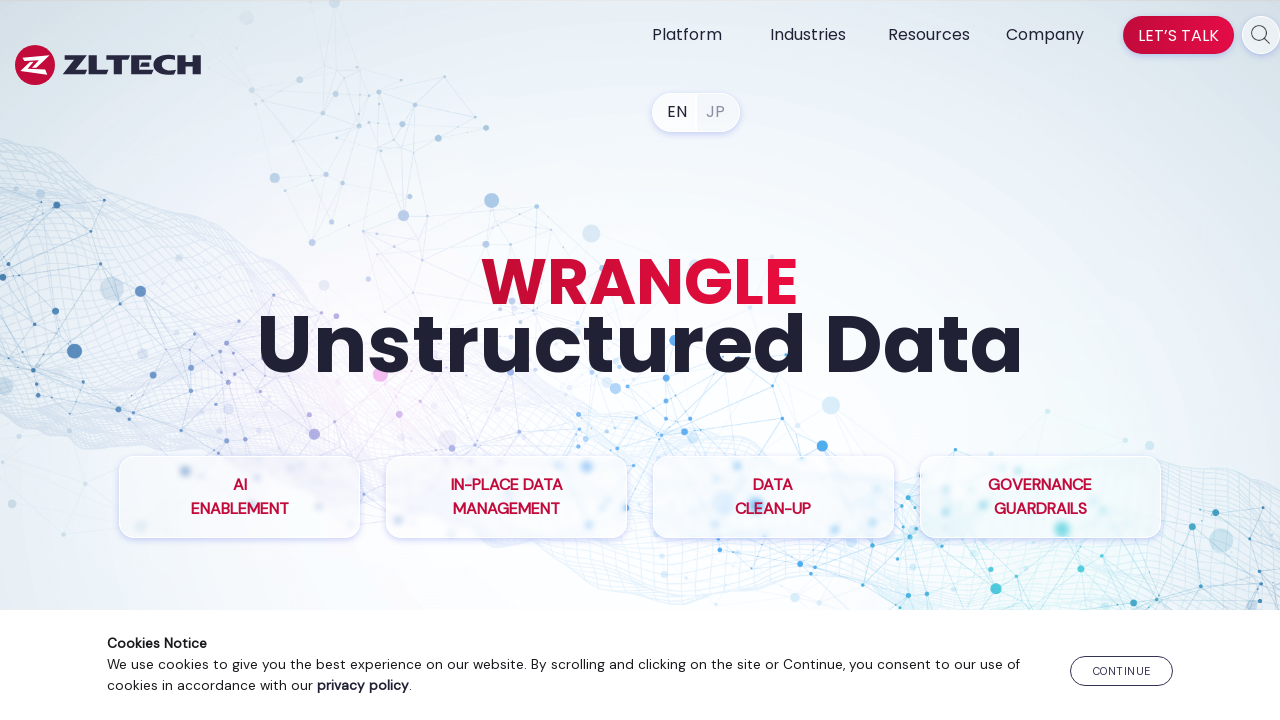

Verified link with href: /regulations/
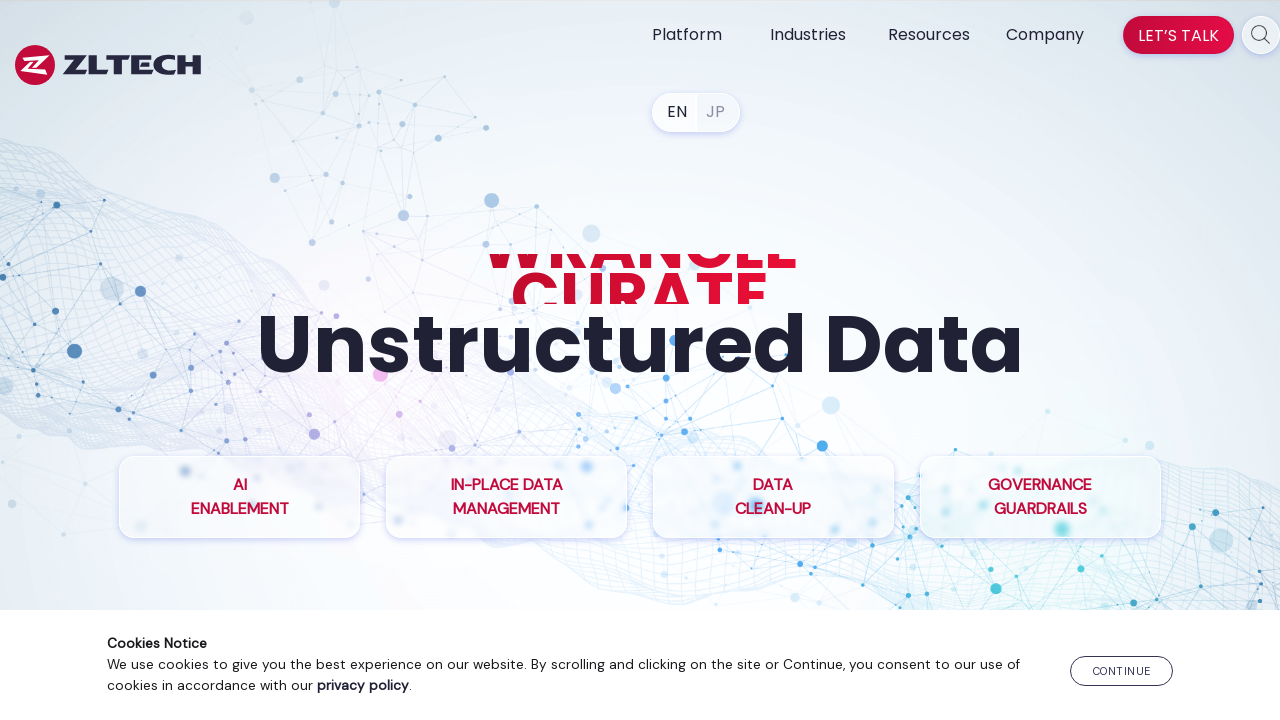

Verified link with href: /enterprise-data-genai/
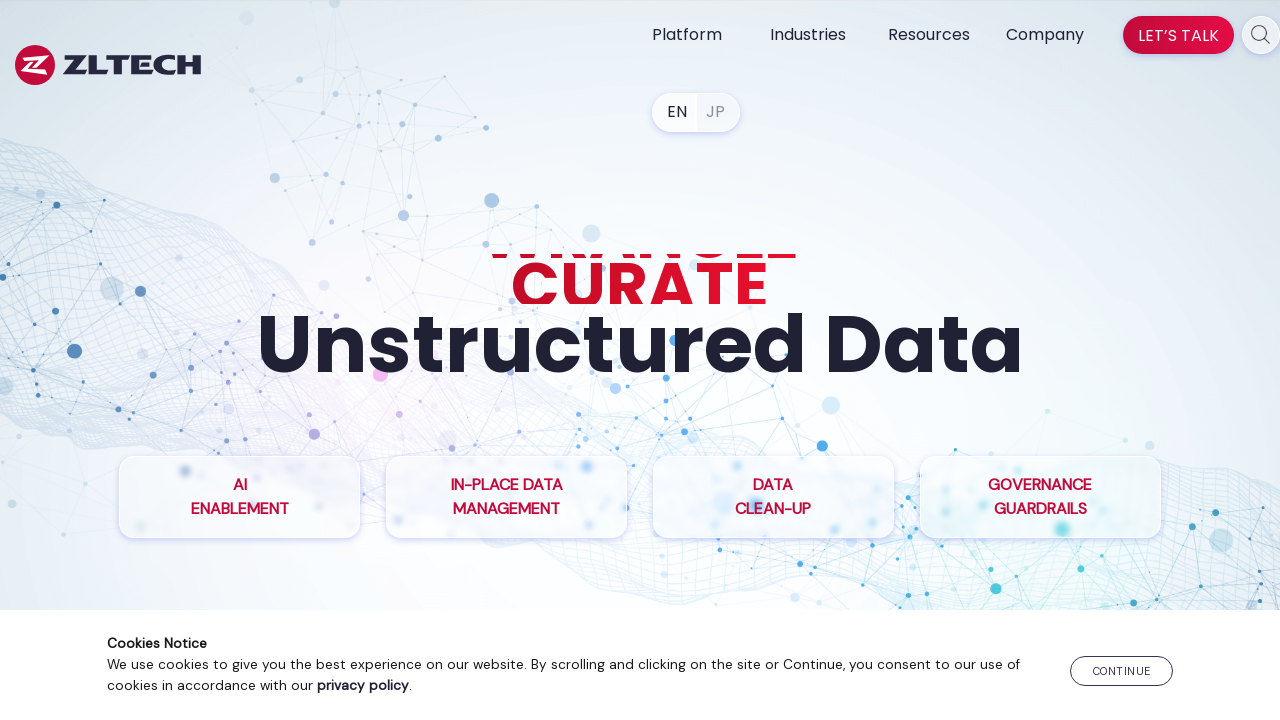

Verified link with href: /inplace-data-management/
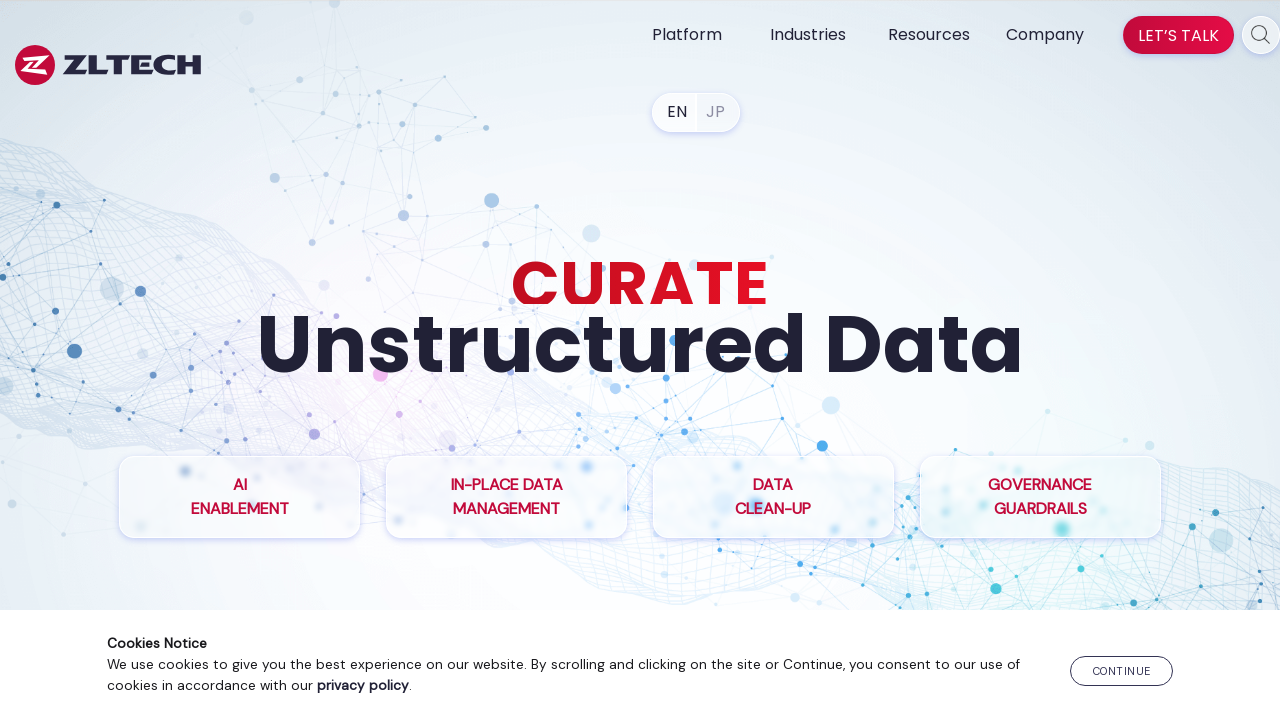

Verified link with href: /information-governance/
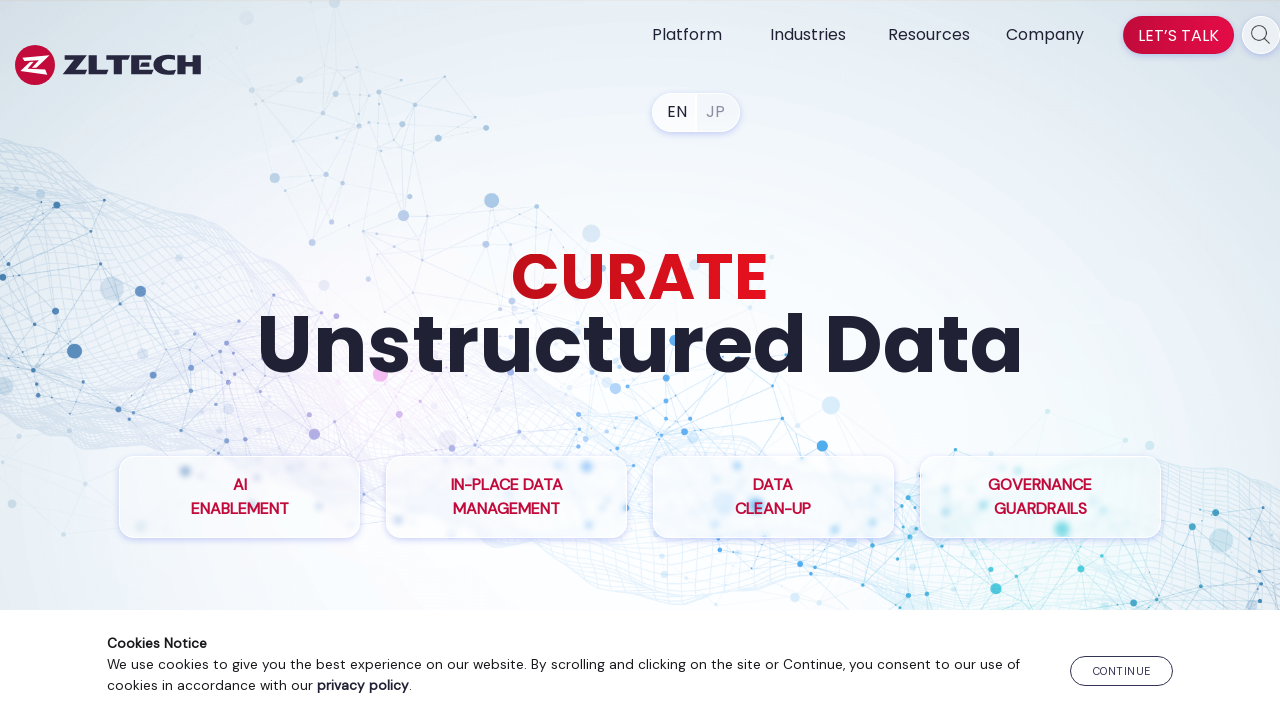

Verified link with href: /file-analysis/
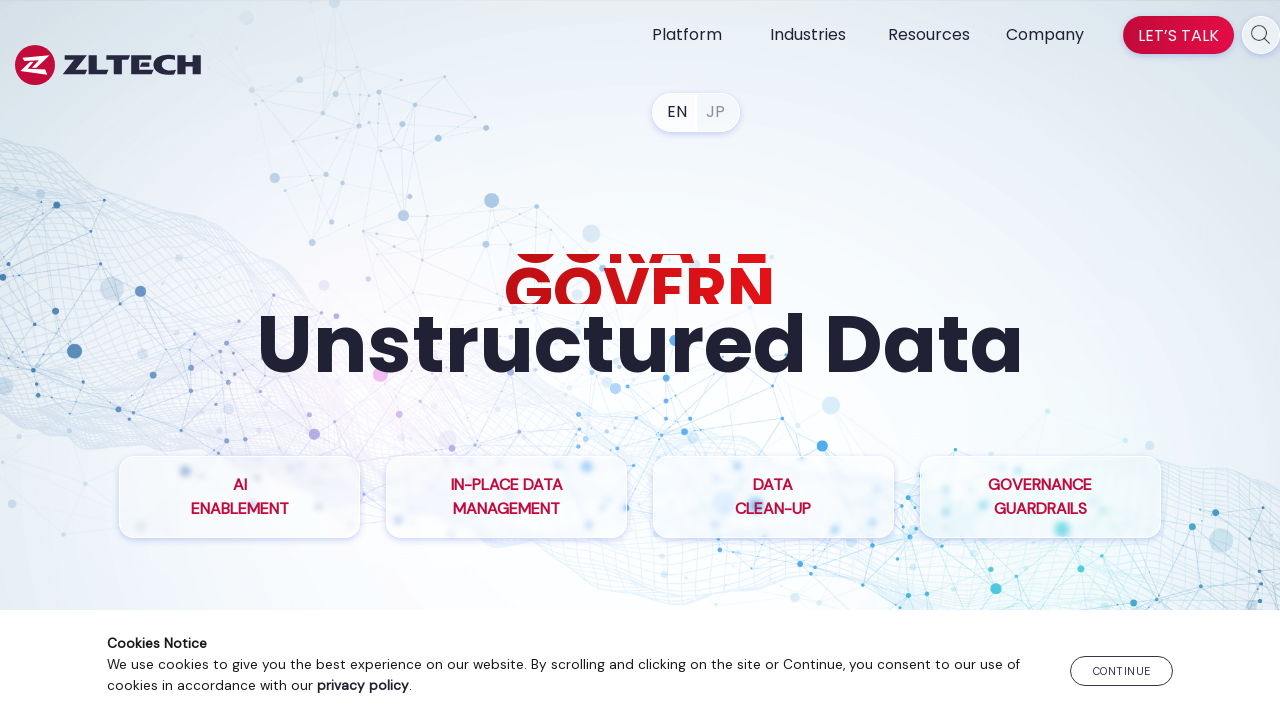

Verified link with href: /data-privacy-compliance/
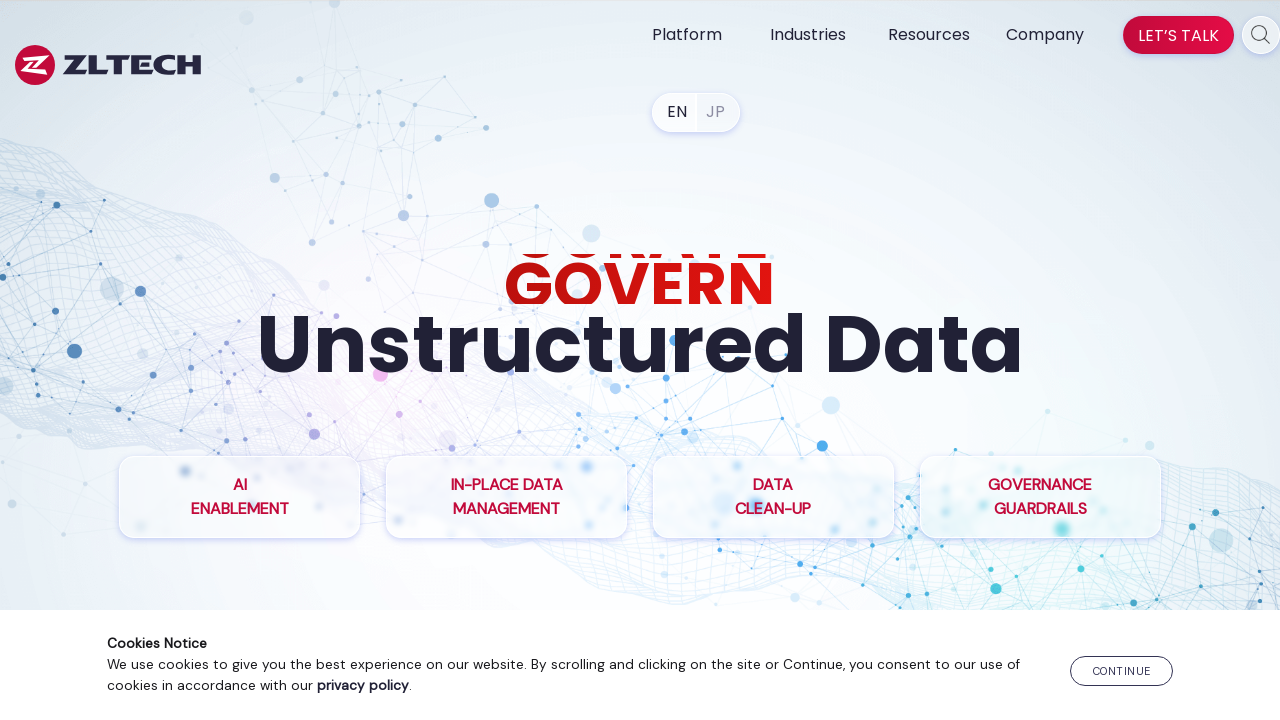

Verified link with href: /ediscovery-compliance-solution/
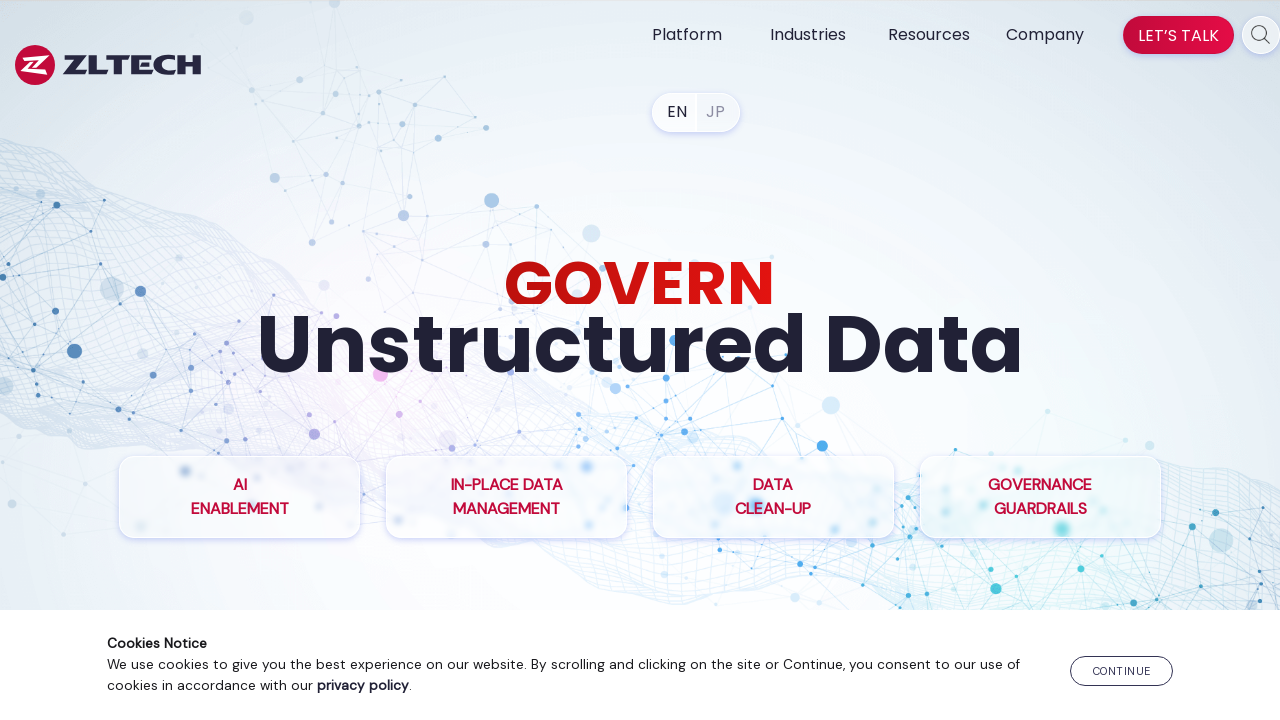

Verified link with href: /compliance-management-software/
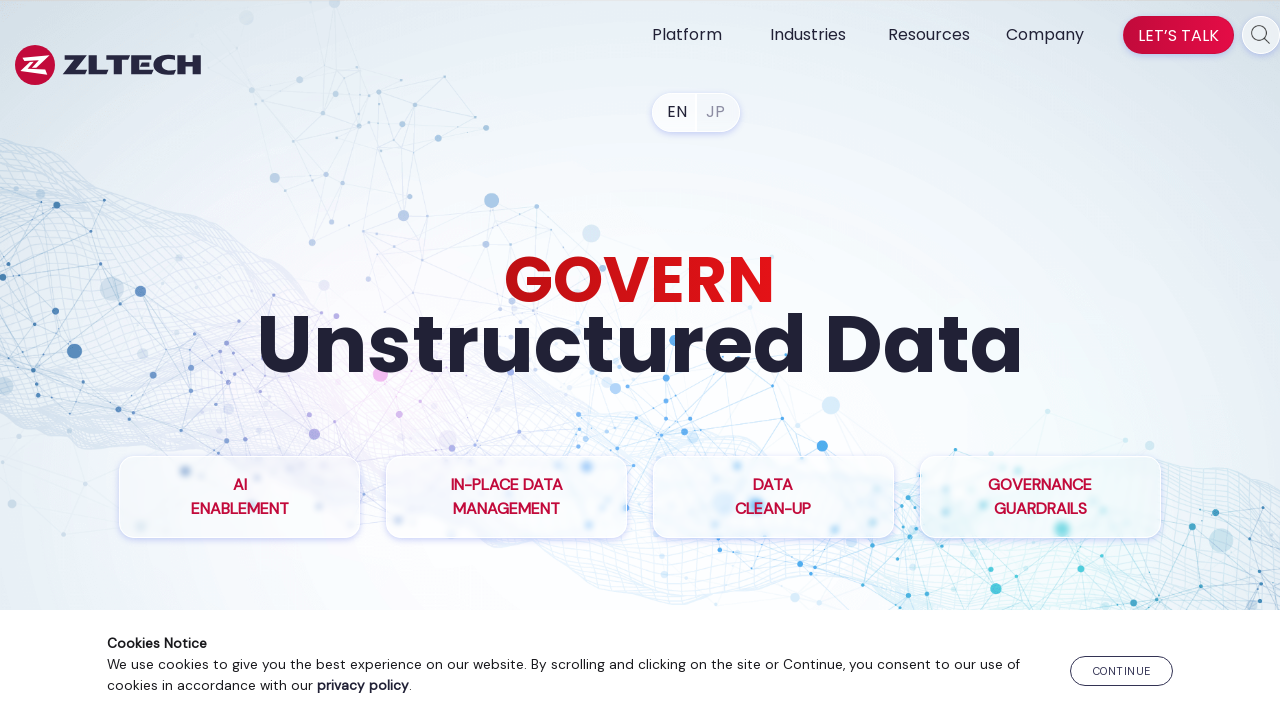

Verified link with href: /records-management-system/
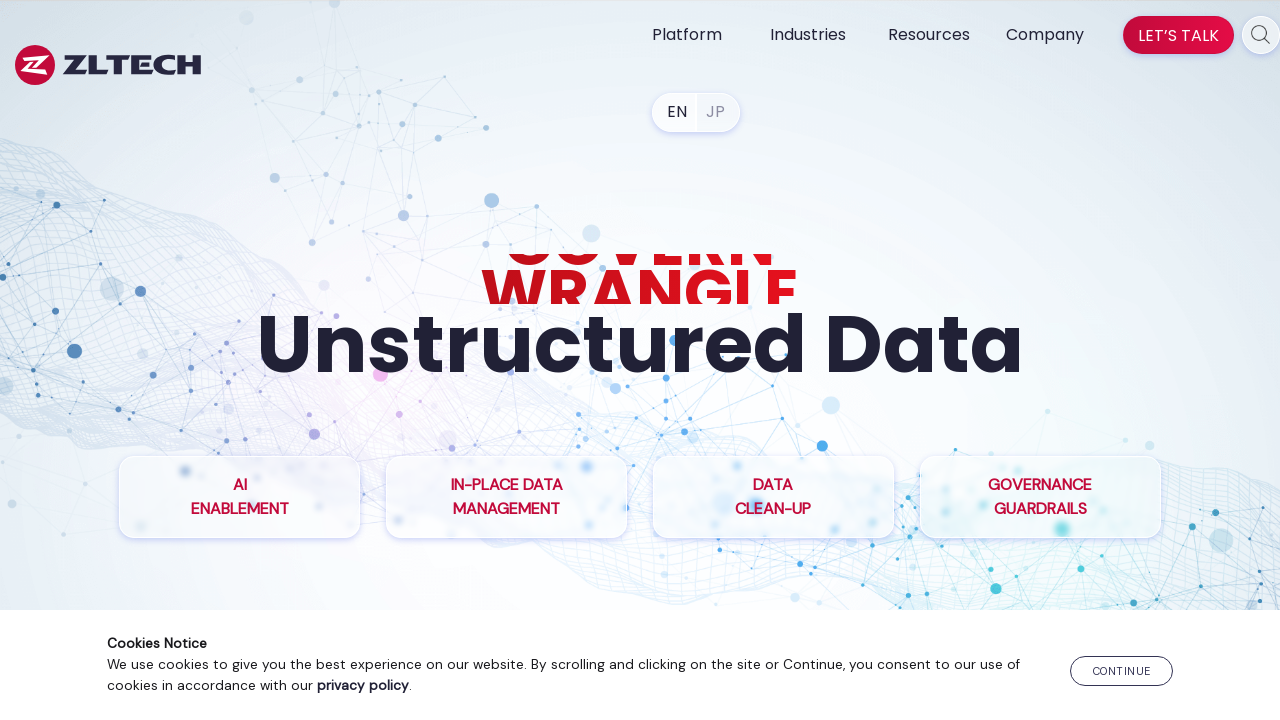

Verified link with href: /privacy-policy/
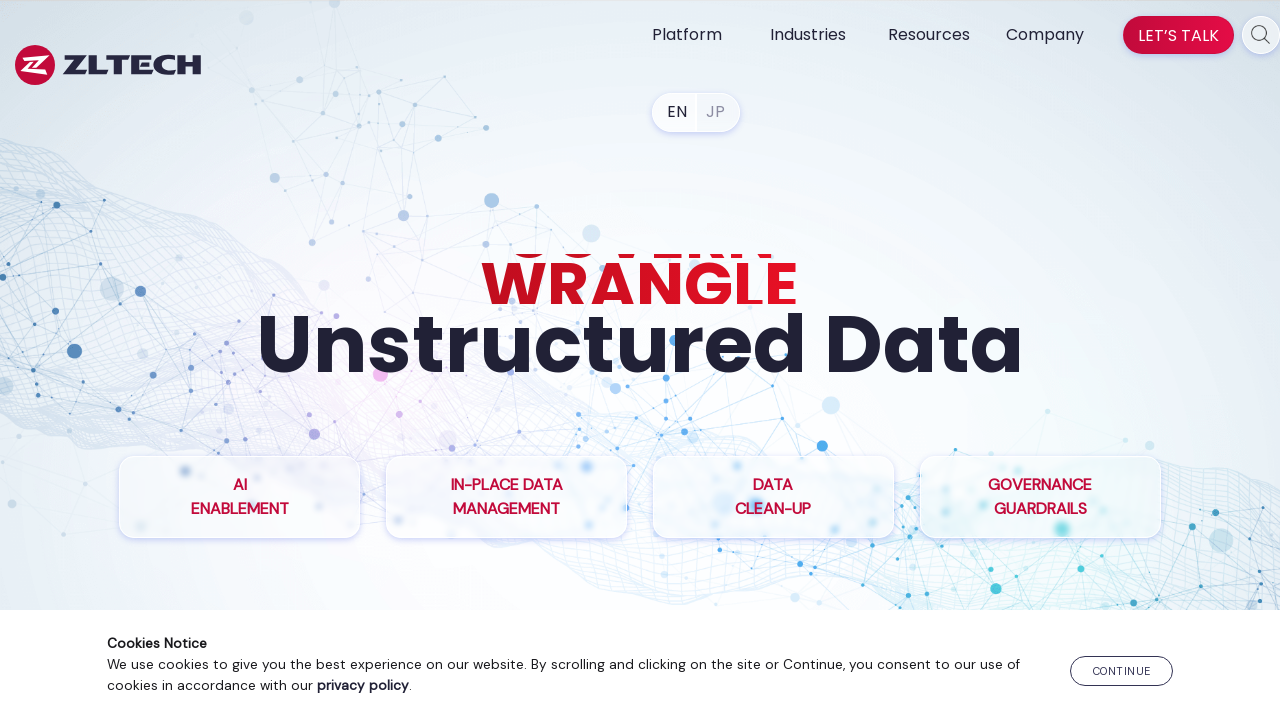

Verified link with href: /zl-terms-of-use/
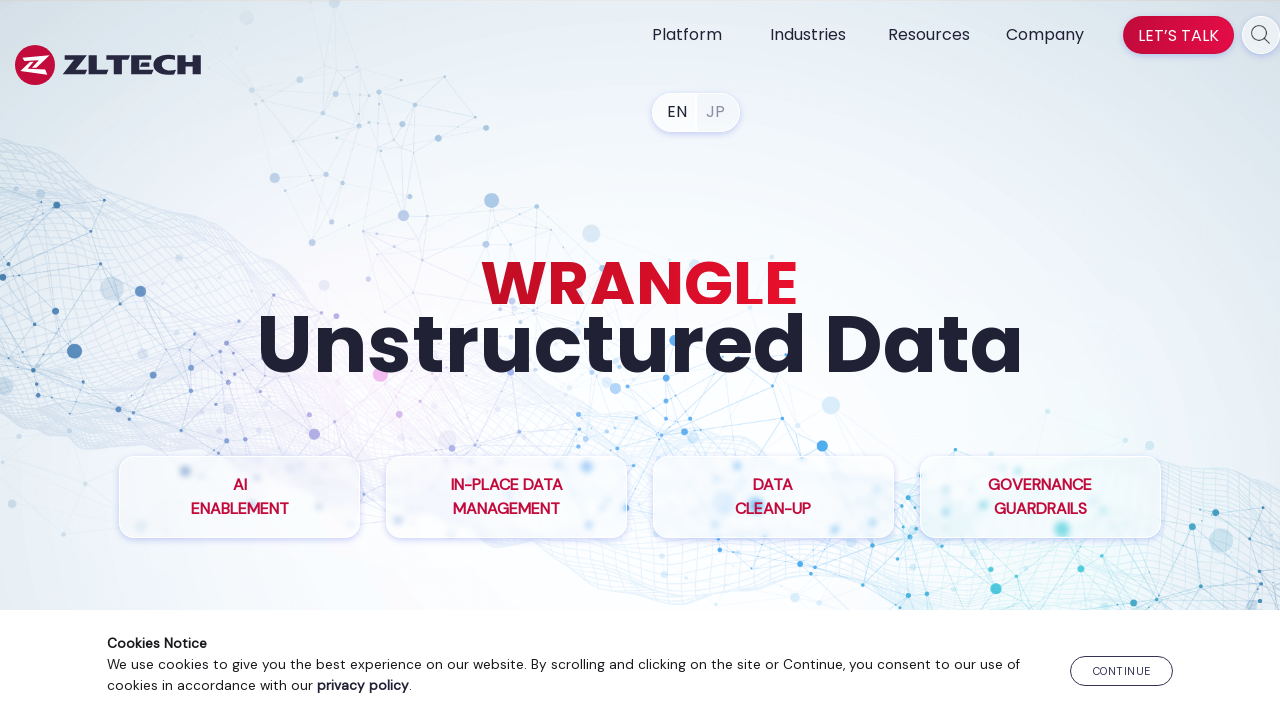

Waited for page to reach networkidle state
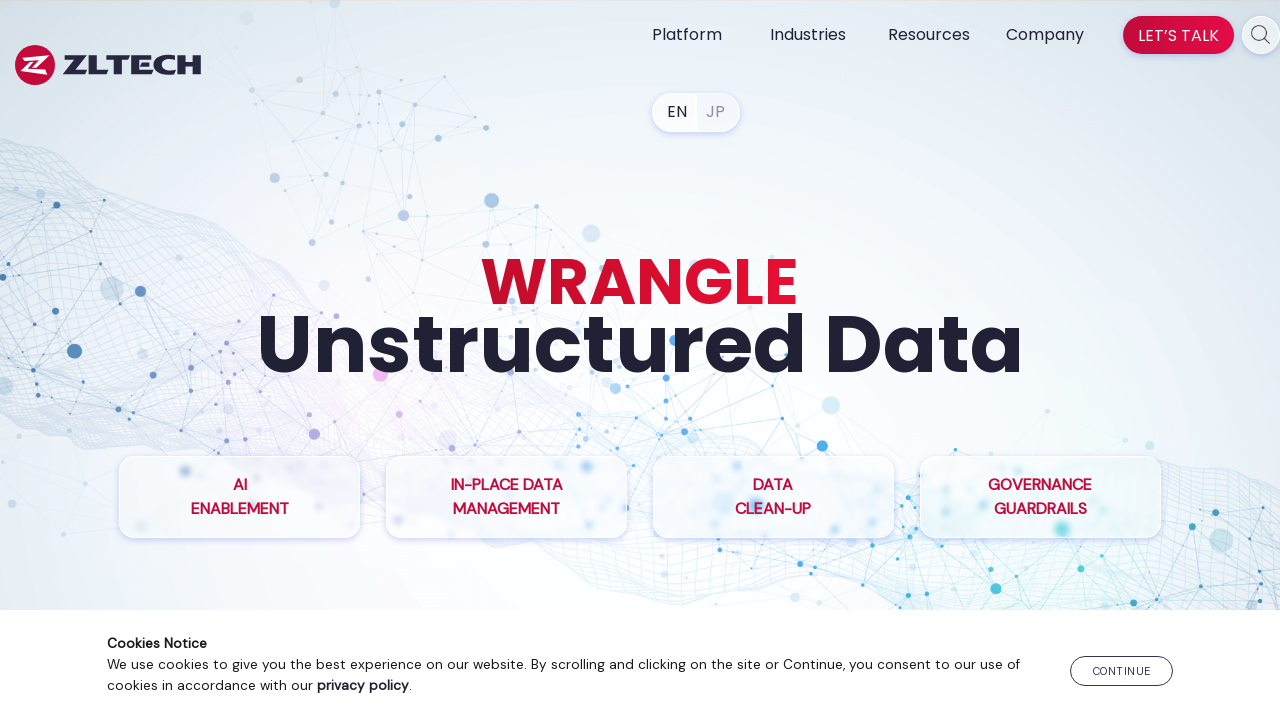

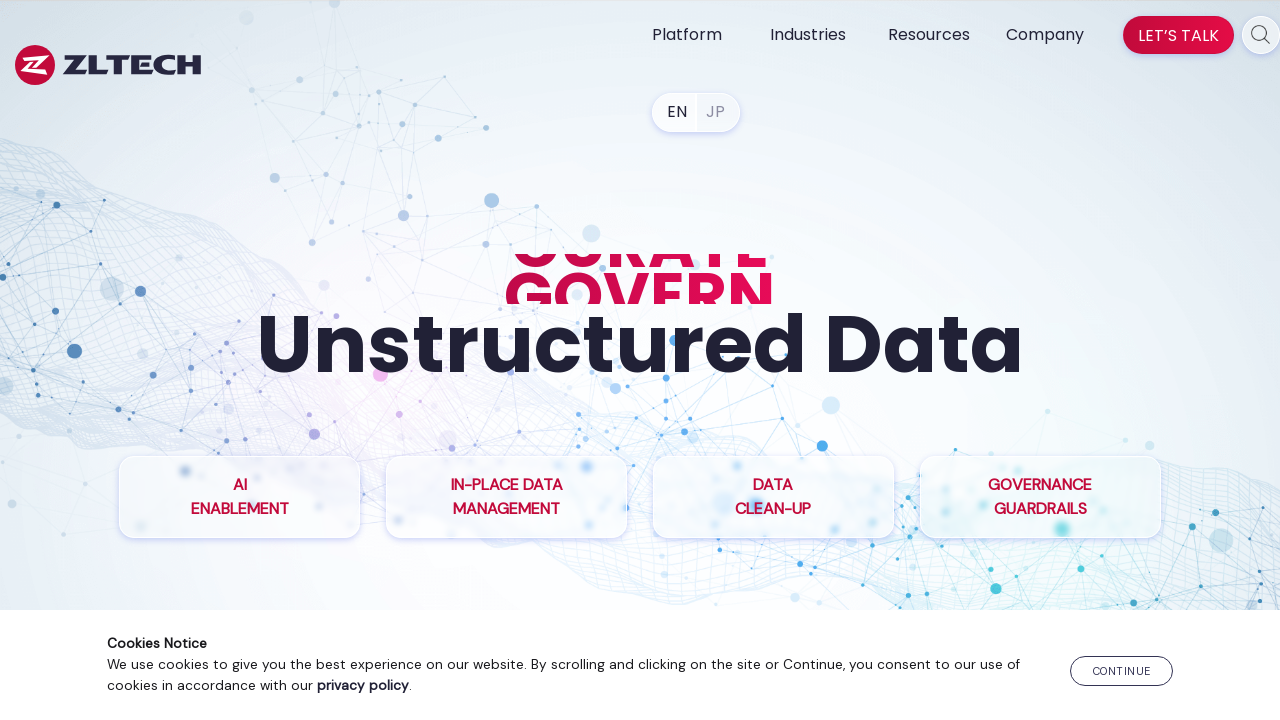